Fills all text input fields in a large form with a value and submits the form by clicking the submit button

Starting URL: http://suninjuly.github.io/huge_form.html

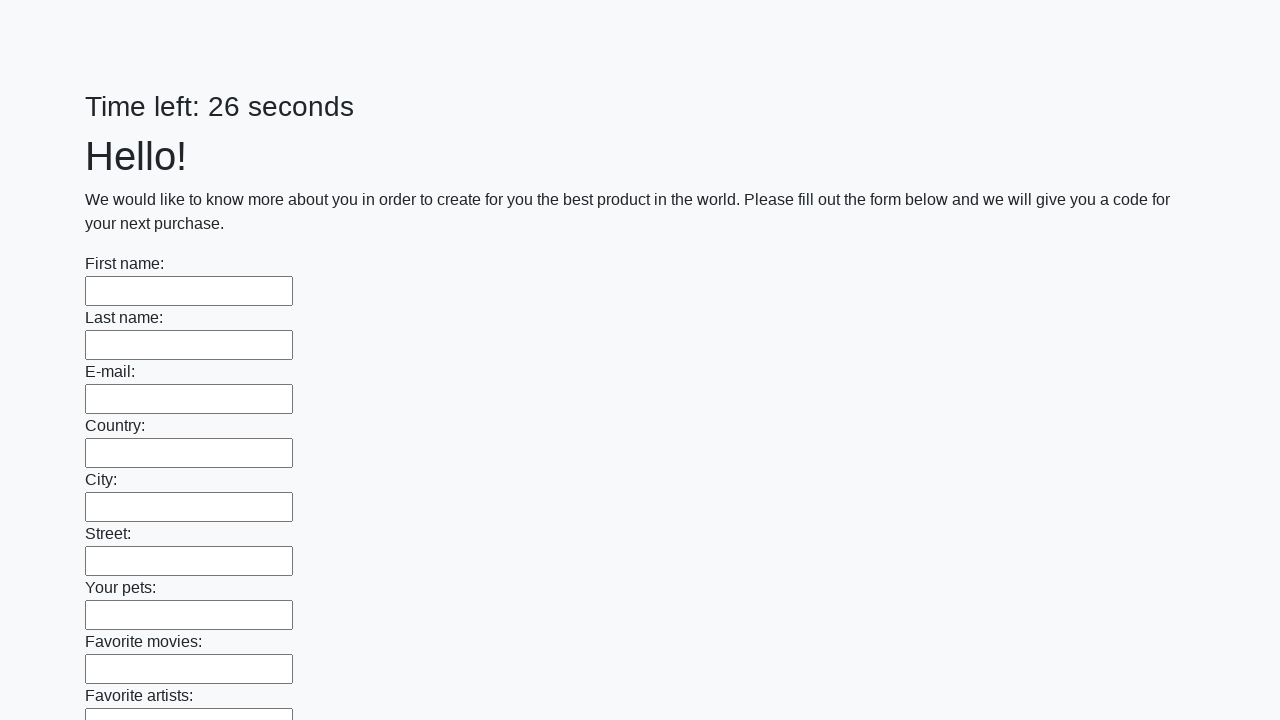

Located all text input fields in the huge form
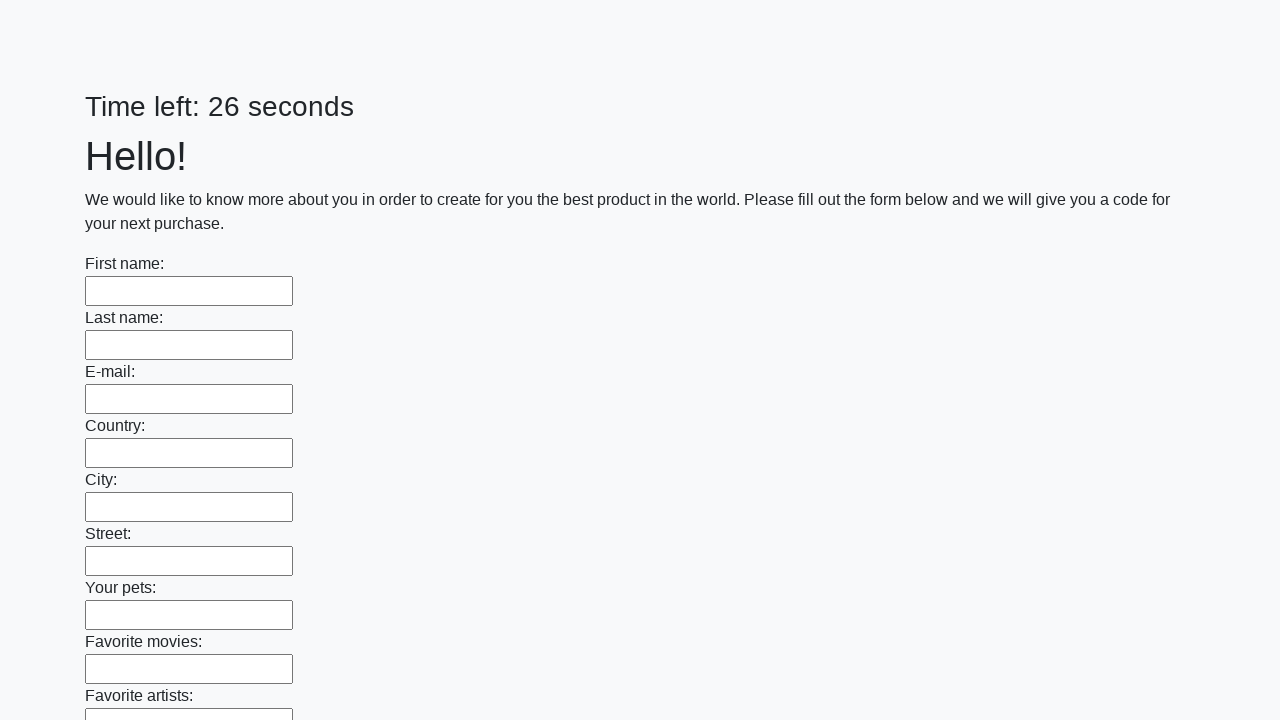

Filled a text input field with 'answer' on input[type='text'] >> nth=0
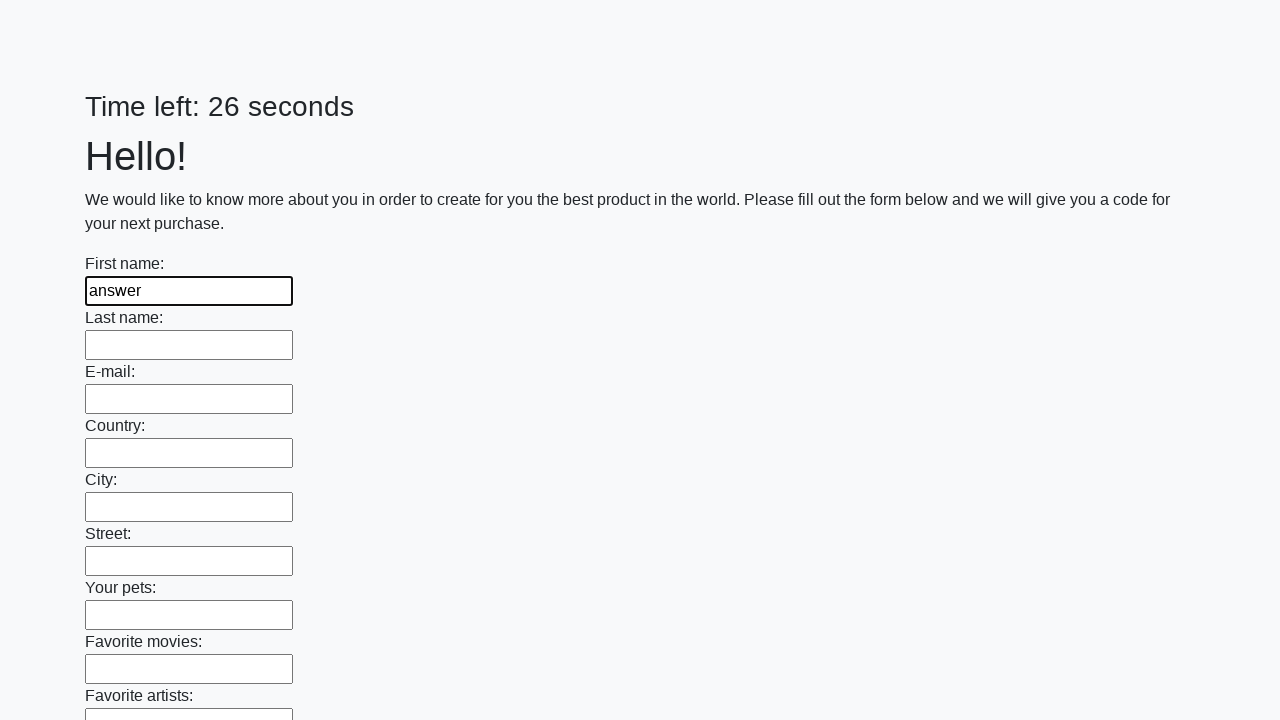

Filled a text input field with 'answer' on input[type='text'] >> nth=1
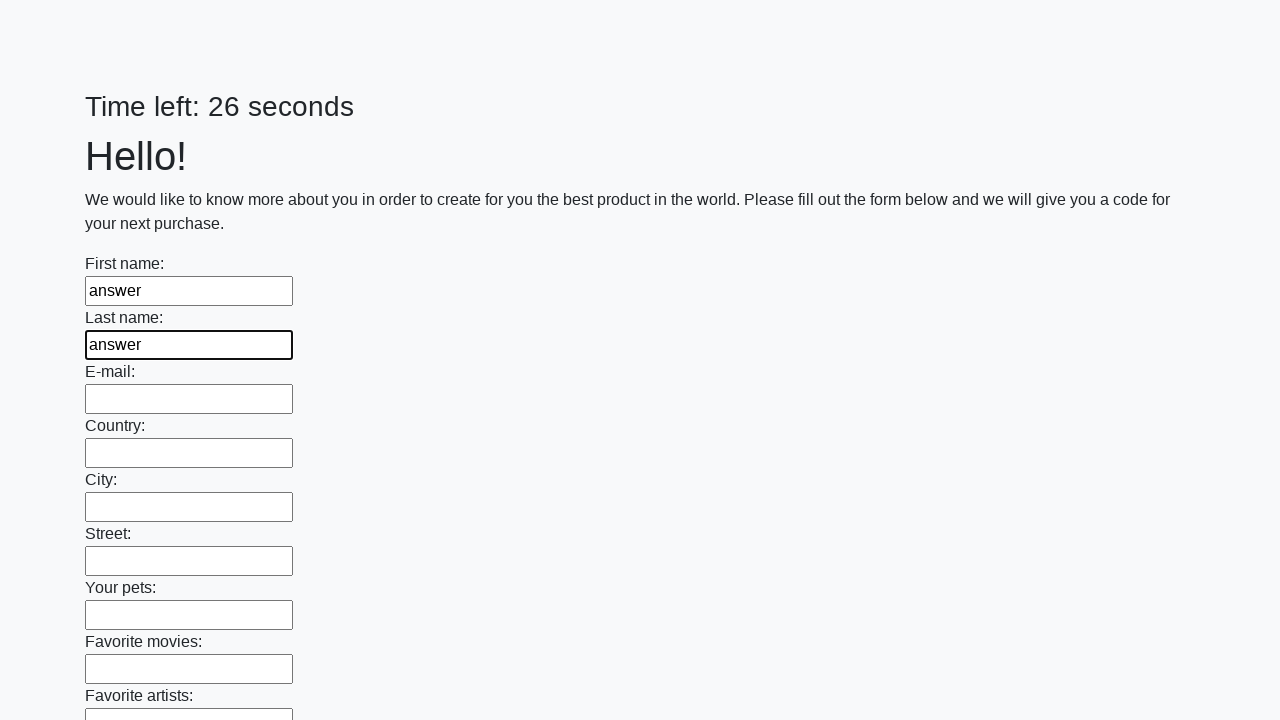

Filled a text input field with 'answer' on input[type='text'] >> nth=2
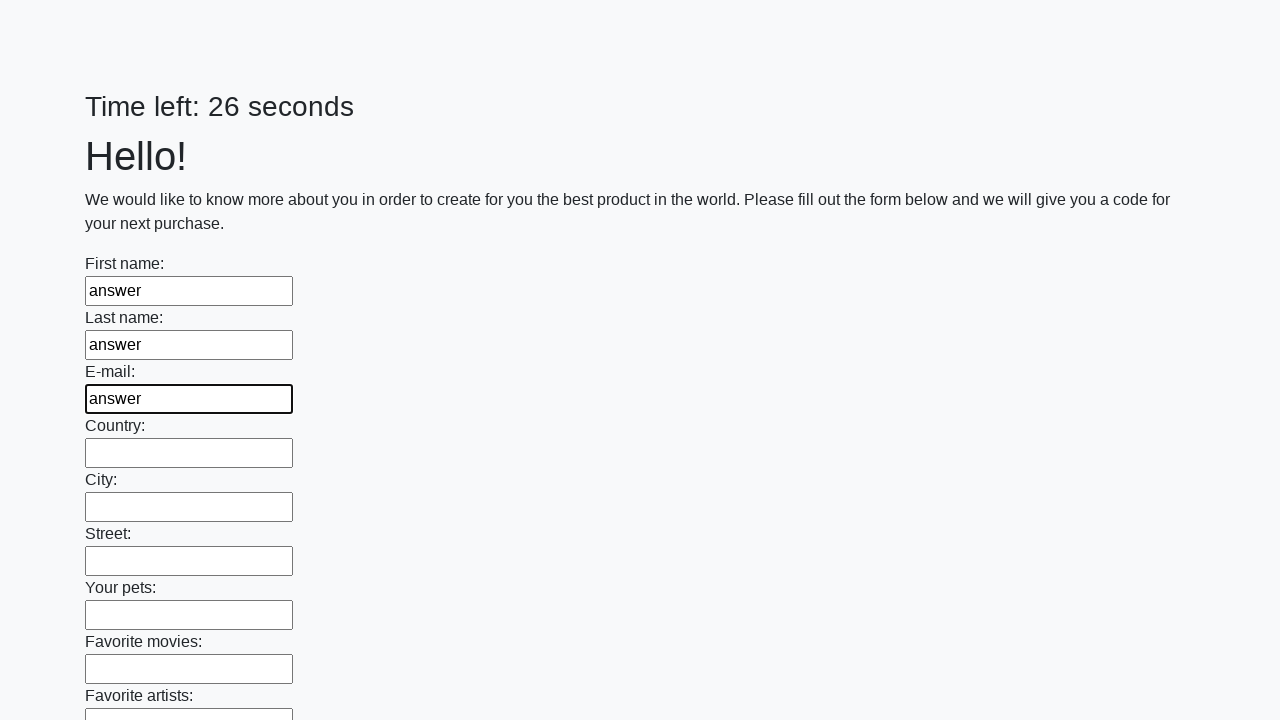

Filled a text input field with 'answer' on input[type='text'] >> nth=3
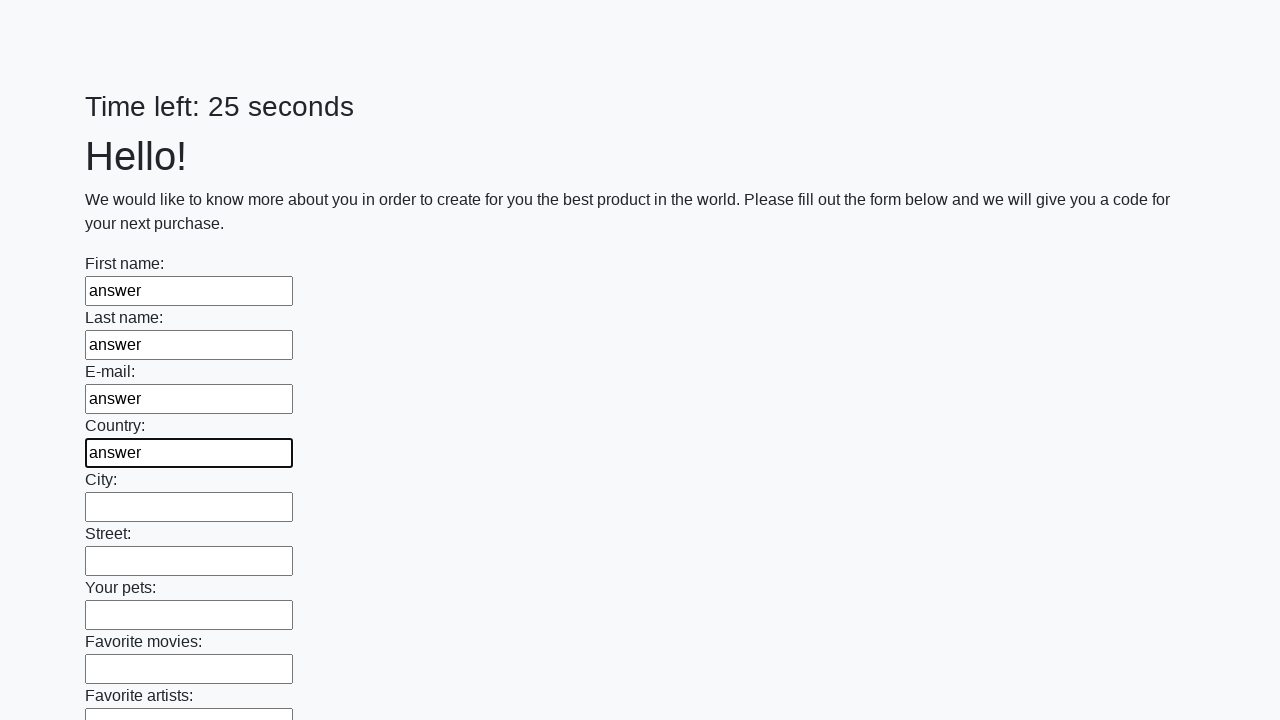

Filled a text input field with 'answer' on input[type='text'] >> nth=4
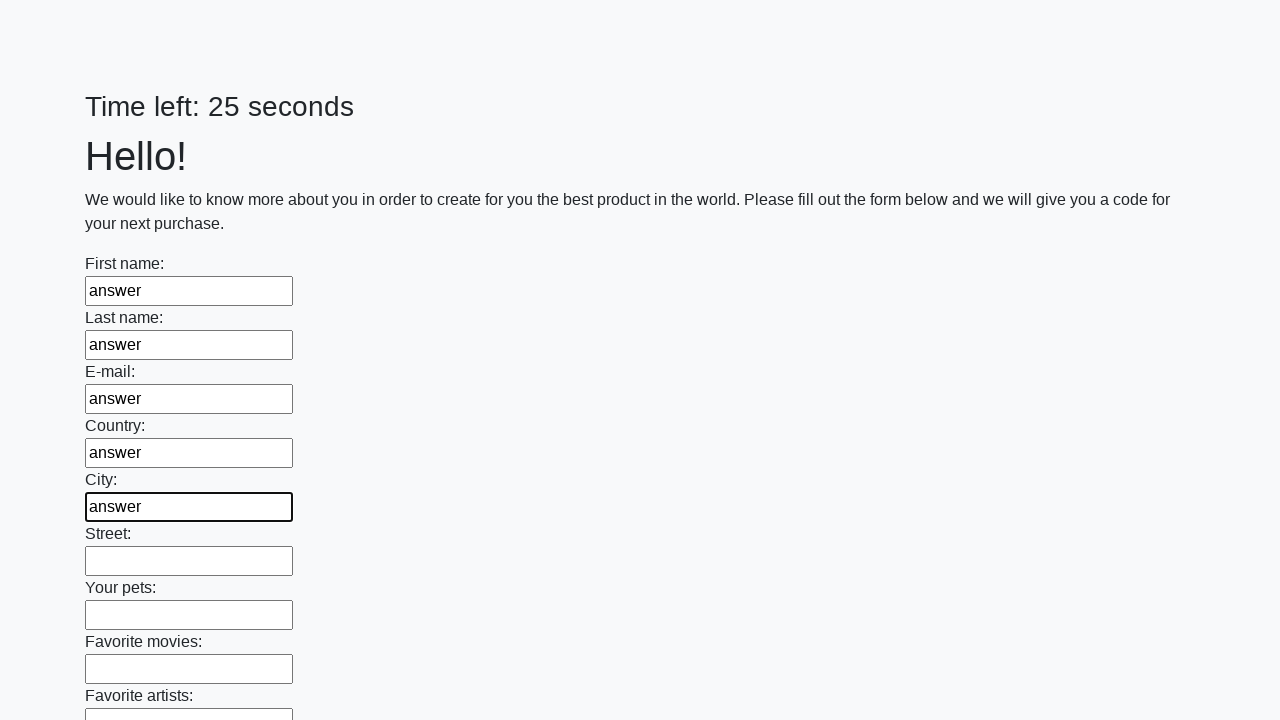

Filled a text input field with 'answer' on input[type='text'] >> nth=5
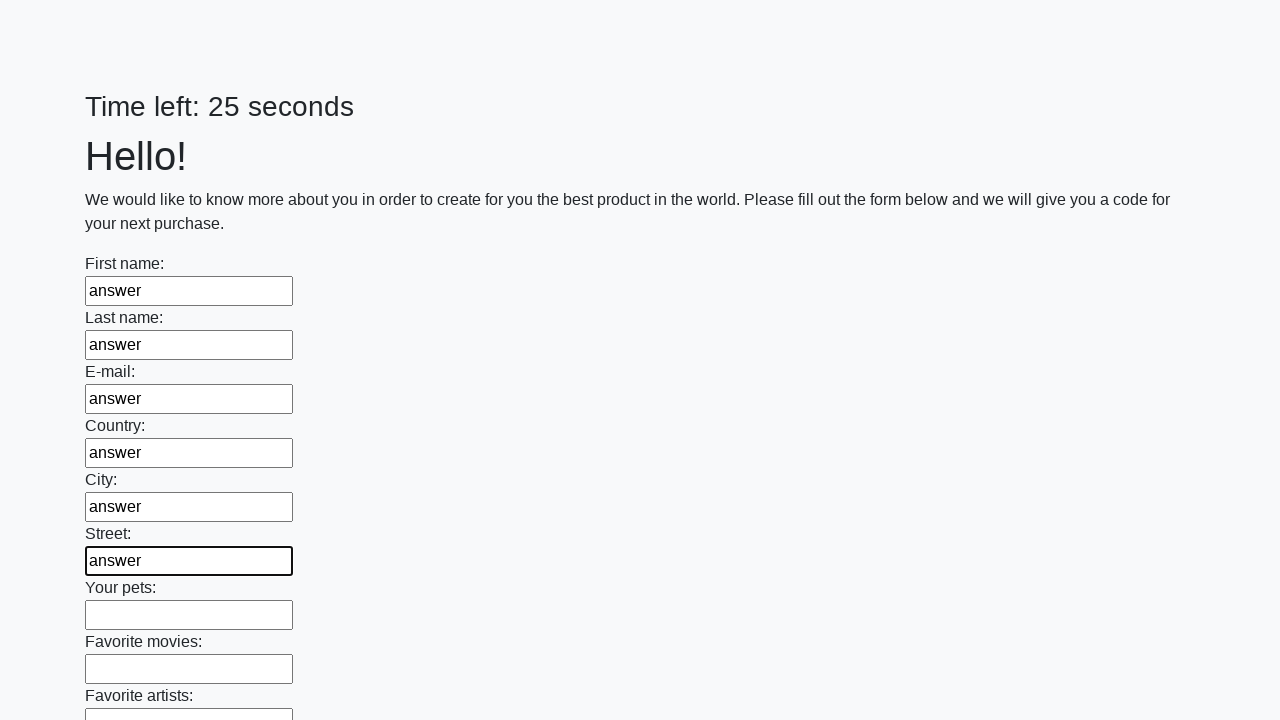

Filled a text input field with 'answer' on input[type='text'] >> nth=6
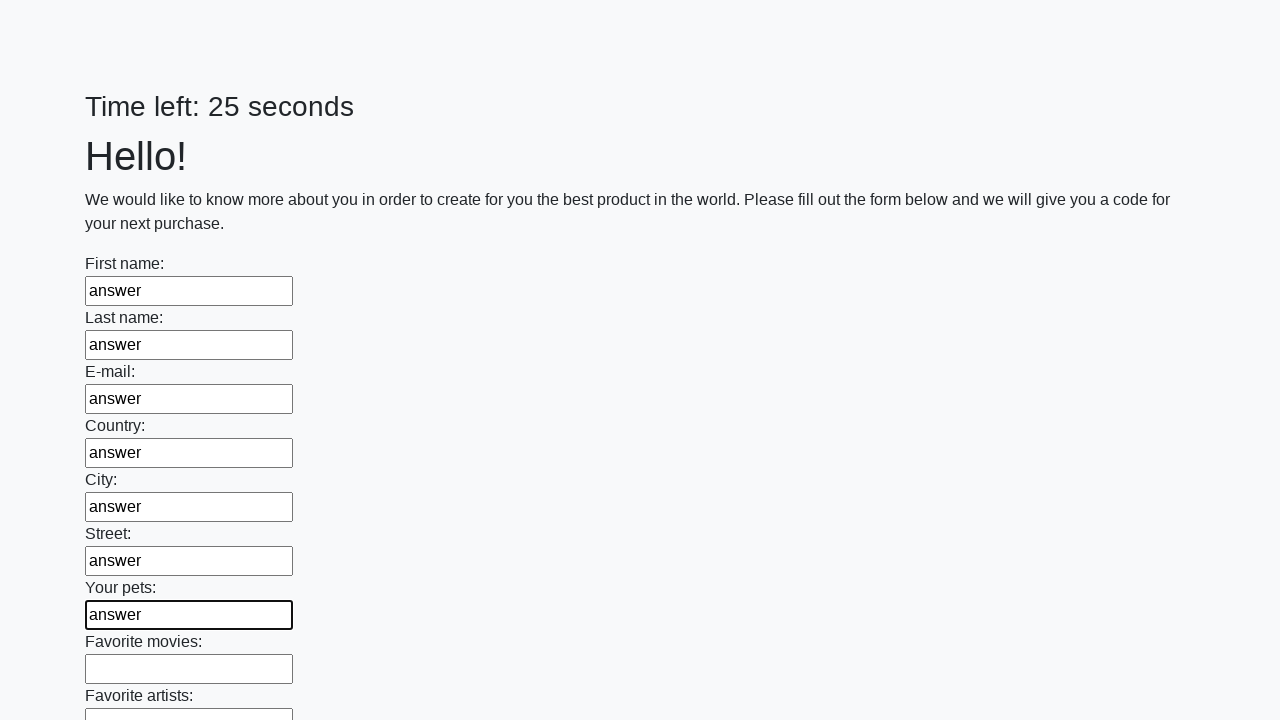

Filled a text input field with 'answer' on input[type='text'] >> nth=7
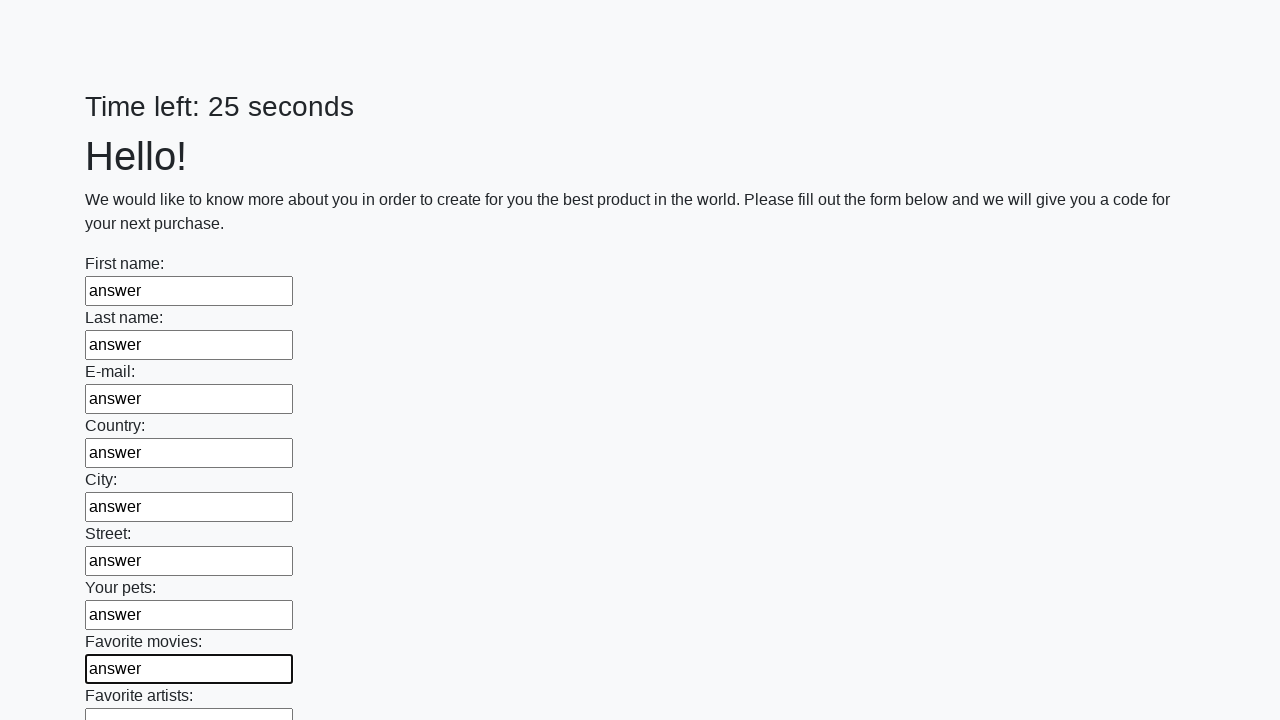

Filled a text input field with 'answer' on input[type='text'] >> nth=8
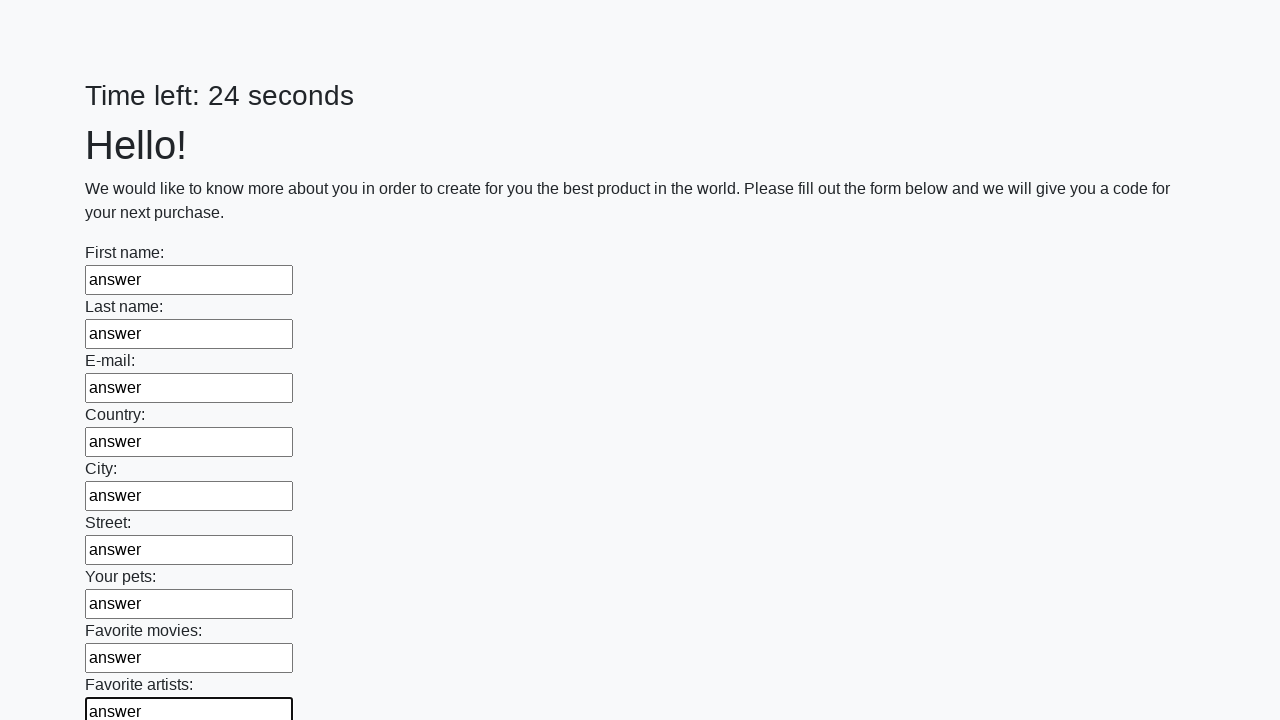

Filled a text input field with 'answer' on input[type='text'] >> nth=9
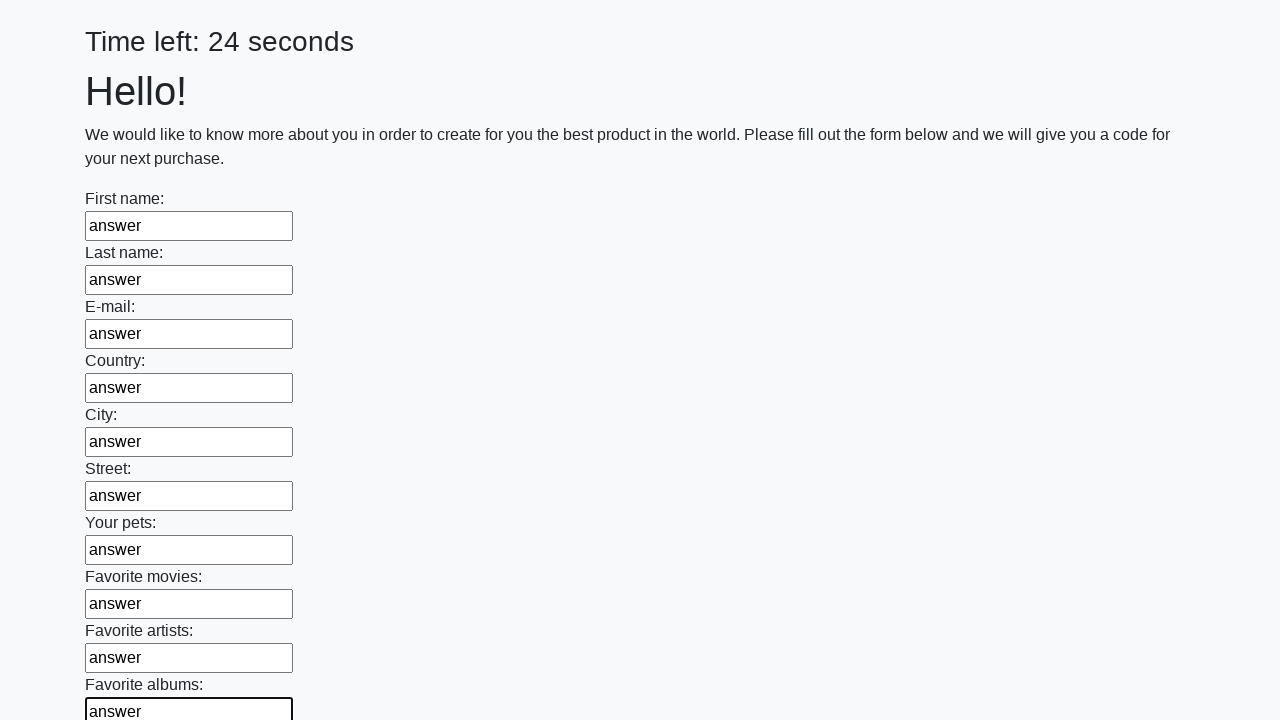

Filled a text input field with 'answer' on input[type='text'] >> nth=10
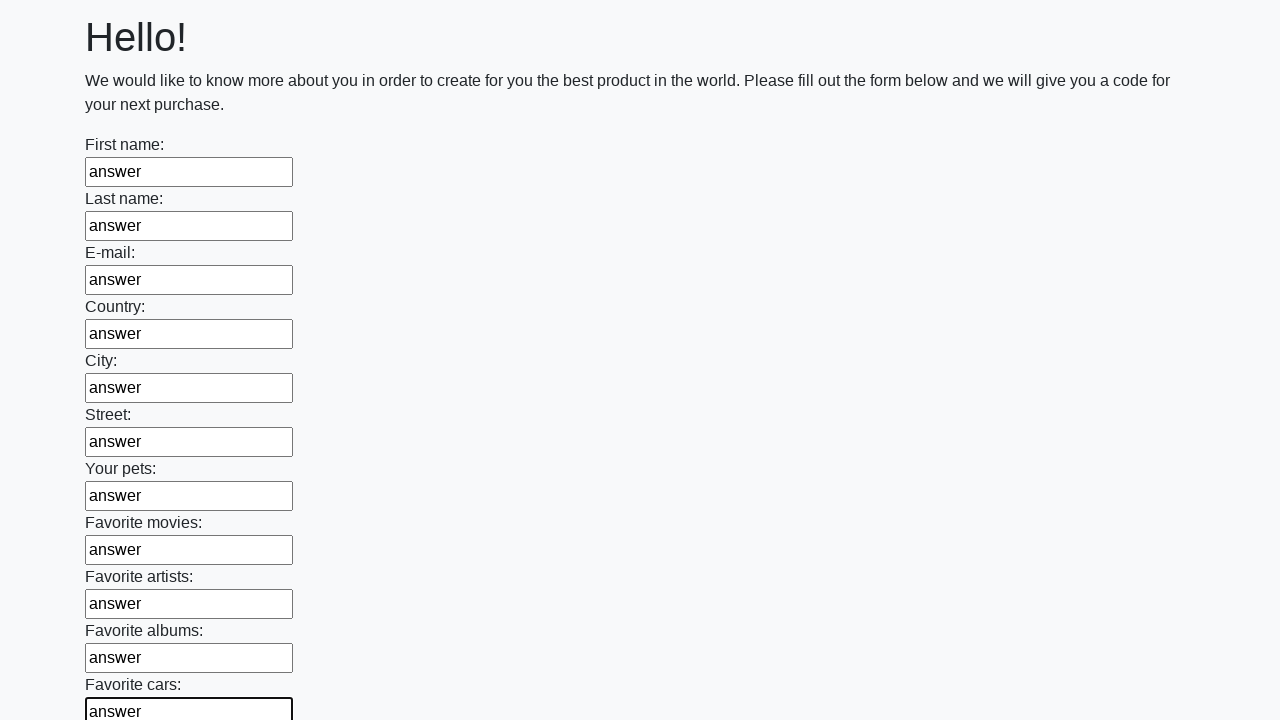

Filled a text input field with 'answer' on input[type='text'] >> nth=11
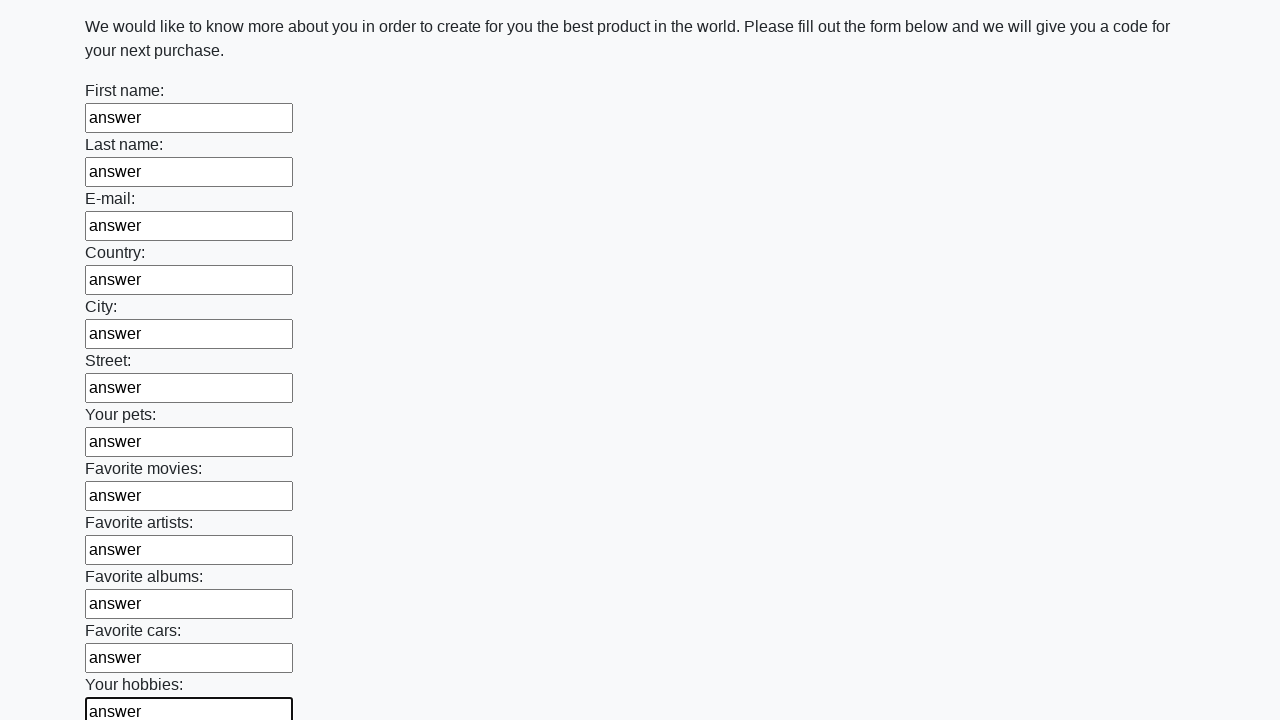

Filled a text input field with 'answer' on input[type='text'] >> nth=12
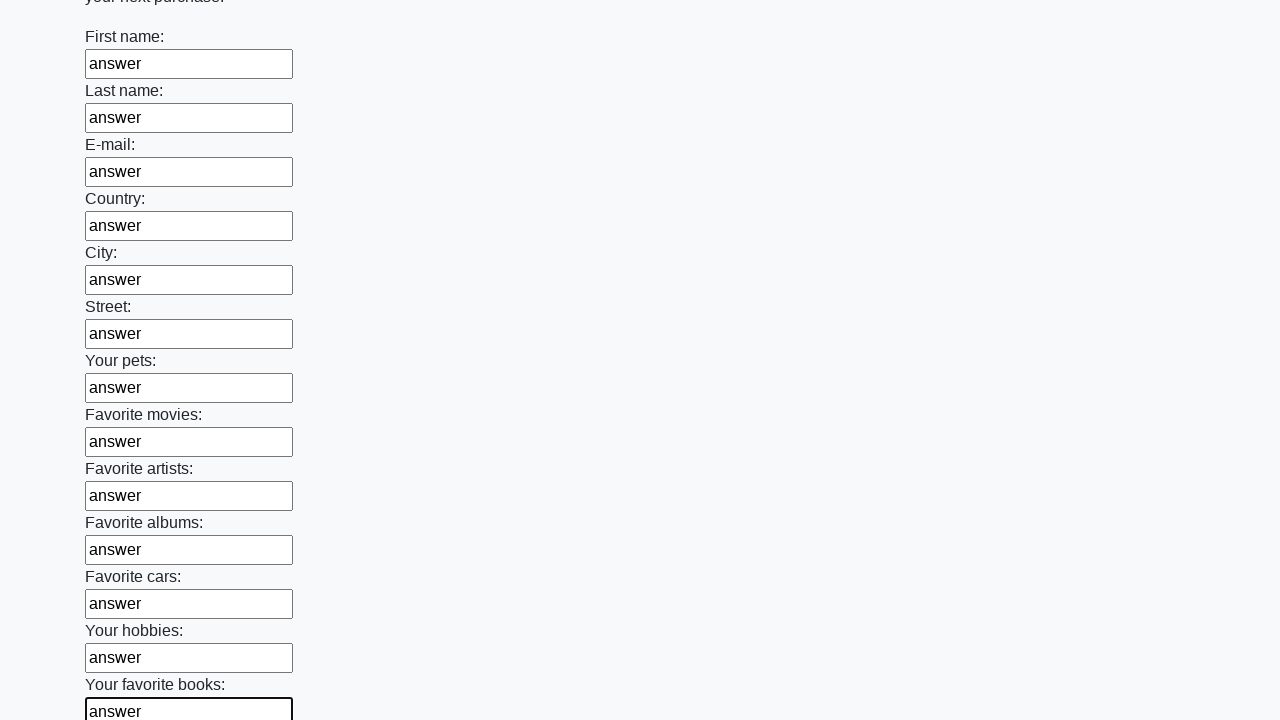

Filled a text input field with 'answer' on input[type='text'] >> nth=13
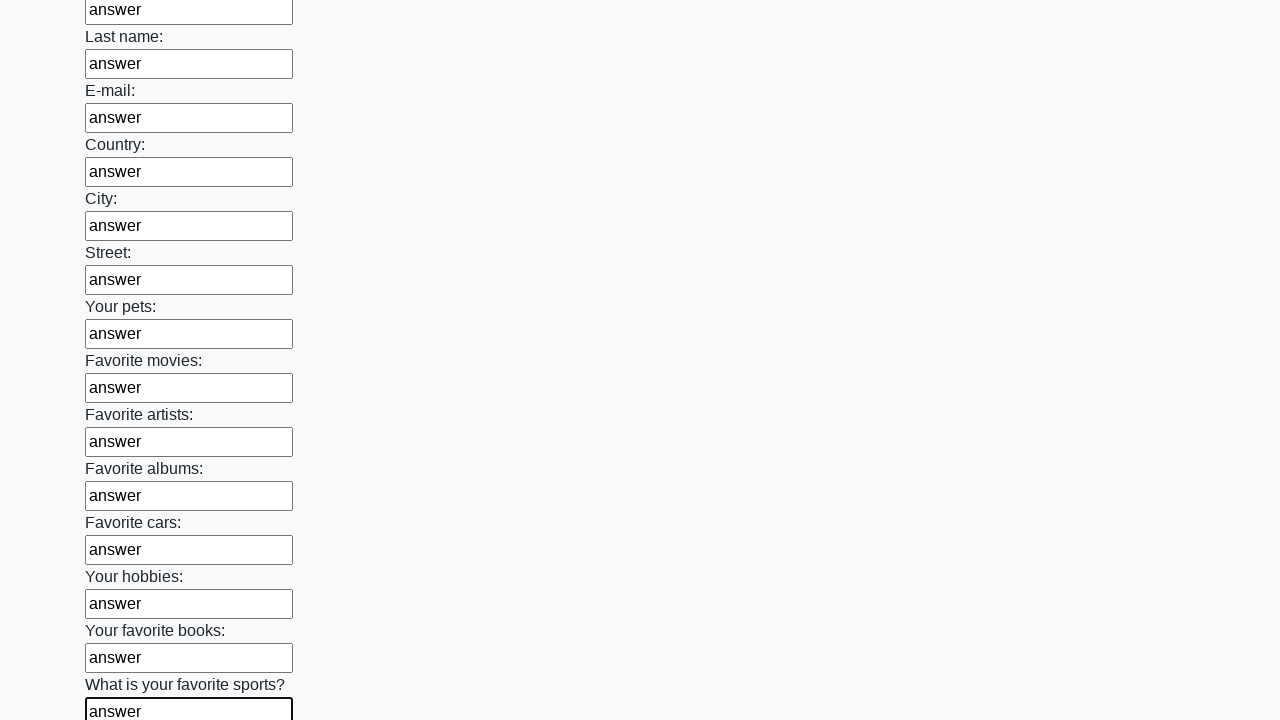

Filled a text input field with 'answer' on input[type='text'] >> nth=14
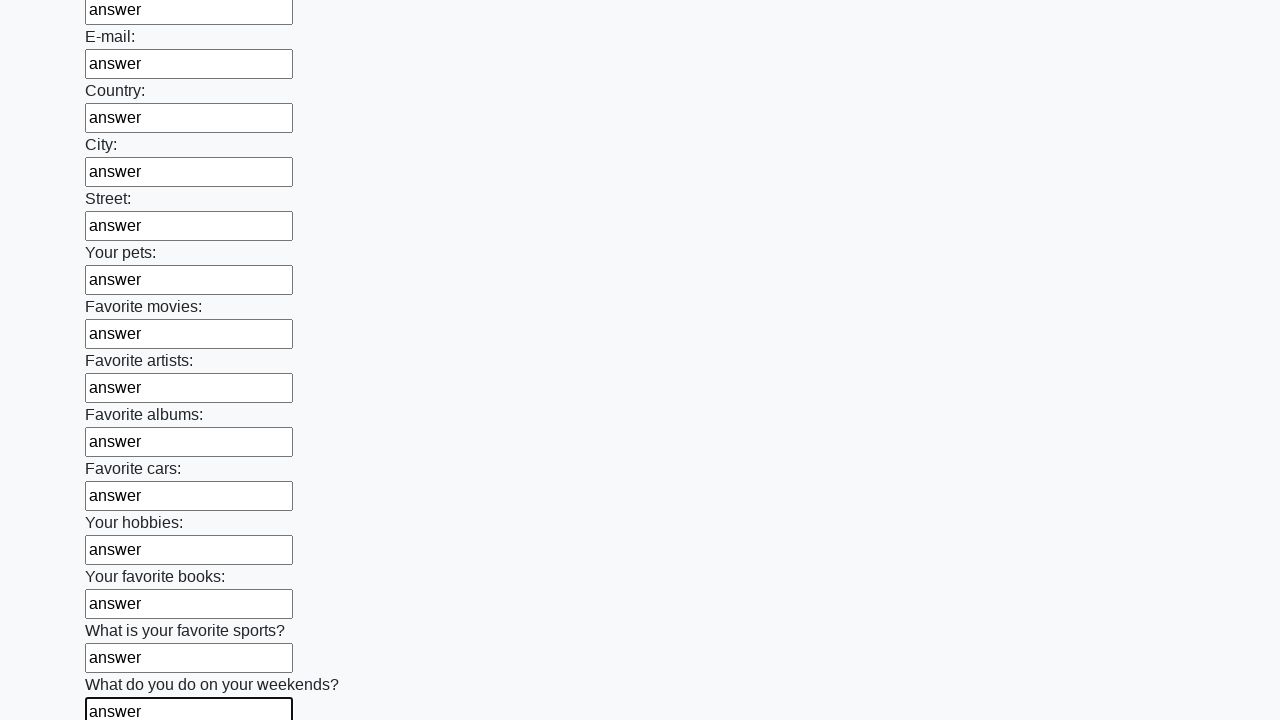

Filled a text input field with 'answer' on input[type='text'] >> nth=15
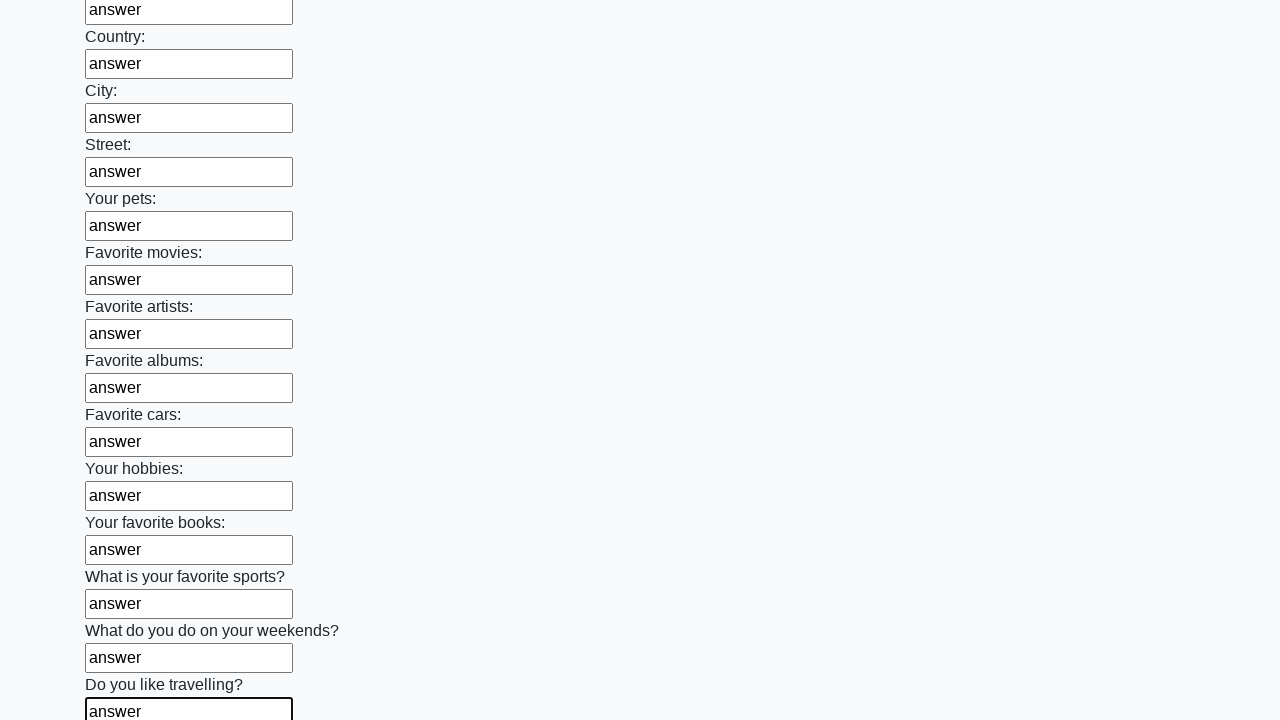

Filled a text input field with 'answer' on input[type='text'] >> nth=16
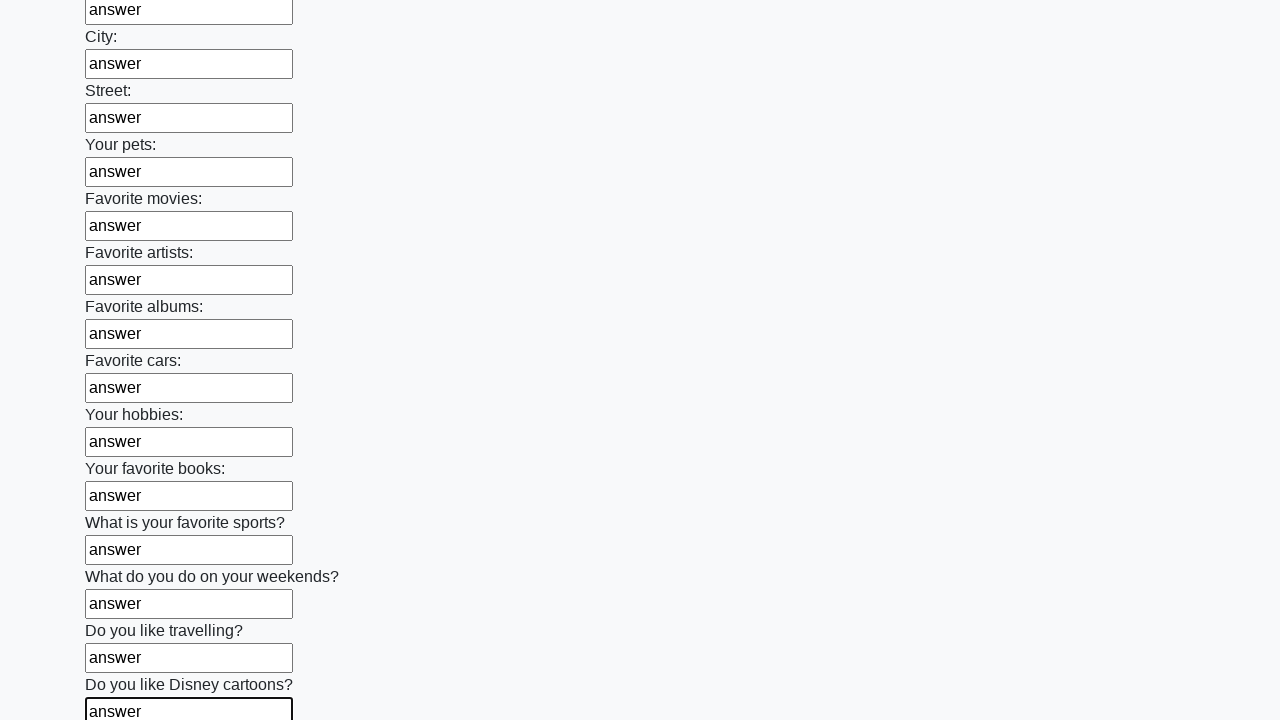

Filled a text input field with 'answer' on input[type='text'] >> nth=17
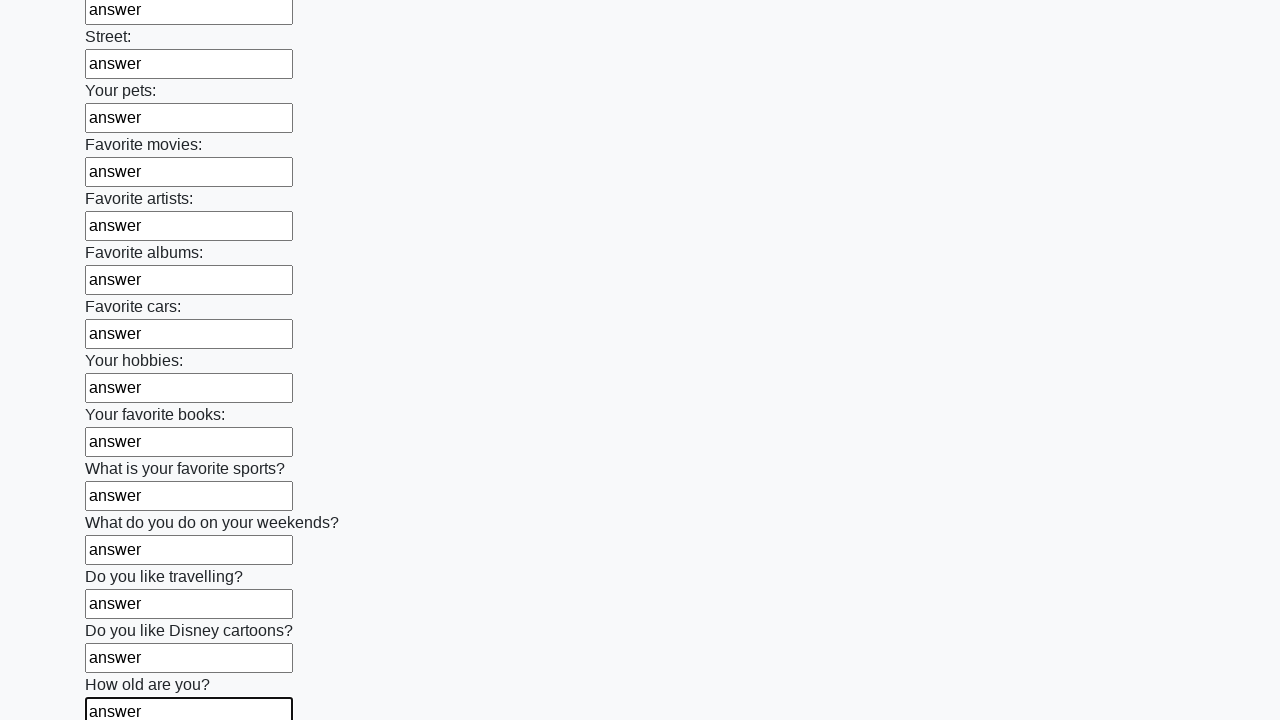

Filled a text input field with 'answer' on input[type='text'] >> nth=18
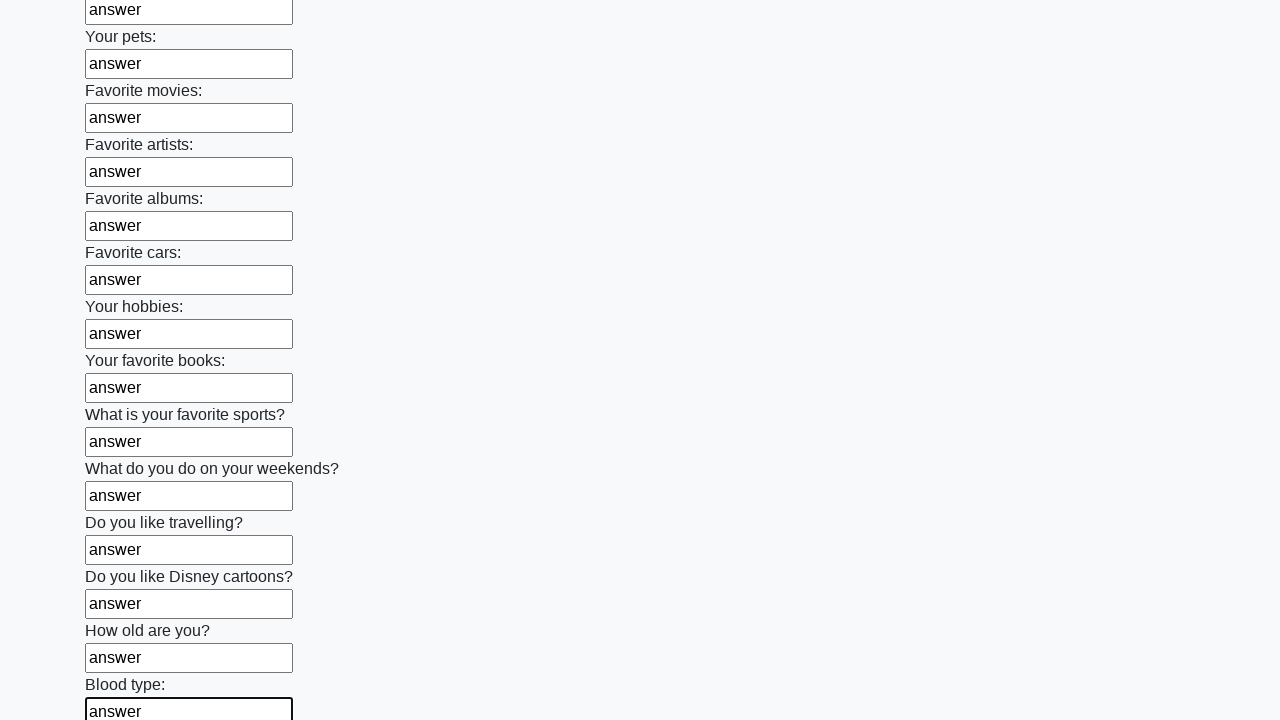

Filled a text input field with 'answer' on input[type='text'] >> nth=19
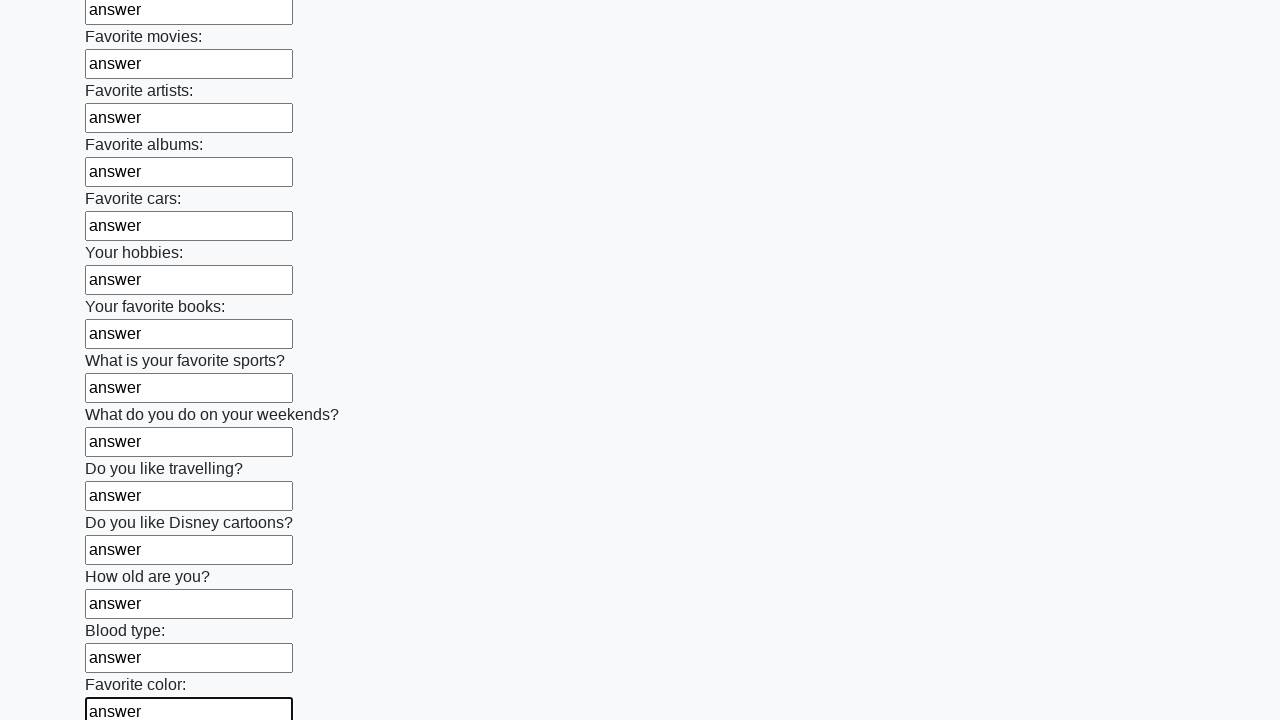

Filled a text input field with 'answer' on input[type='text'] >> nth=20
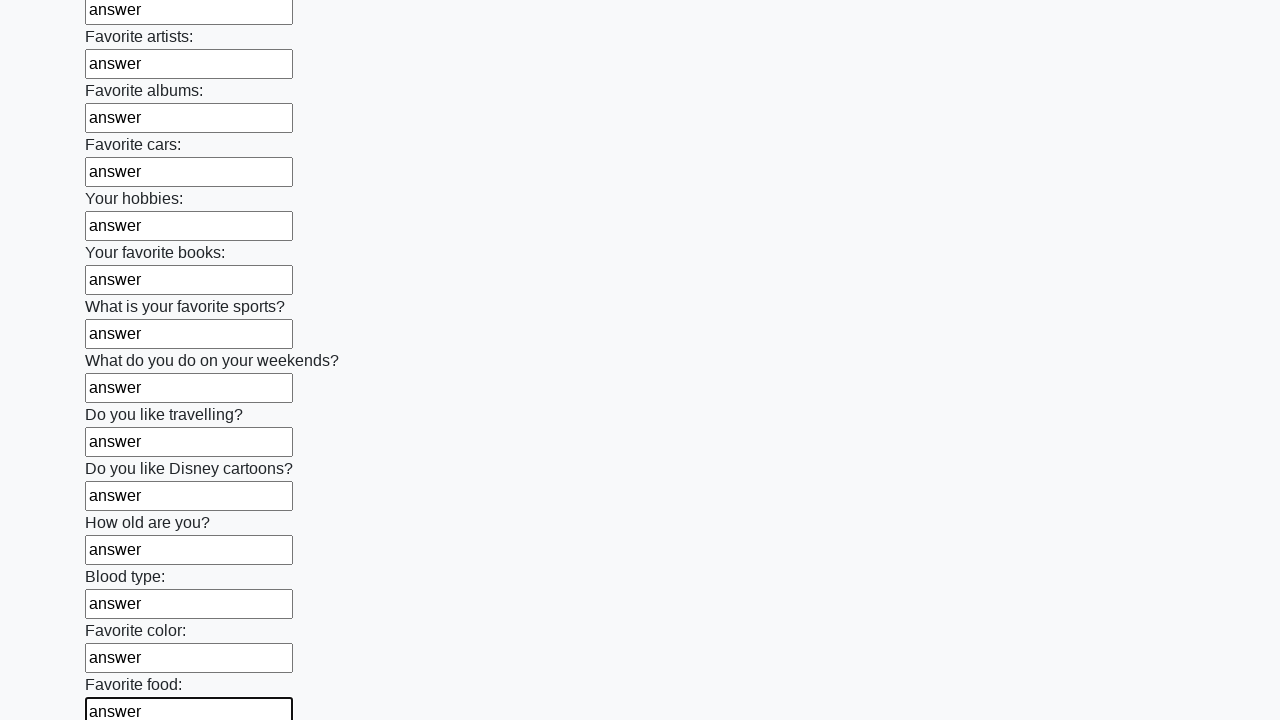

Filled a text input field with 'answer' on input[type='text'] >> nth=21
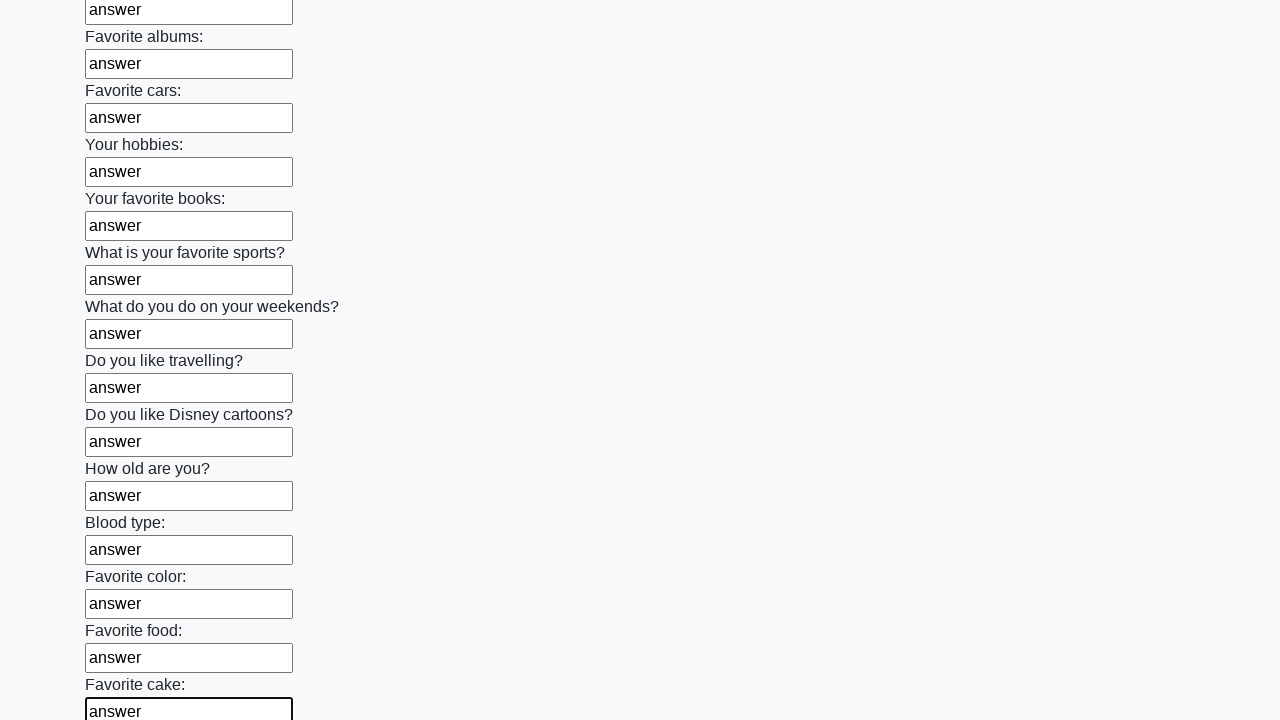

Filled a text input field with 'answer' on input[type='text'] >> nth=22
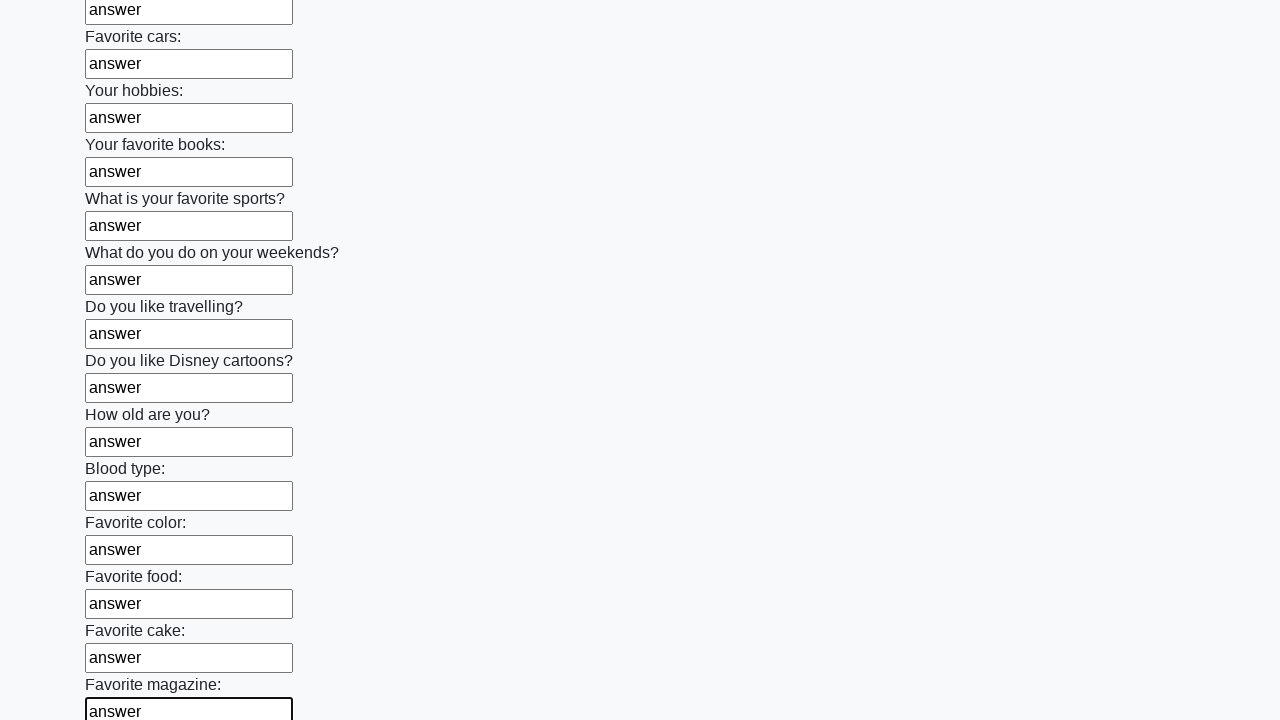

Filled a text input field with 'answer' on input[type='text'] >> nth=23
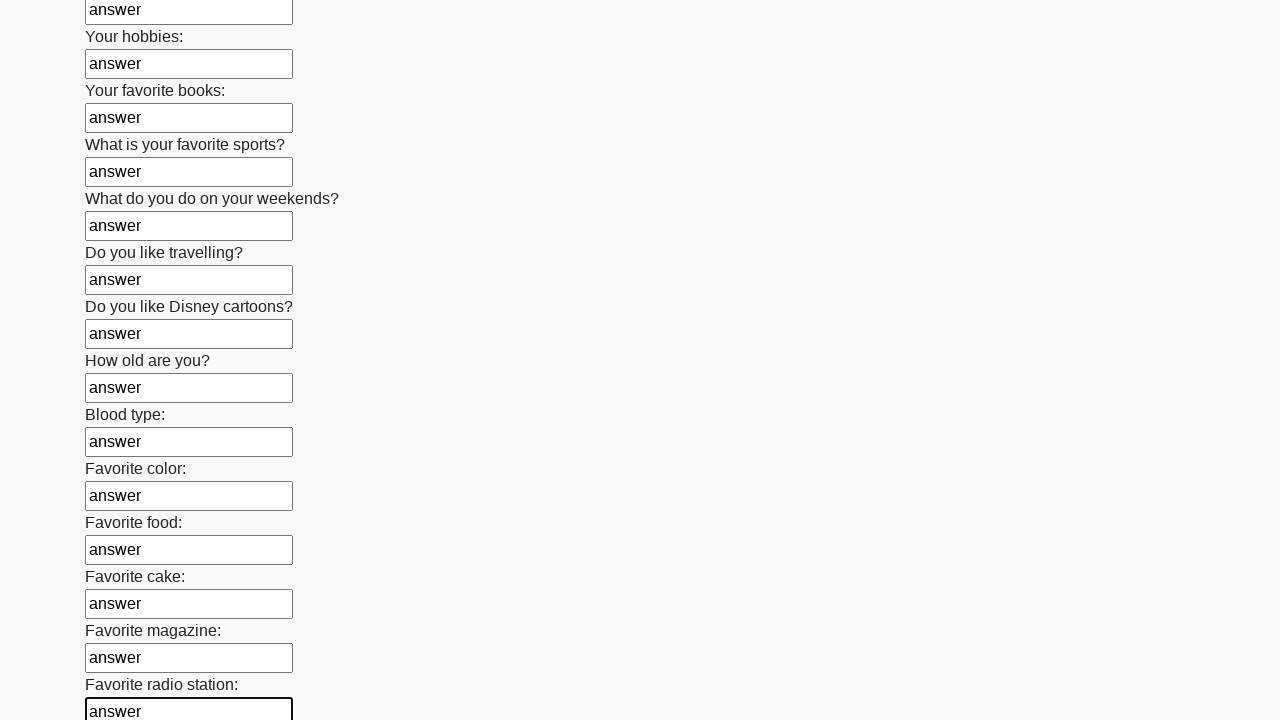

Filled a text input field with 'answer' on input[type='text'] >> nth=24
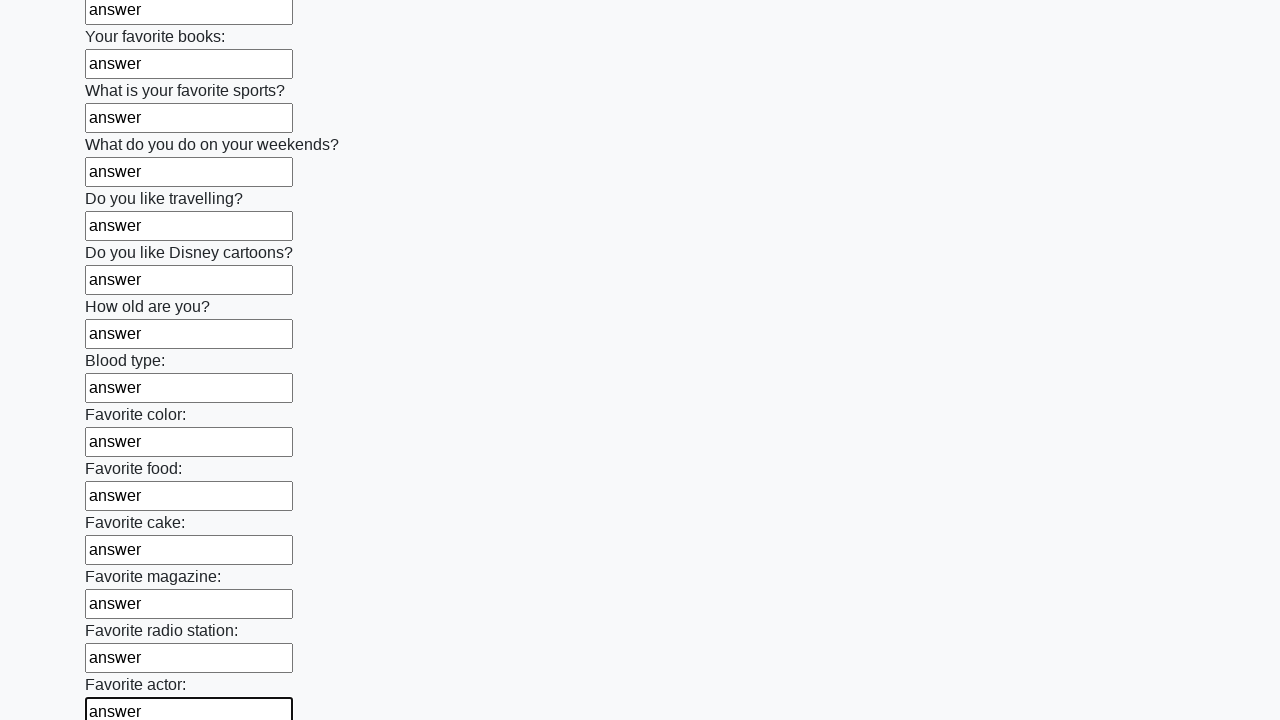

Filled a text input field with 'answer' on input[type='text'] >> nth=25
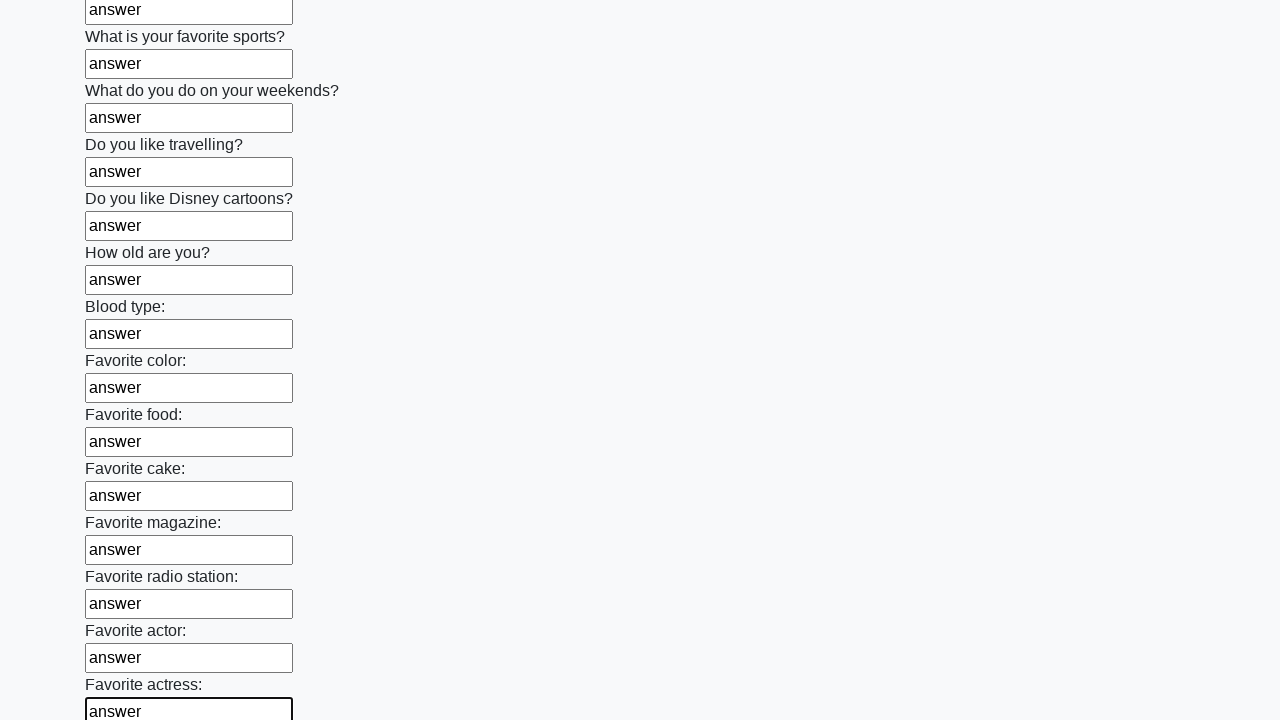

Filled a text input field with 'answer' on input[type='text'] >> nth=26
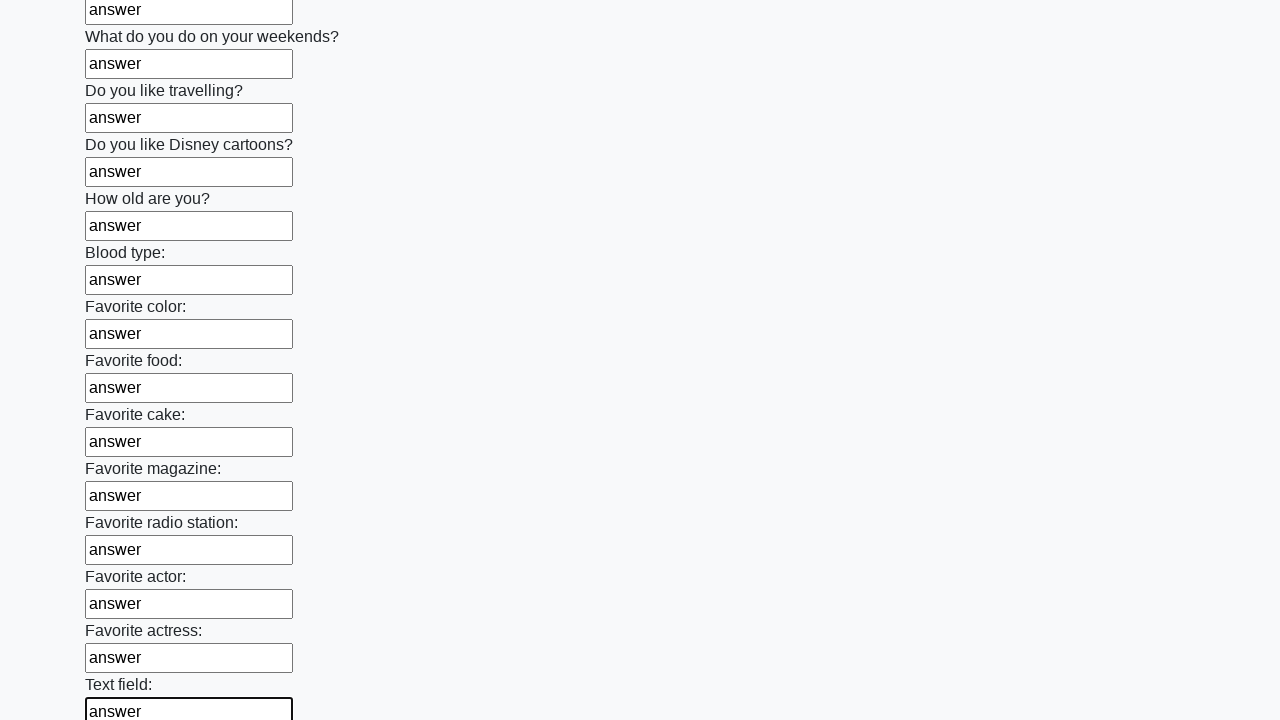

Filled a text input field with 'answer' on input[type='text'] >> nth=27
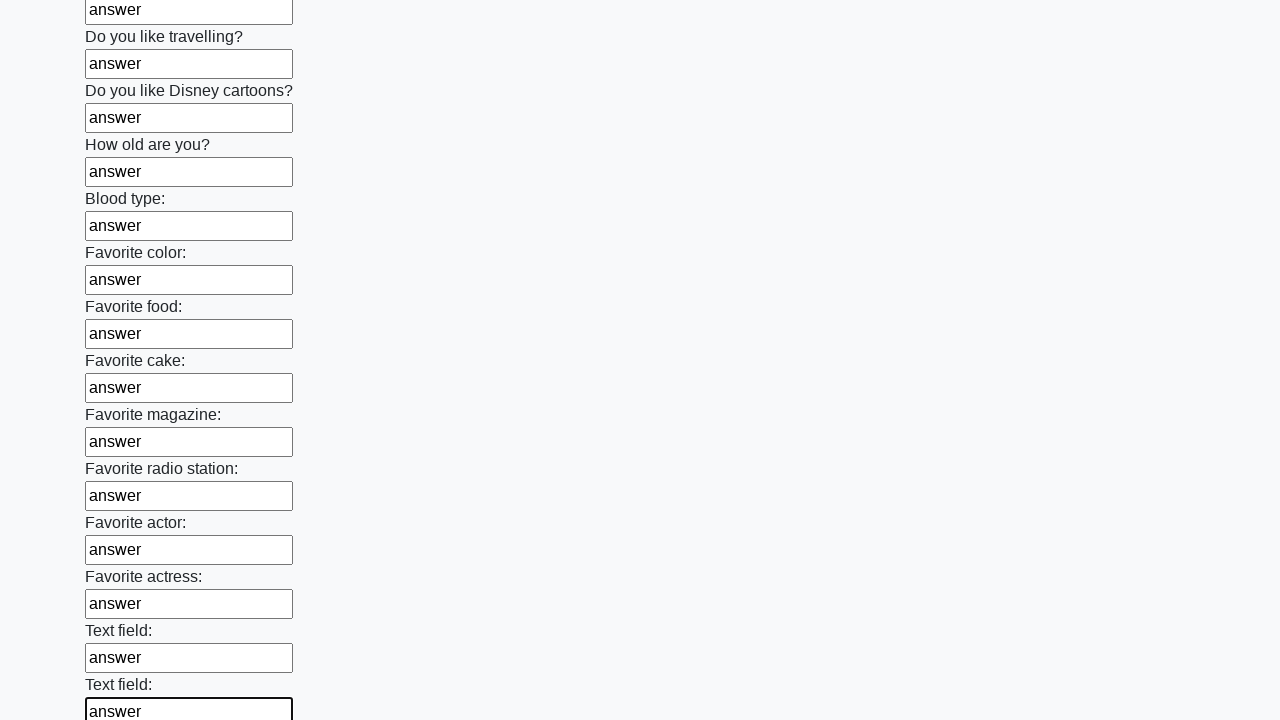

Filled a text input field with 'answer' on input[type='text'] >> nth=28
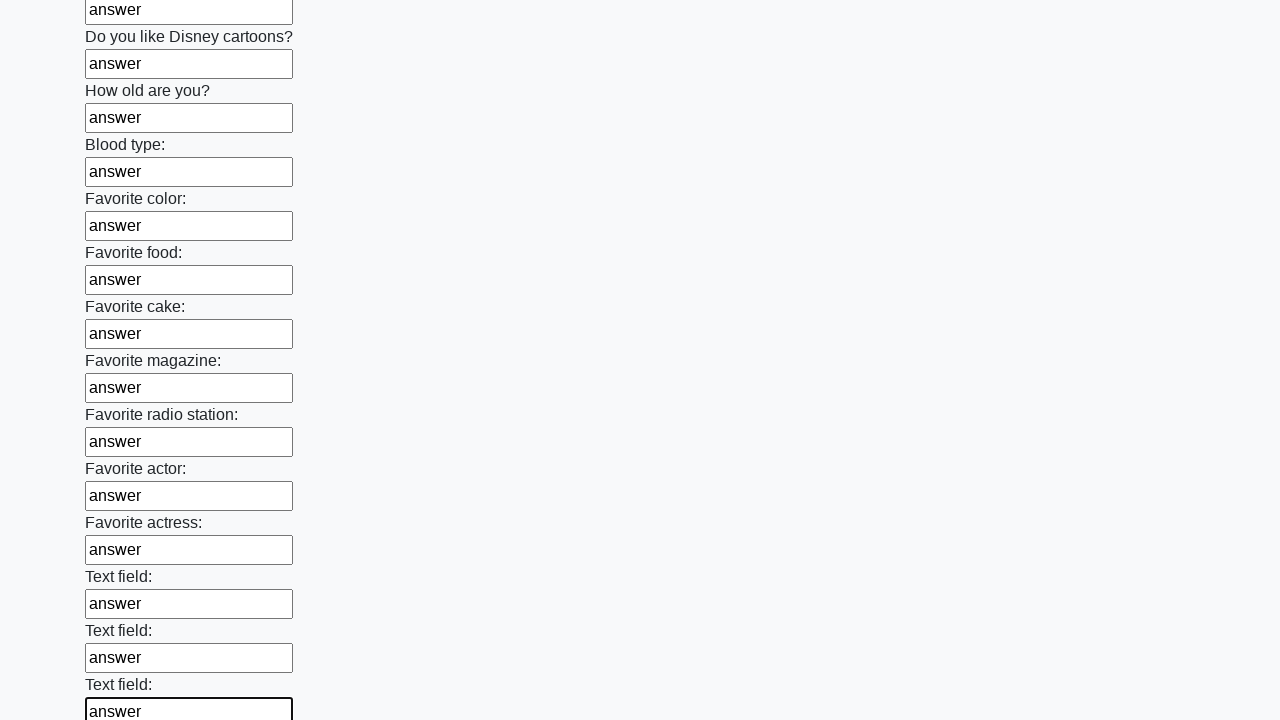

Filled a text input field with 'answer' on input[type='text'] >> nth=29
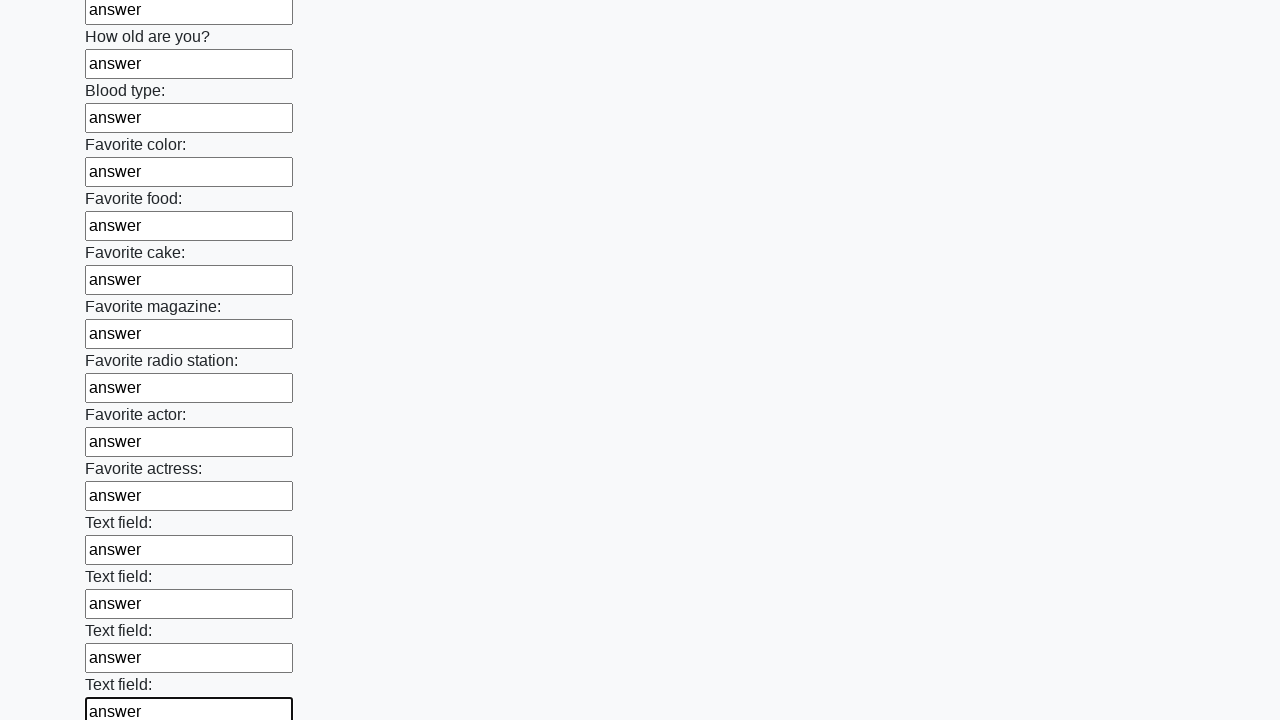

Filled a text input field with 'answer' on input[type='text'] >> nth=30
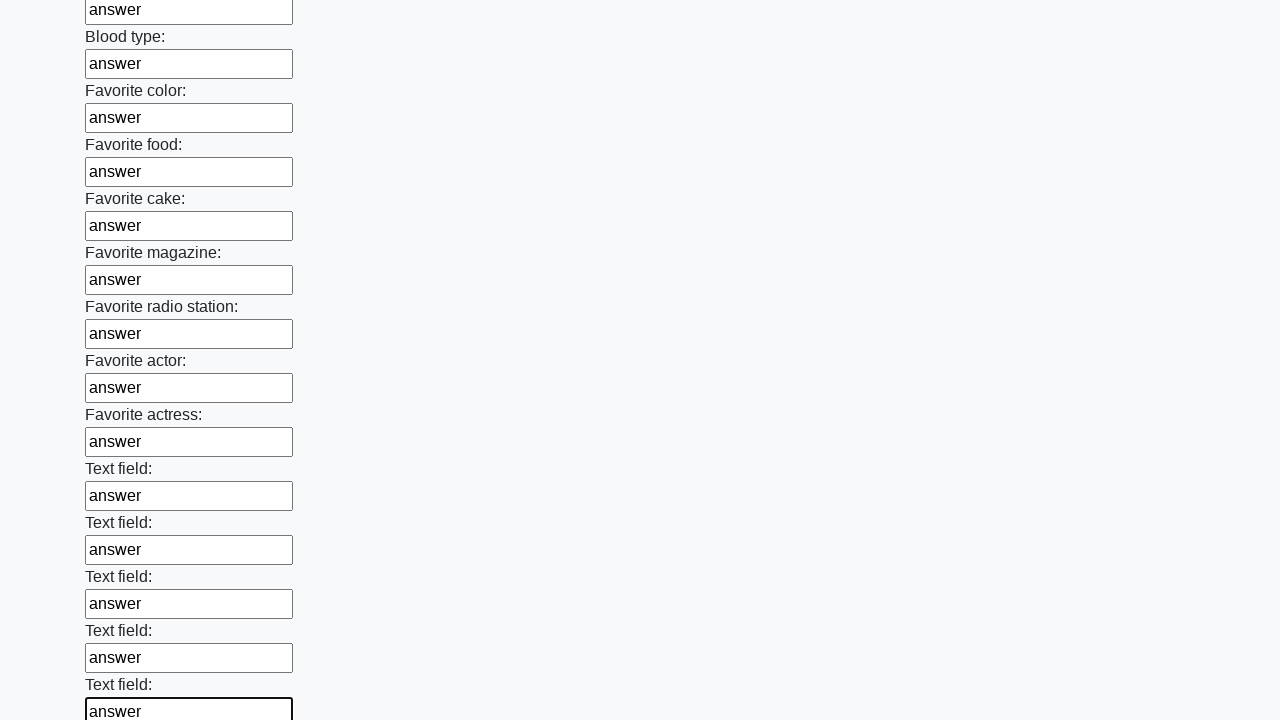

Filled a text input field with 'answer' on input[type='text'] >> nth=31
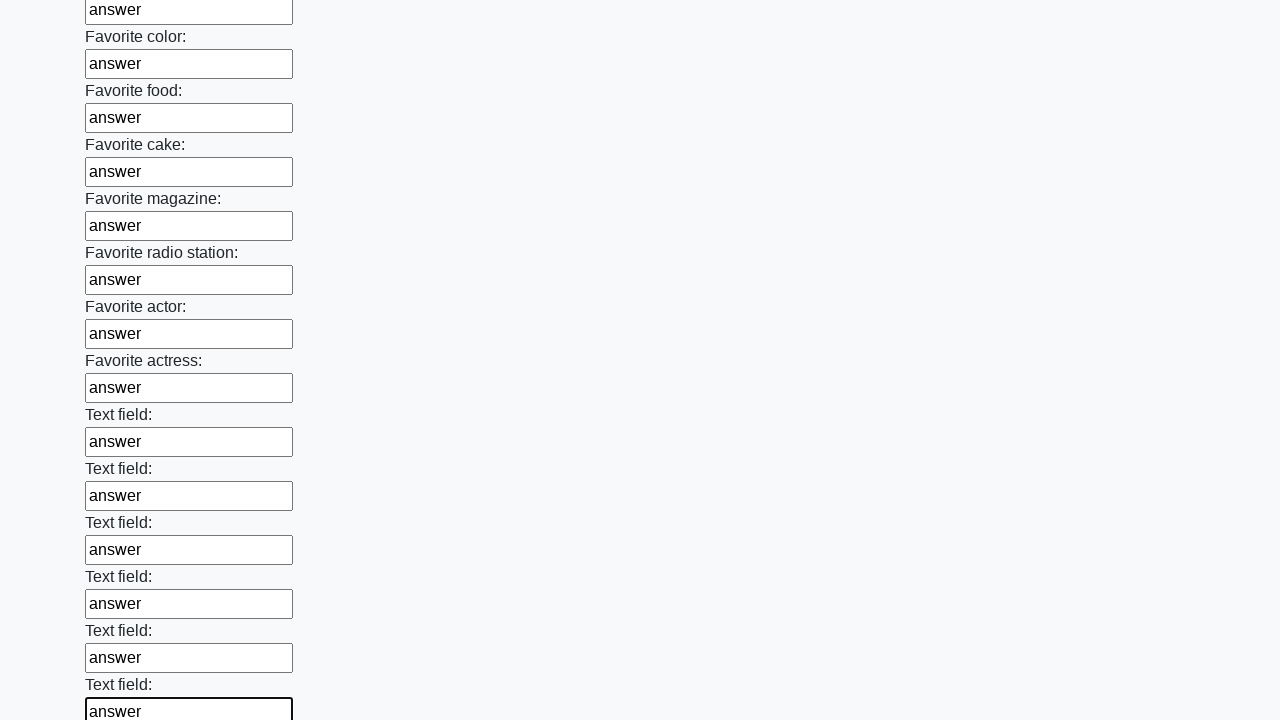

Filled a text input field with 'answer' on input[type='text'] >> nth=32
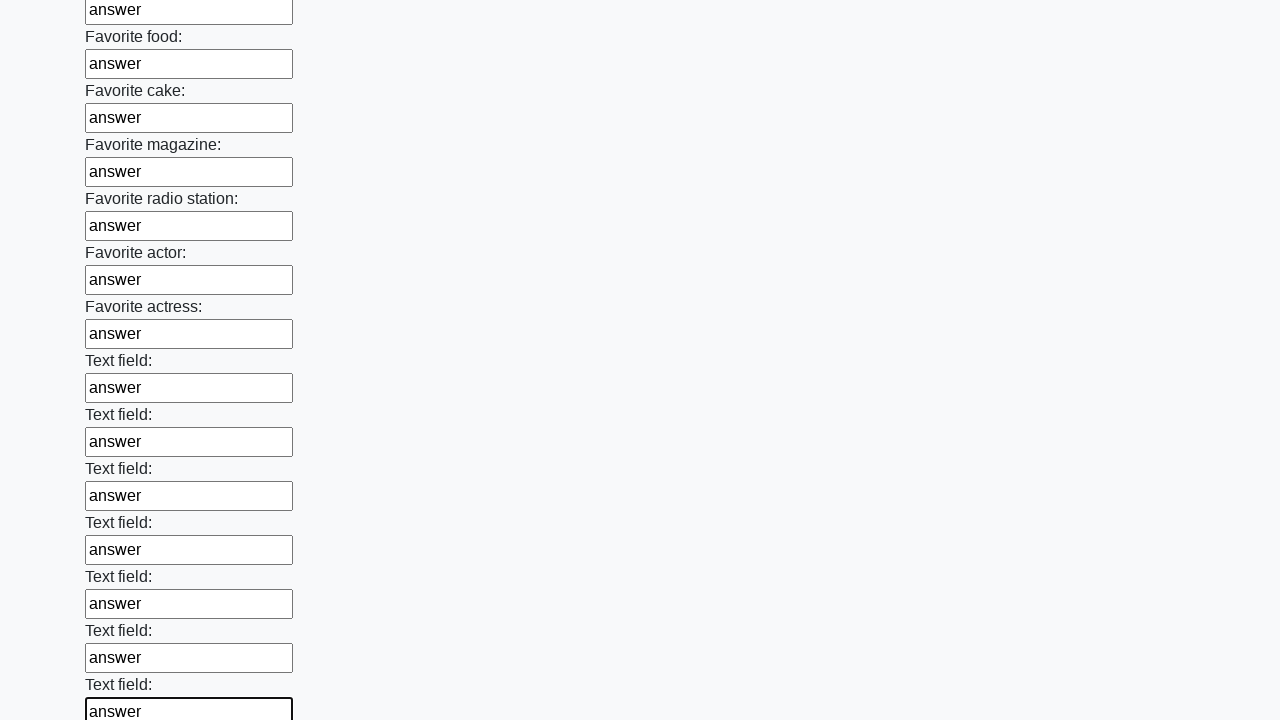

Filled a text input field with 'answer' on input[type='text'] >> nth=33
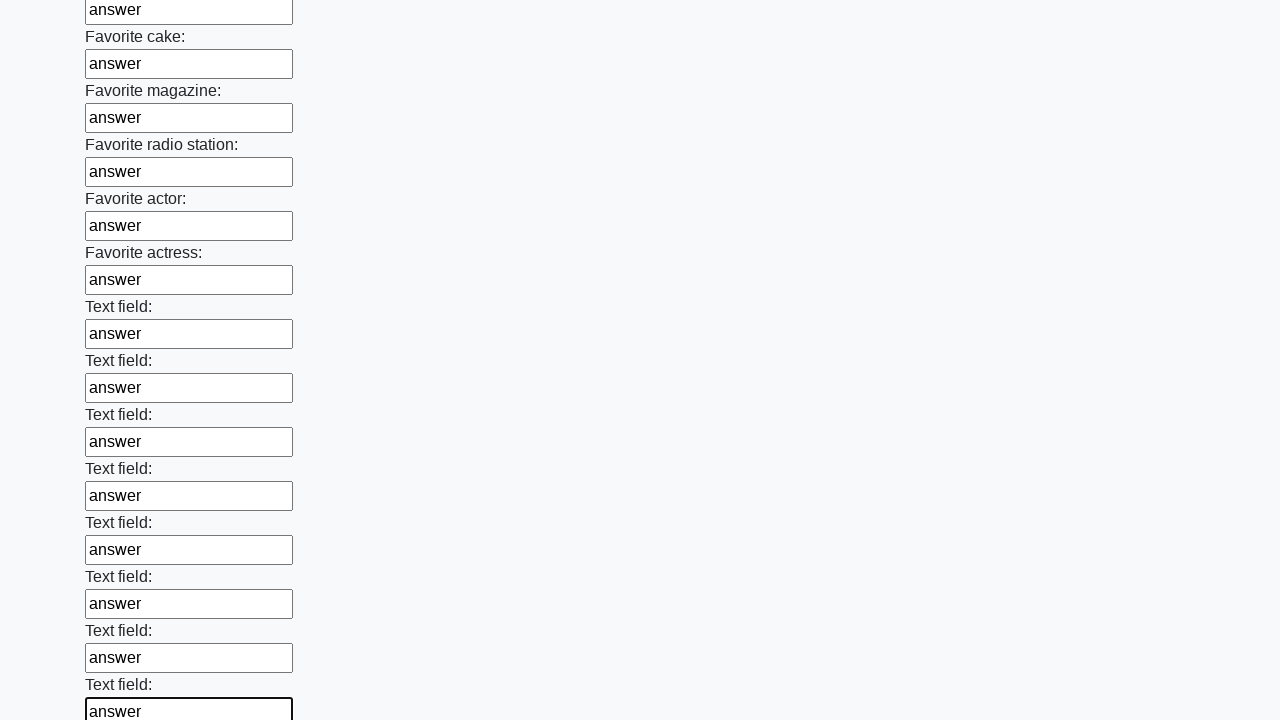

Filled a text input field with 'answer' on input[type='text'] >> nth=34
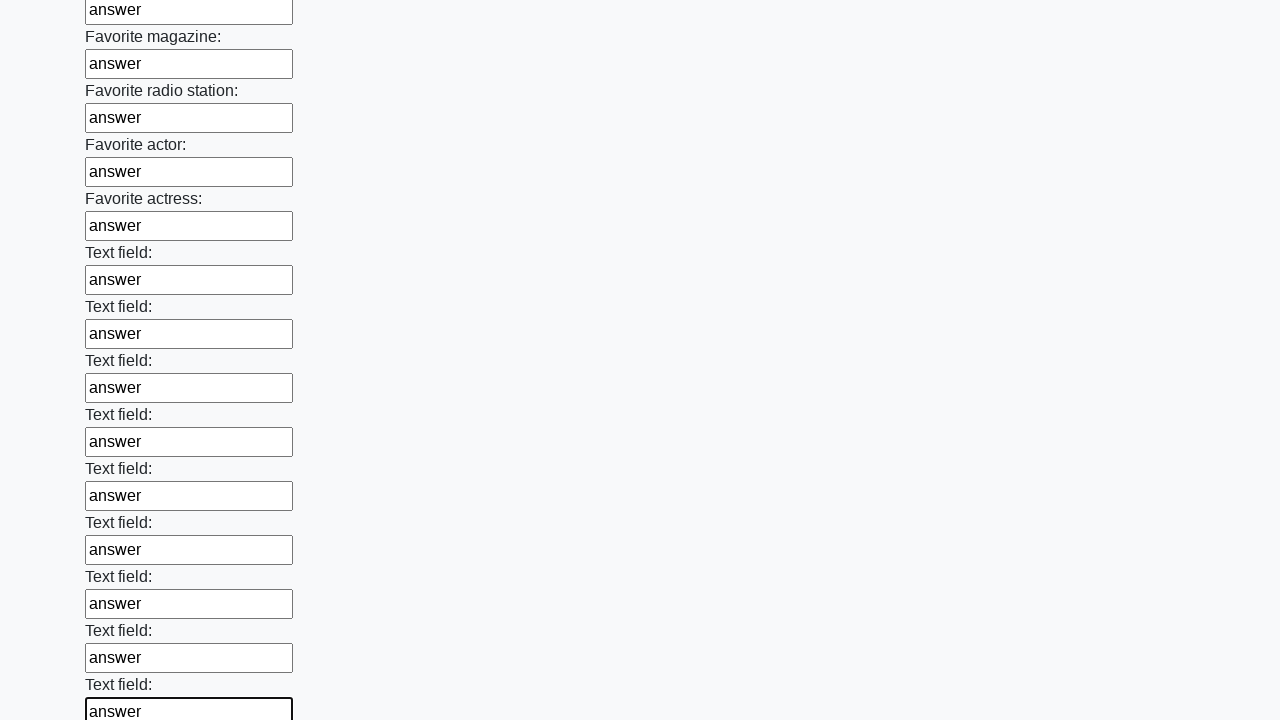

Filled a text input field with 'answer' on input[type='text'] >> nth=35
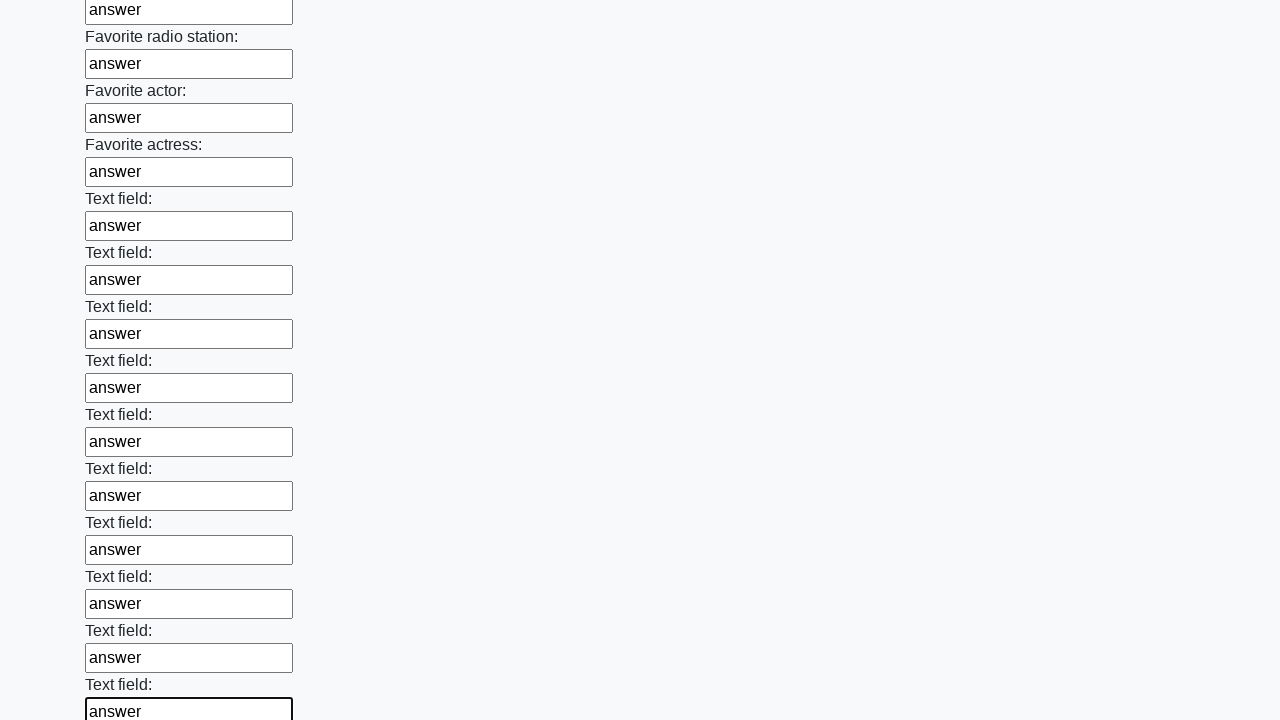

Filled a text input field with 'answer' on input[type='text'] >> nth=36
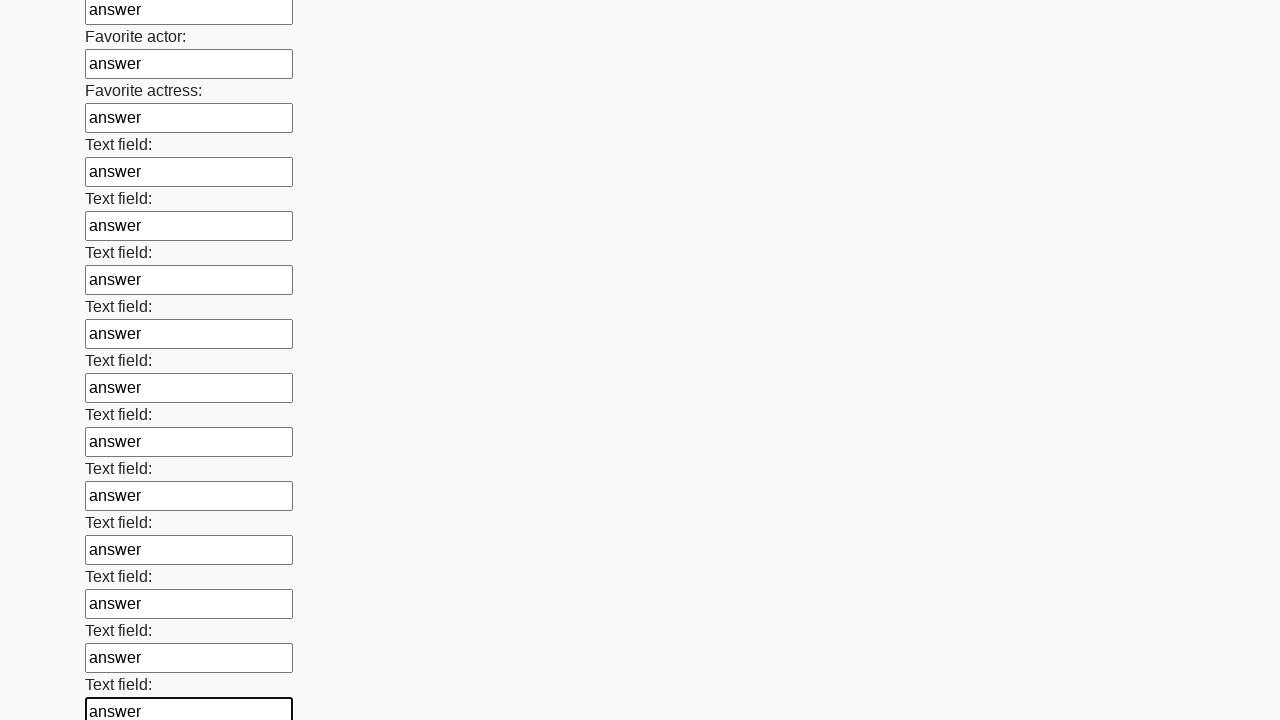

Filled a text input field with 'answer' on input[type='text'] >> nth=37
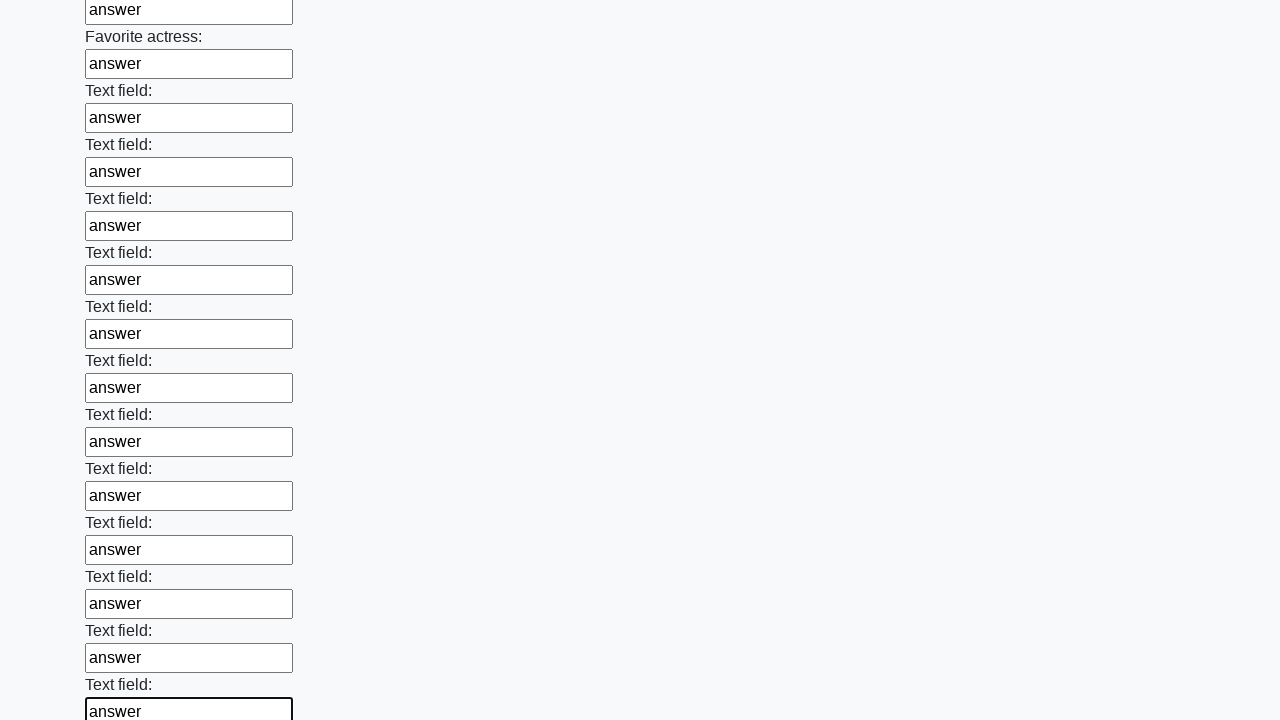

Filled a text input field with 'answer' on input[type='text'] >> nth=38
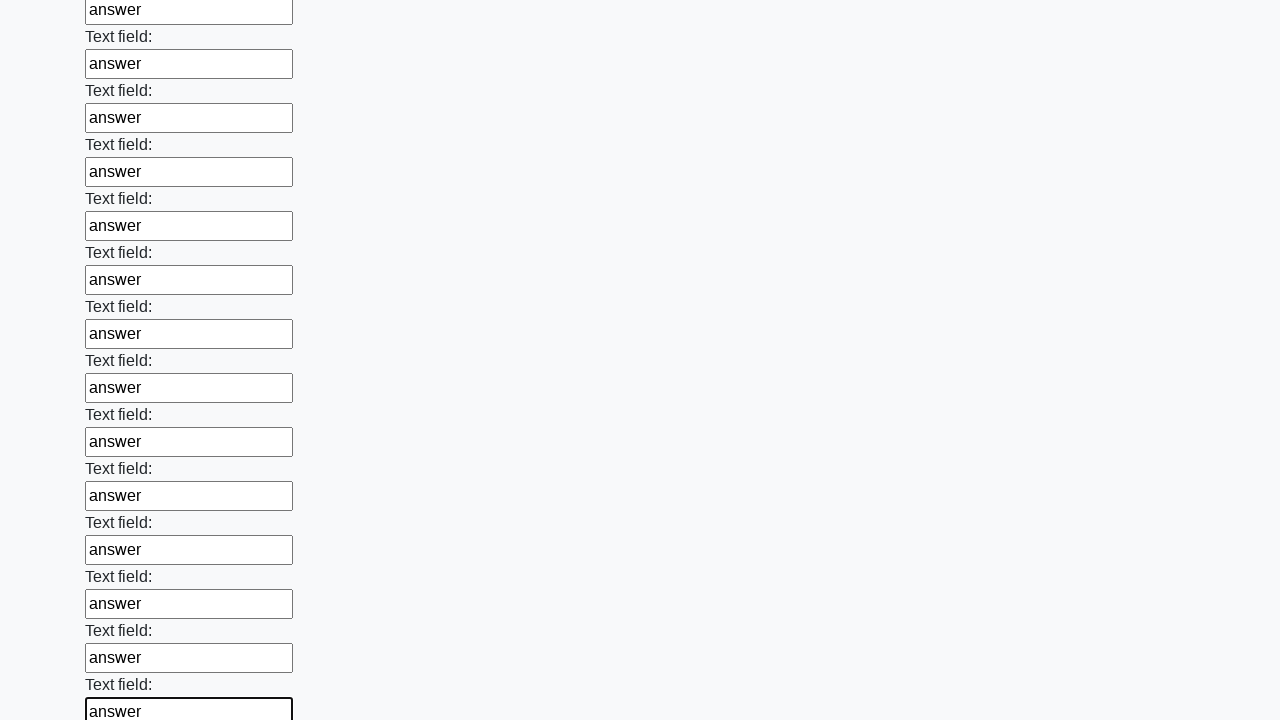

Filled a text input field with 'answer' on input[type='text'] >> nth=39
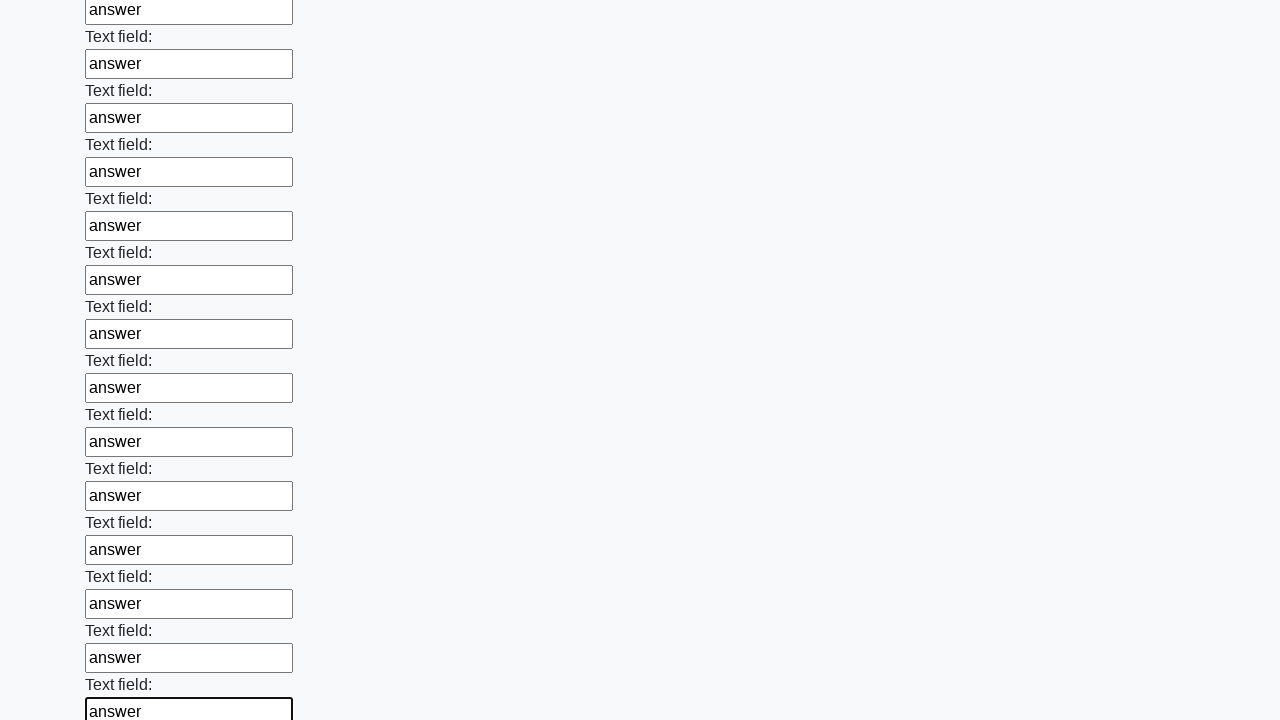

Filled a text input field with 'answer' on input[type='text'] >> nth=40
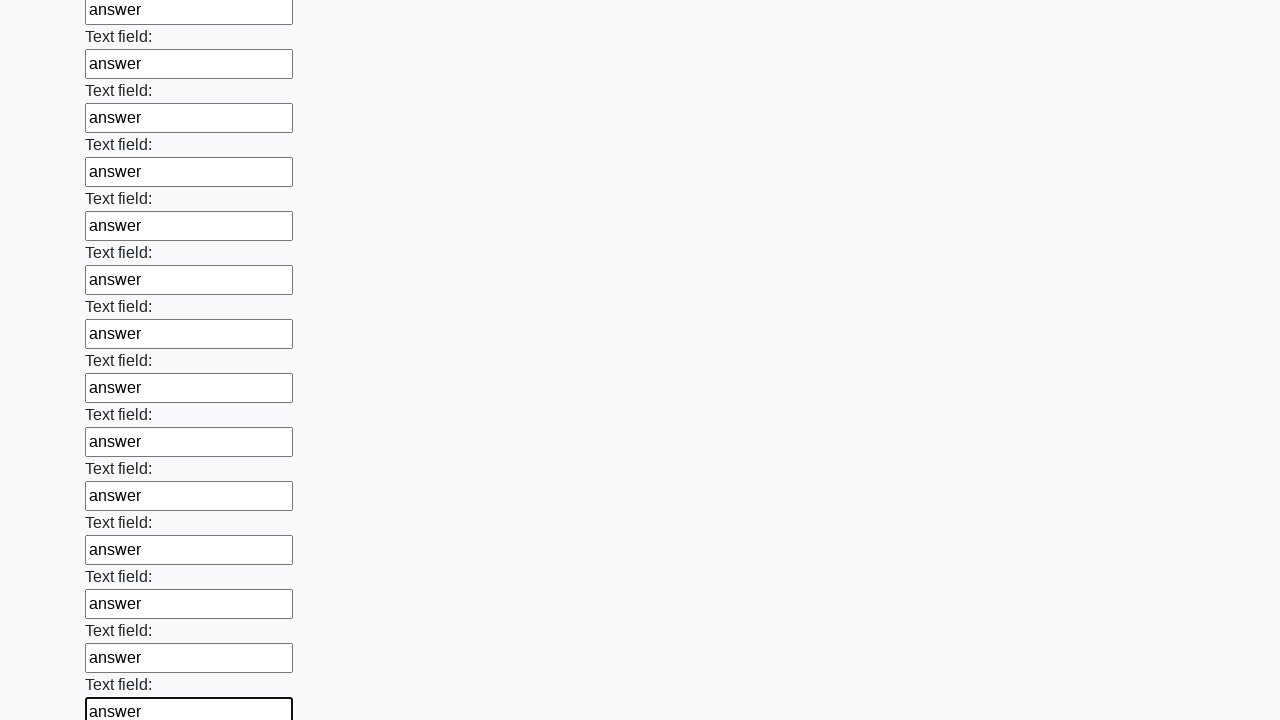

Filled a text input field with 'answer' on input[type='text'] >> nth=41
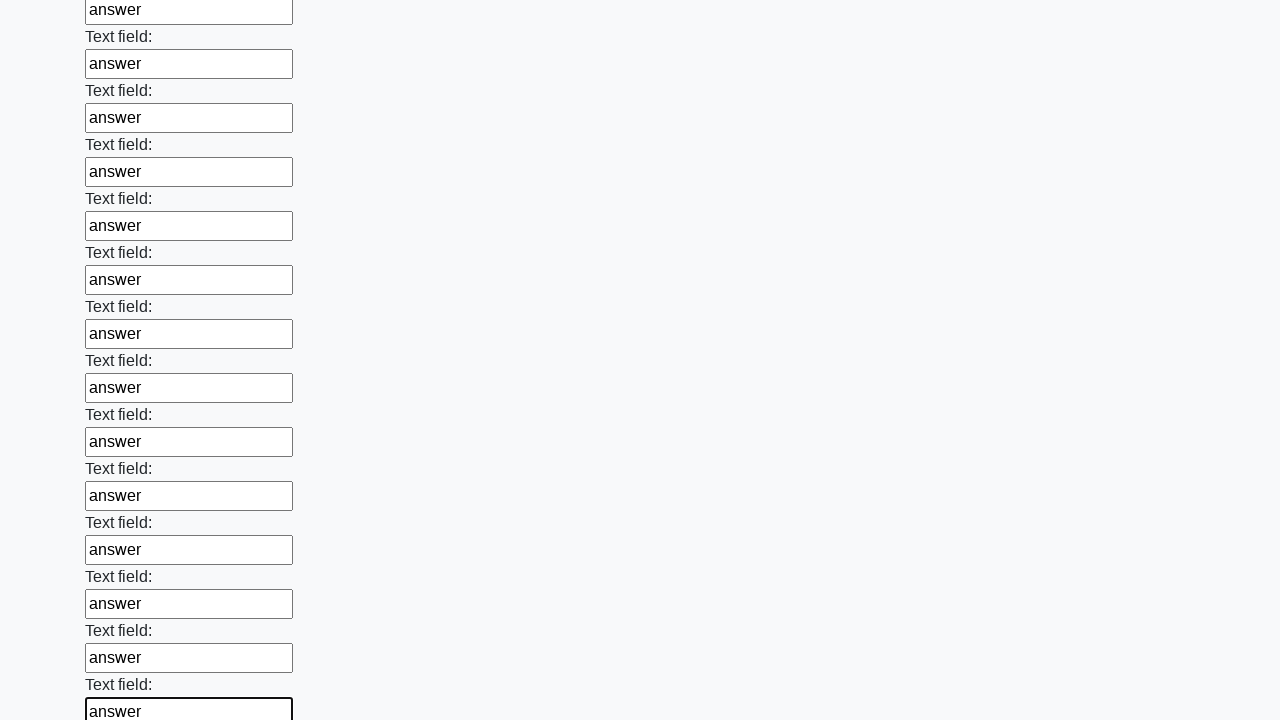

Filled a text input field with 'answer' on input[type='text'] >> nth=42
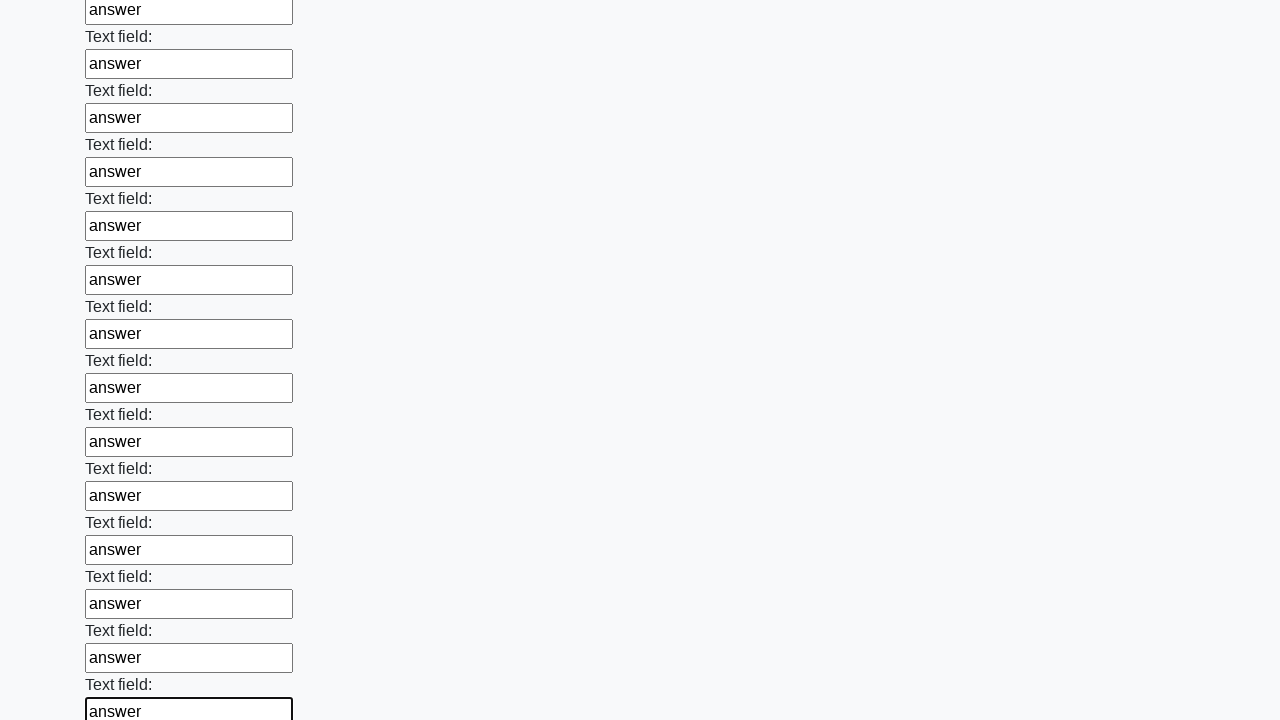

Filled a text input field with 'answer' on input[type='text'] >> nth=43
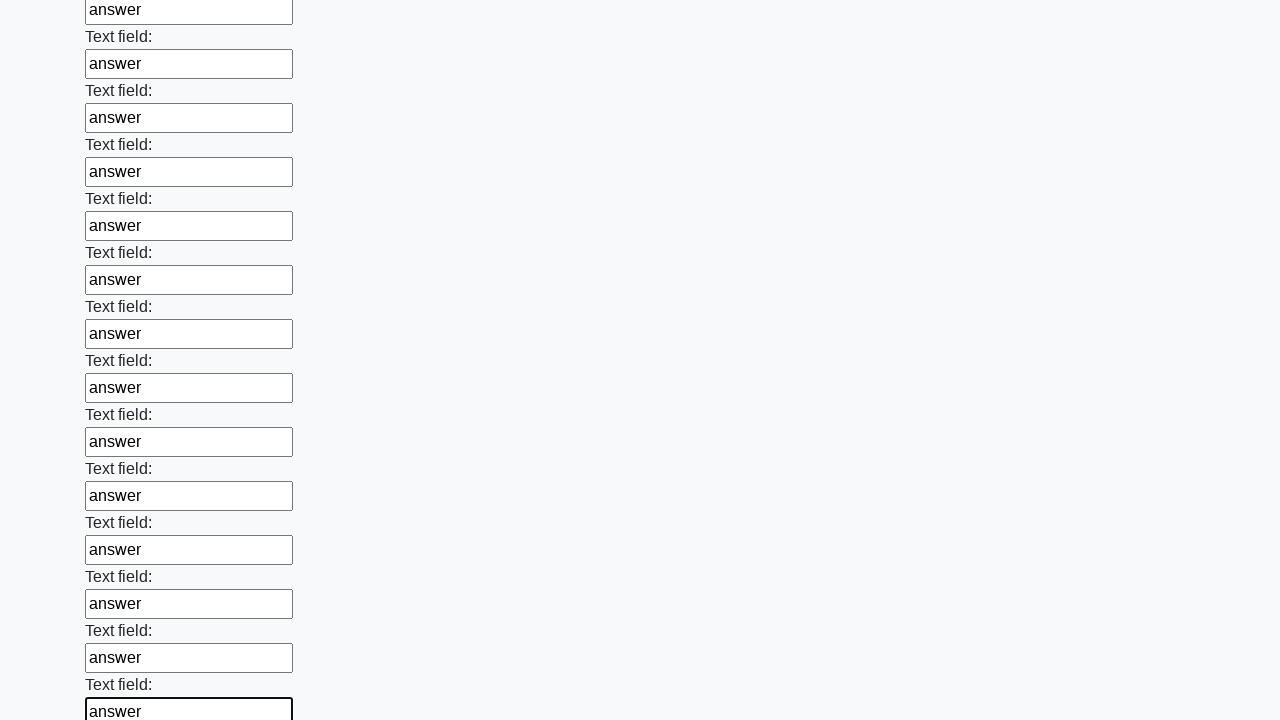

Filled a text input field with 'answer' on input[type='text'] >> nth=44
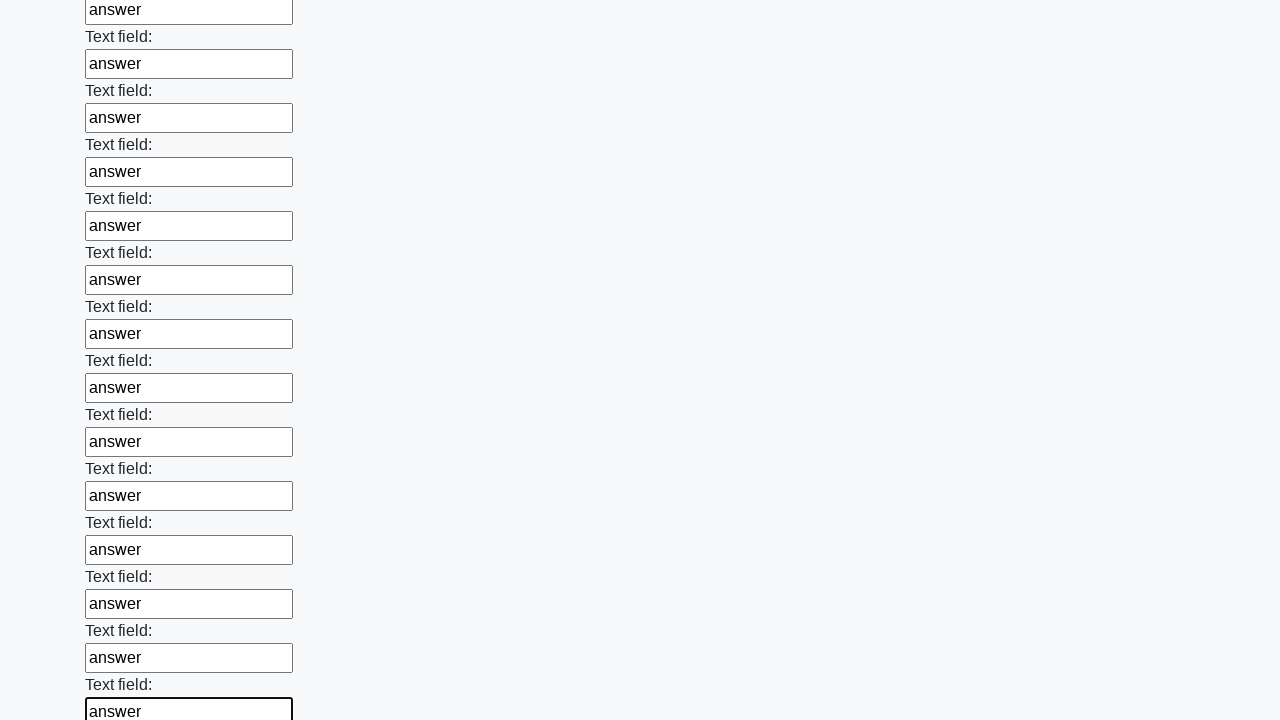

Filled a text input field with 'answer' on input[type='text'] >> nth=45
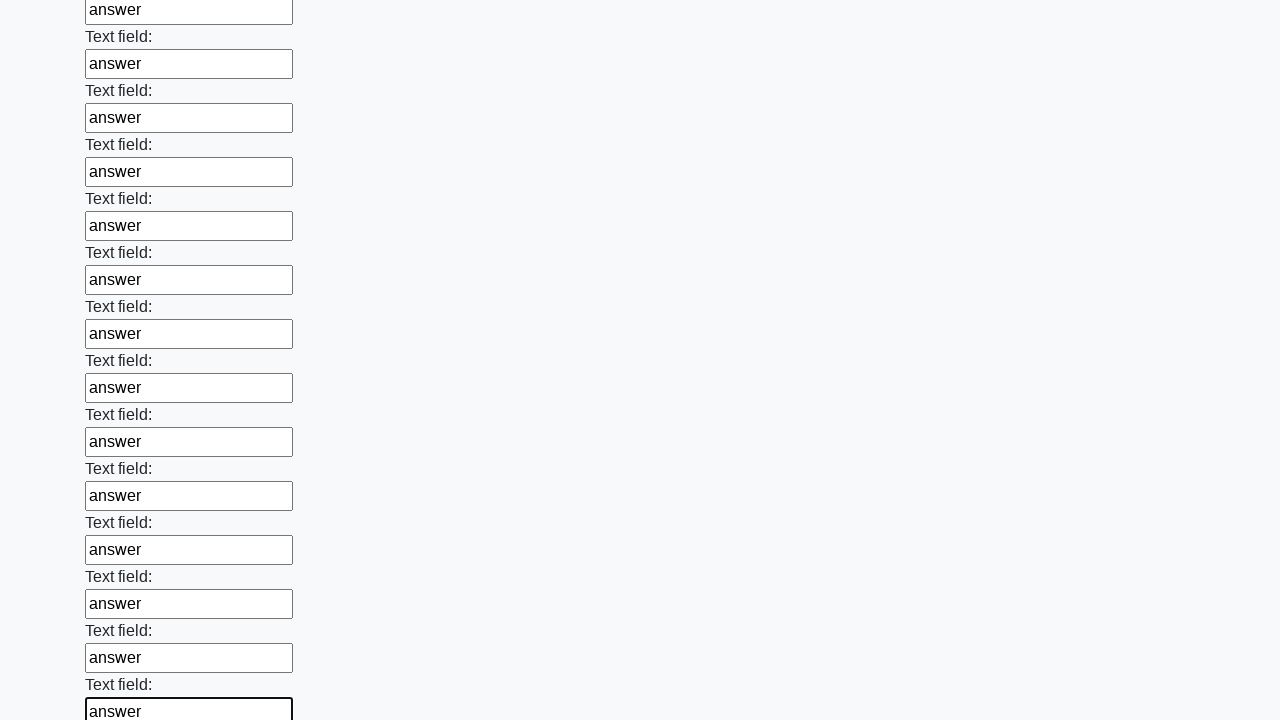

Filled a text input field with 'answer' on input[type='text'] >> nth=46
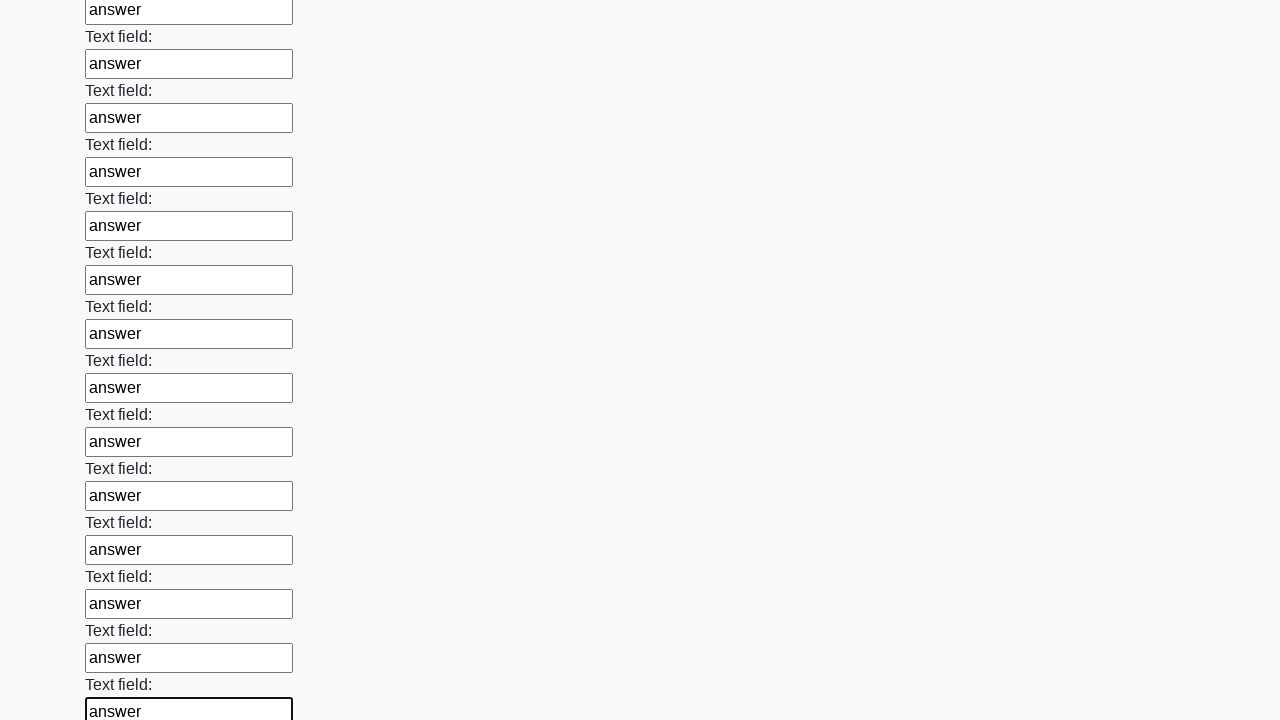

Filled a text input field with 'answer' on input[type='text'] >> nth=47
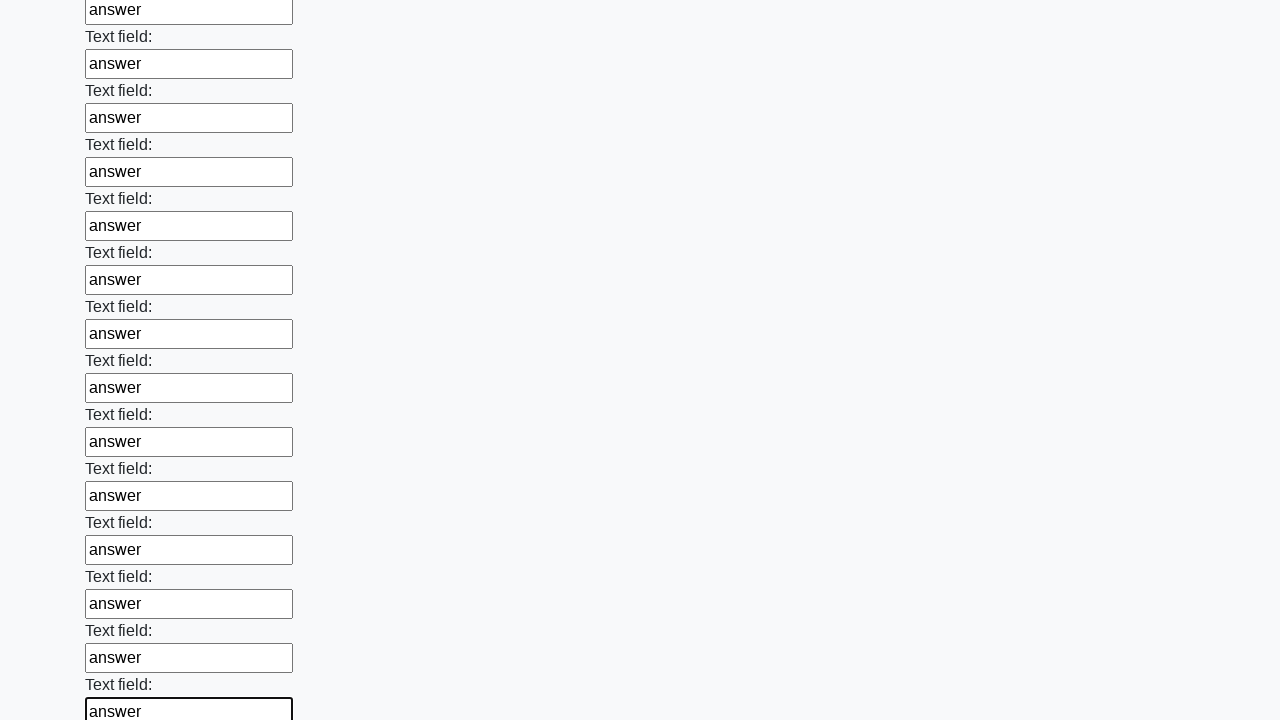

Filled a text input field with 'answer' on input[type='text'] >> nth=48
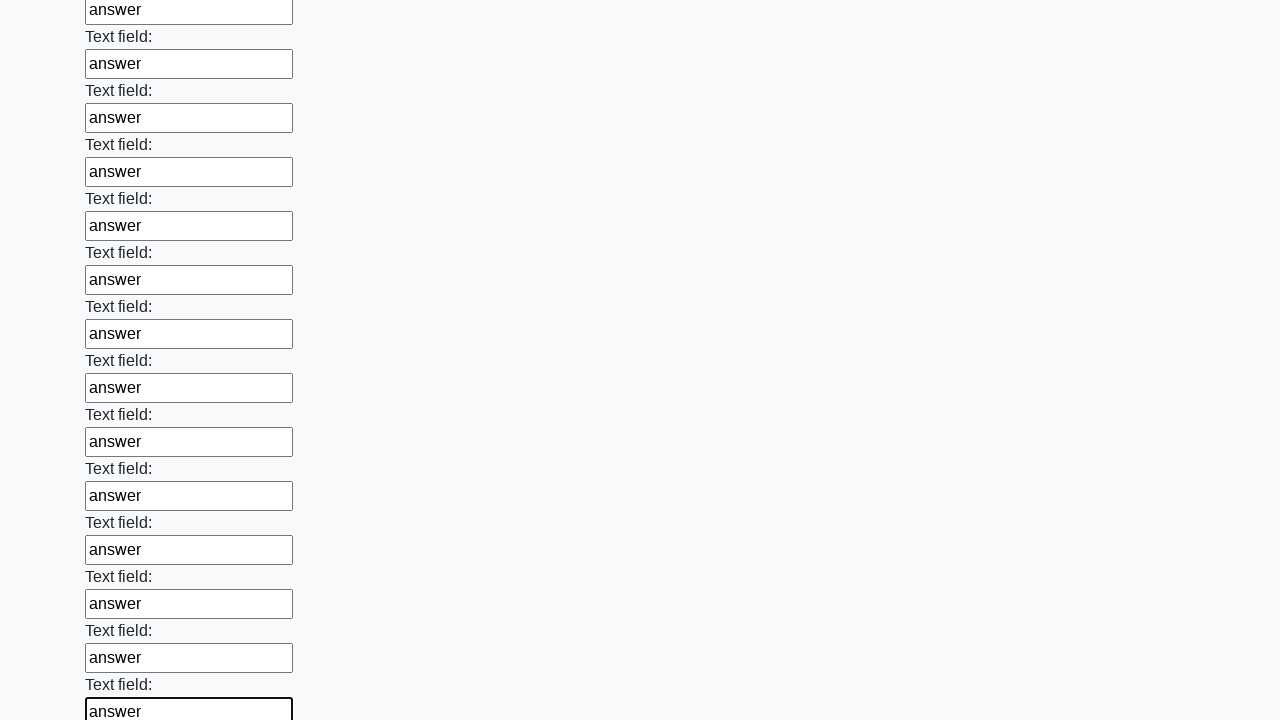

Filled a text input field with 'answer' on input[type='text'] >> nth=49
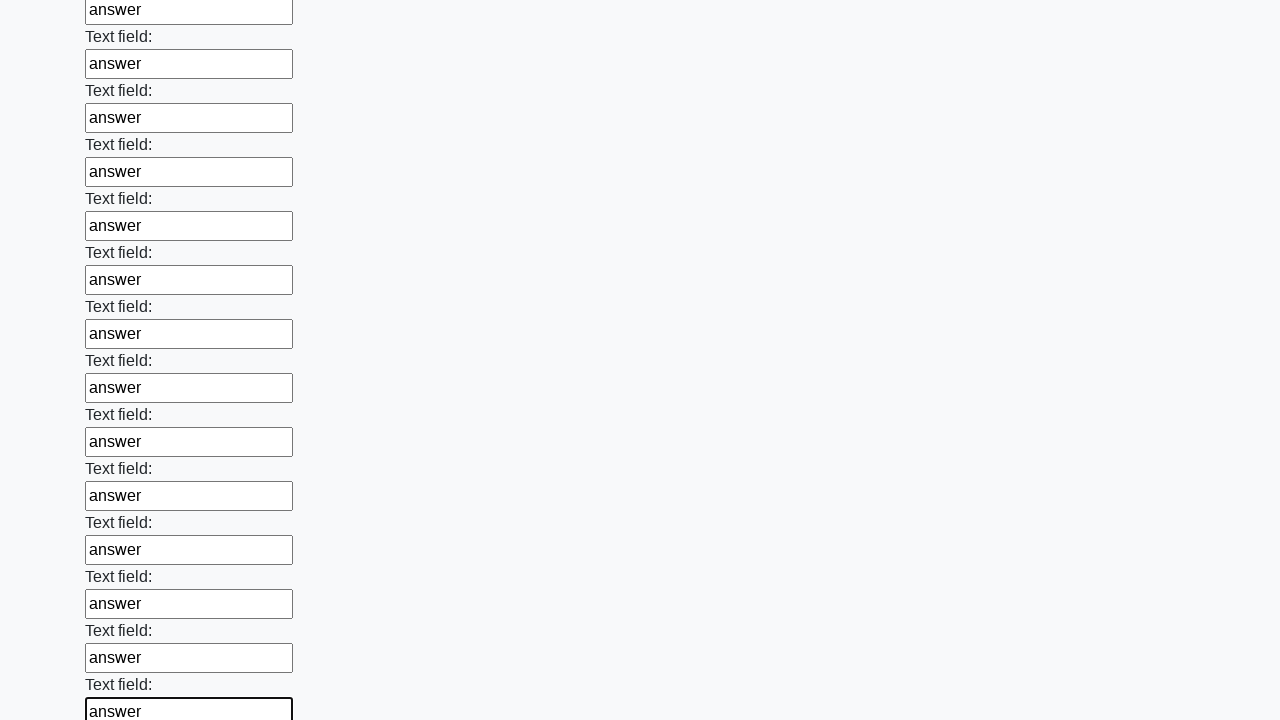

Filled a text input field with 'answer' on input[type='text'] >> nth=50
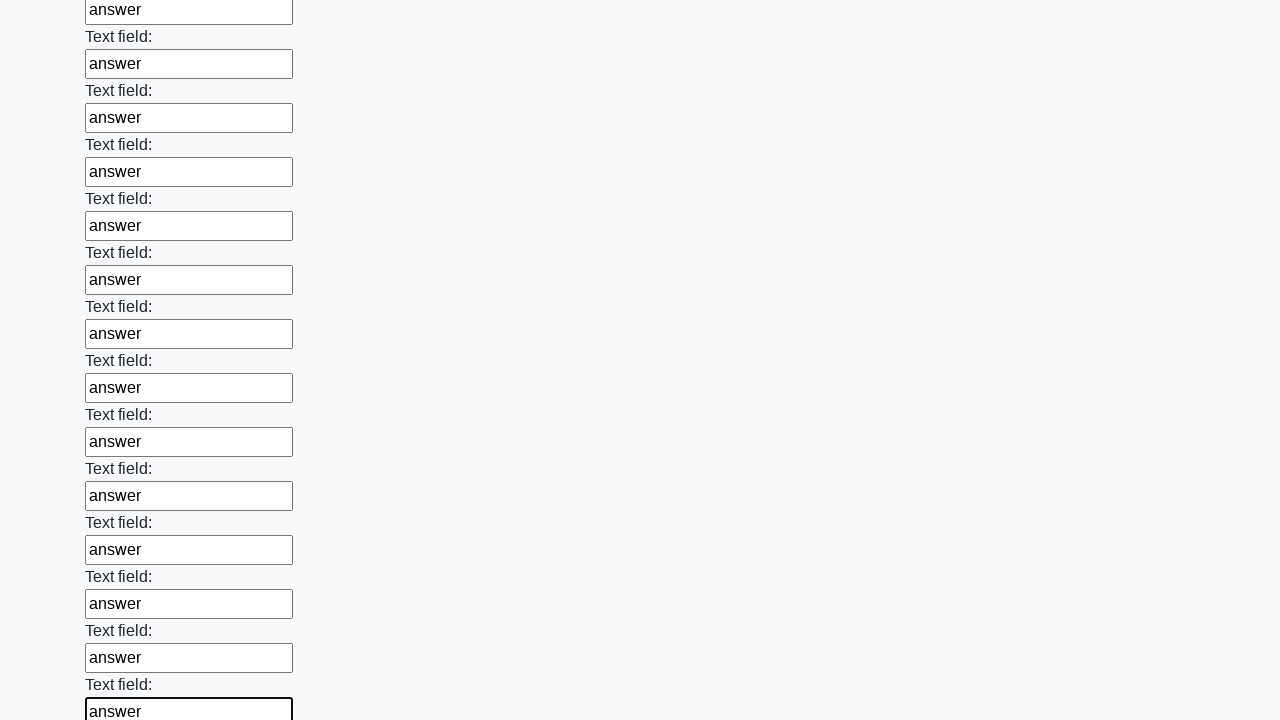

Filled a text input field with 'answer' on input[type='text'] >> nth=51
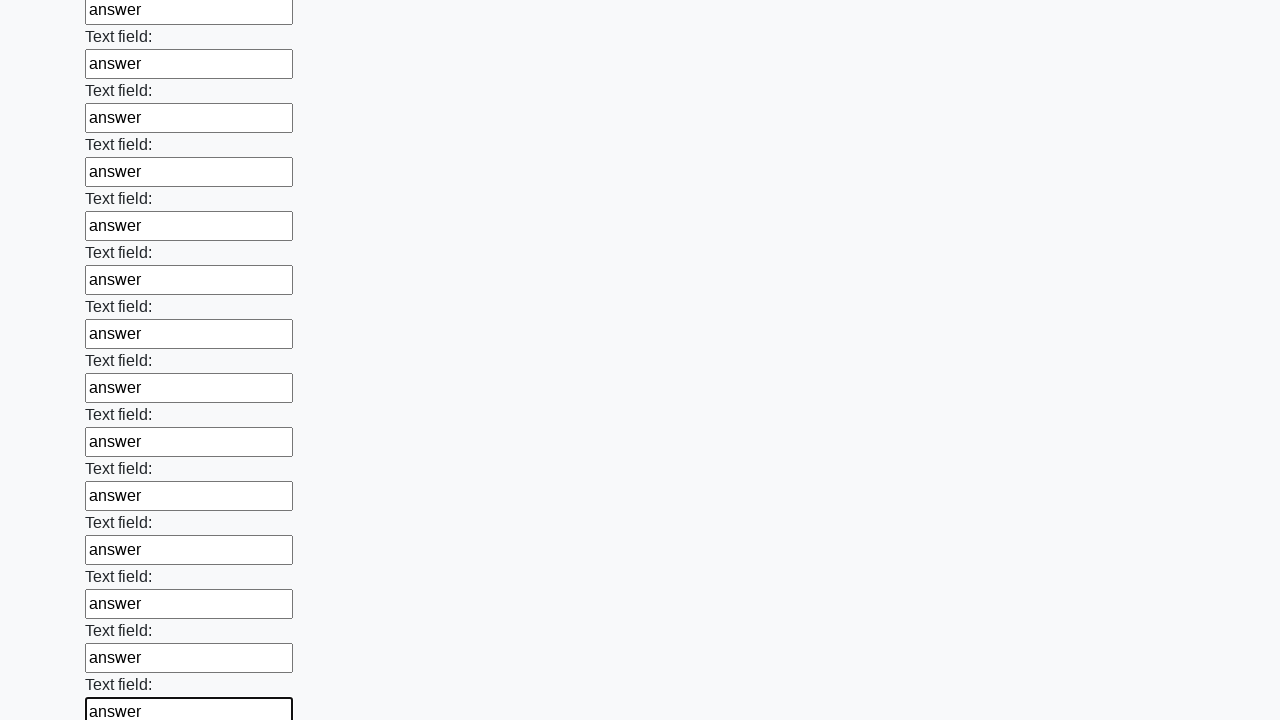

Filled a text input field with 'answer' on input[type='text'] >> nth=52
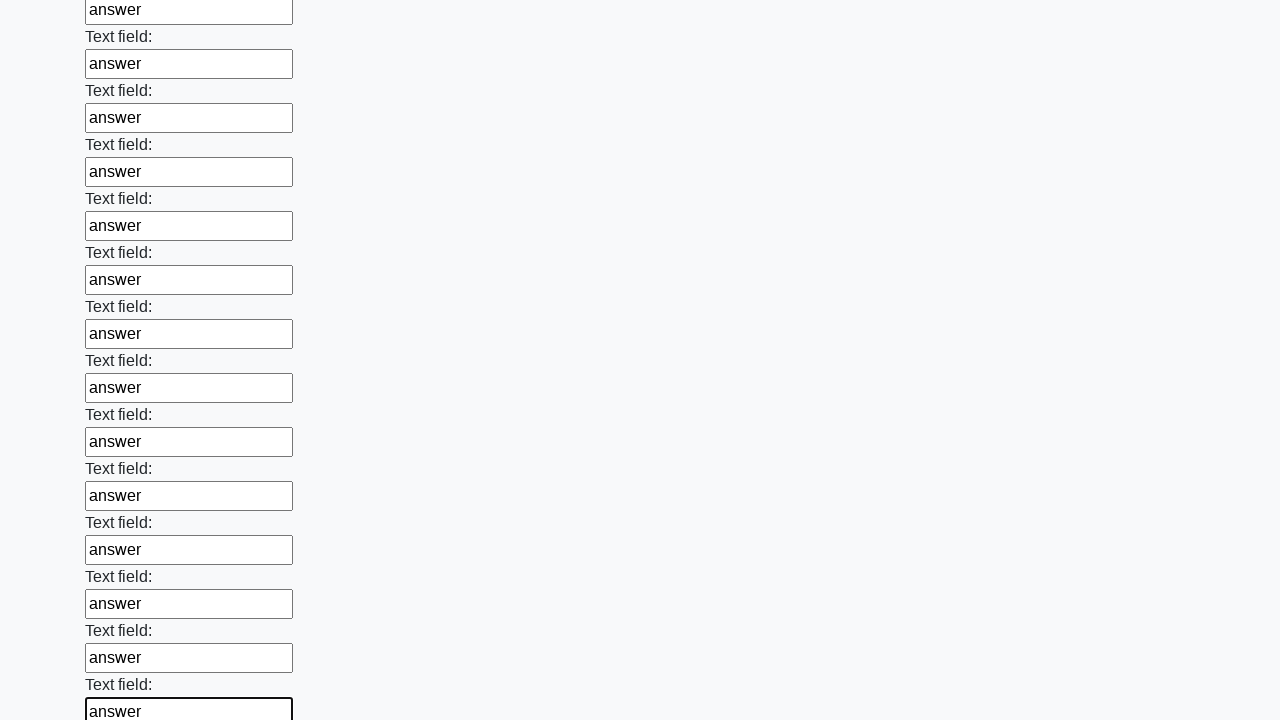

Filled a text input field with 'answer' on input[type='text'] >> nth=53
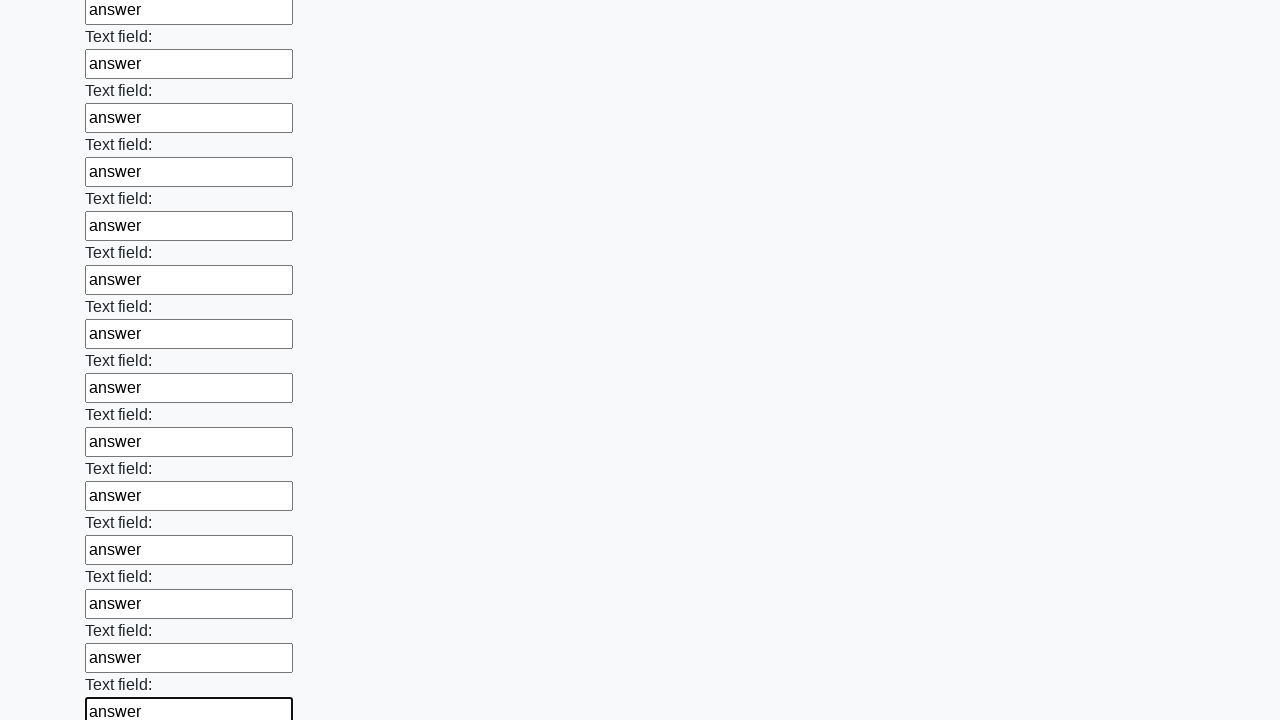

Filled a text input field with 'answer' on input[type='text'] >> nth=54
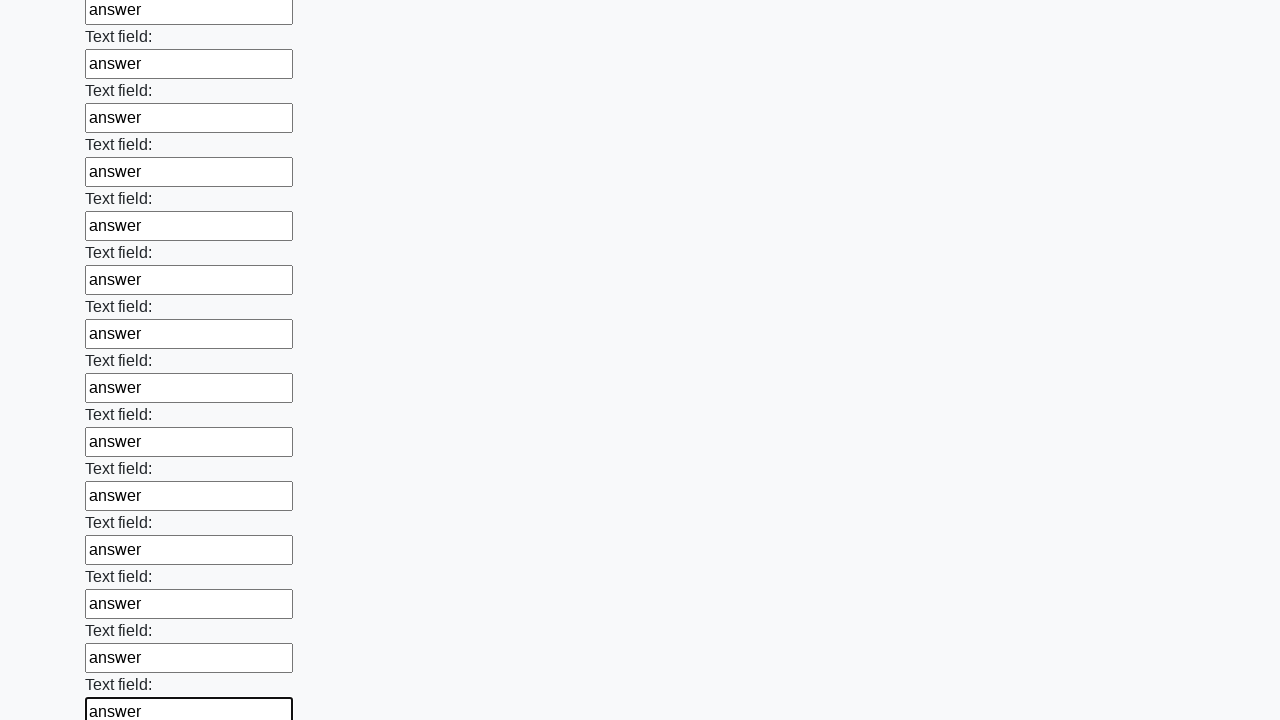

Filled a text input field with 'answer' on input[type='text'] >> nth=55
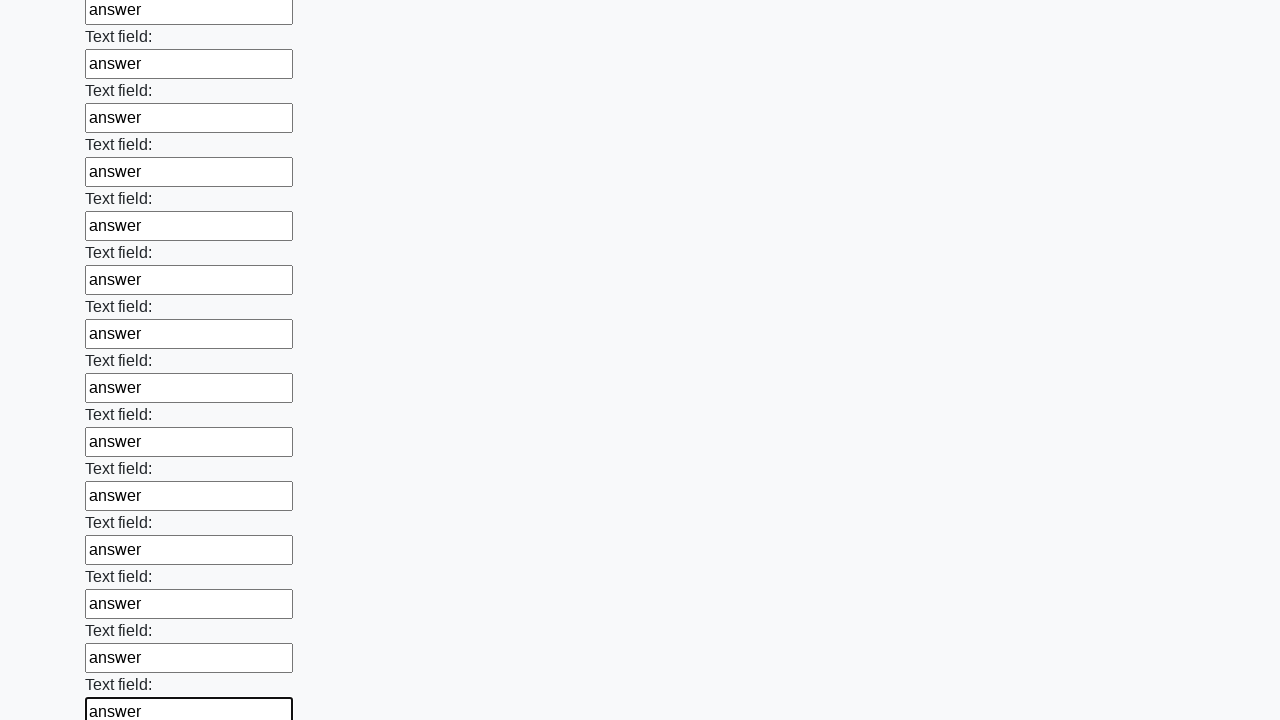

Filled a text input field with 'answer' on input[type='text'] >> nth=56
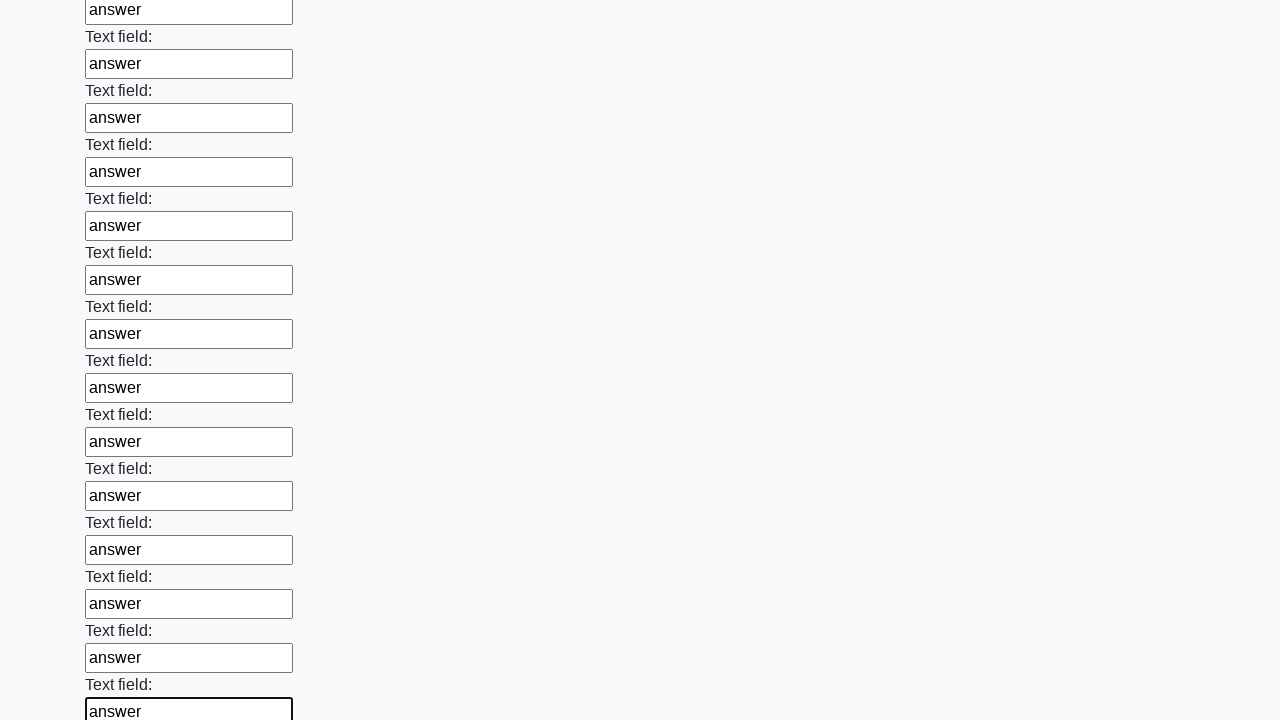

Filled a text input field with 'answer' on input[type='text'] >> nth=57
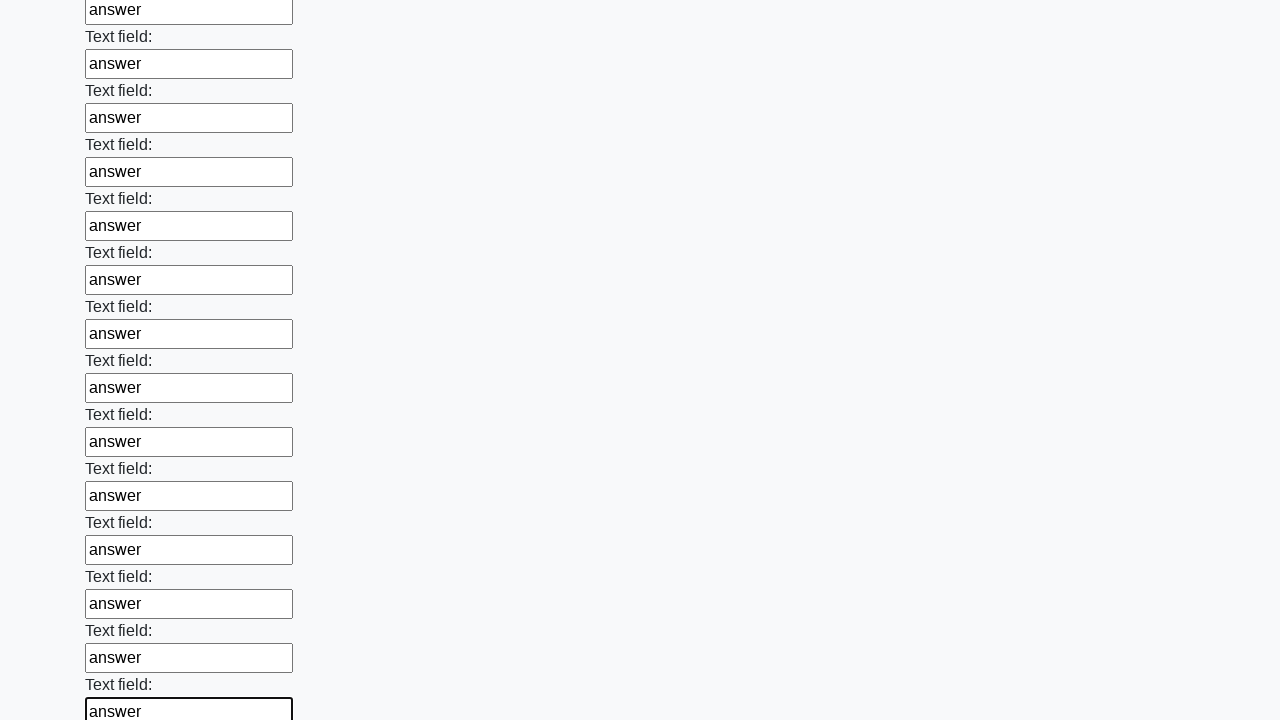

Filled a text input field with 'answer' on input[type='text'] >> nth=58
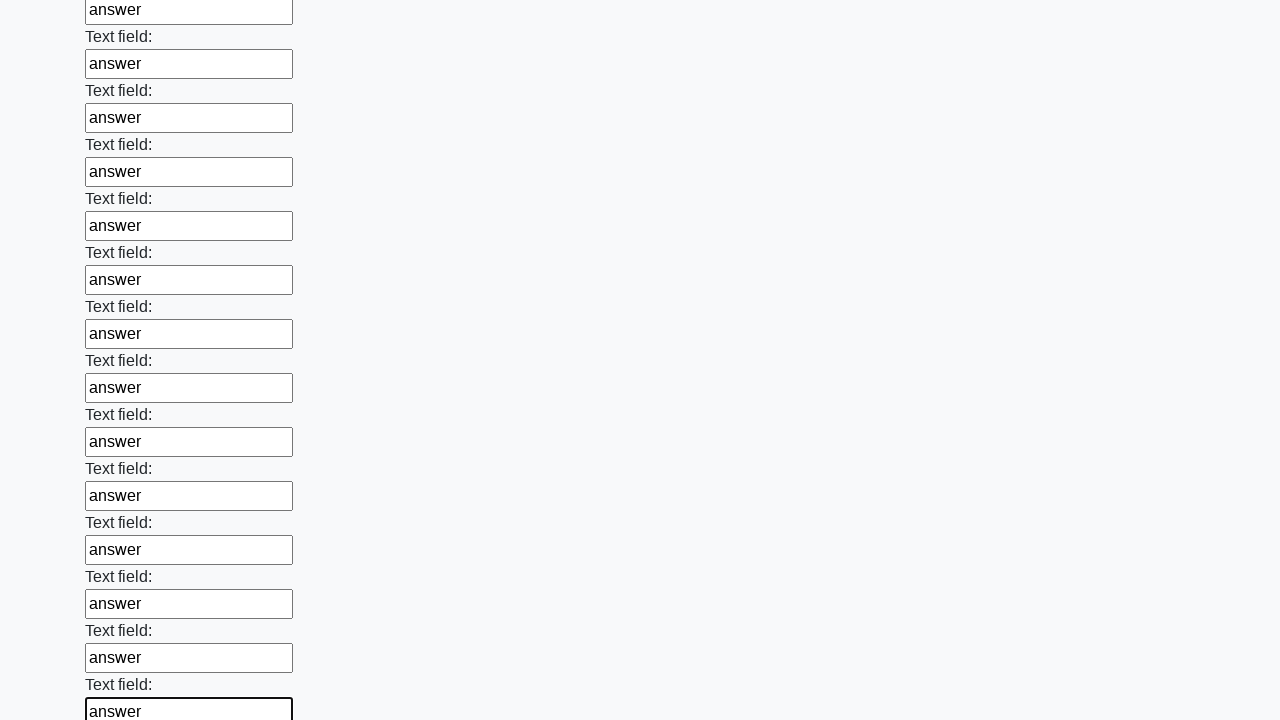

Filled a text input field with 'answer' on input[type='text'] >> nth=59
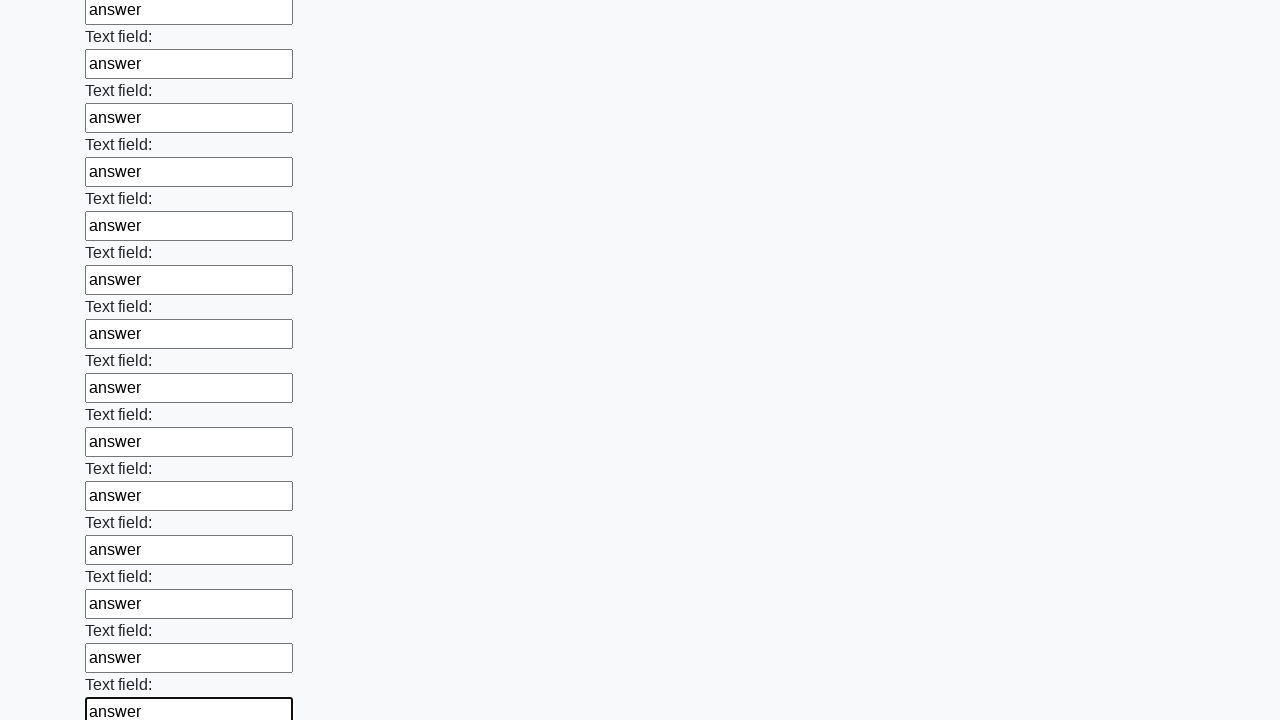

Filled a text input field with 'answer' on input[type='text'] >> nth=60
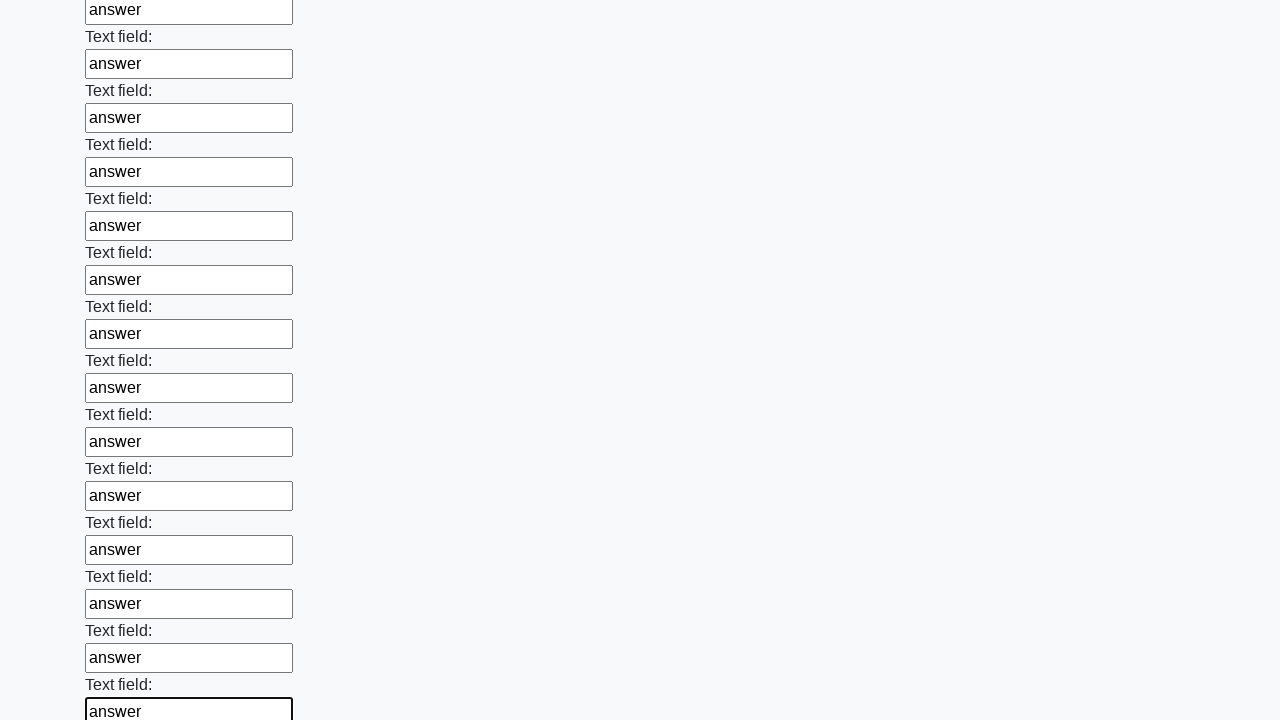

Filled a text input field with 'answer' on input[type='text'] >> nth=61
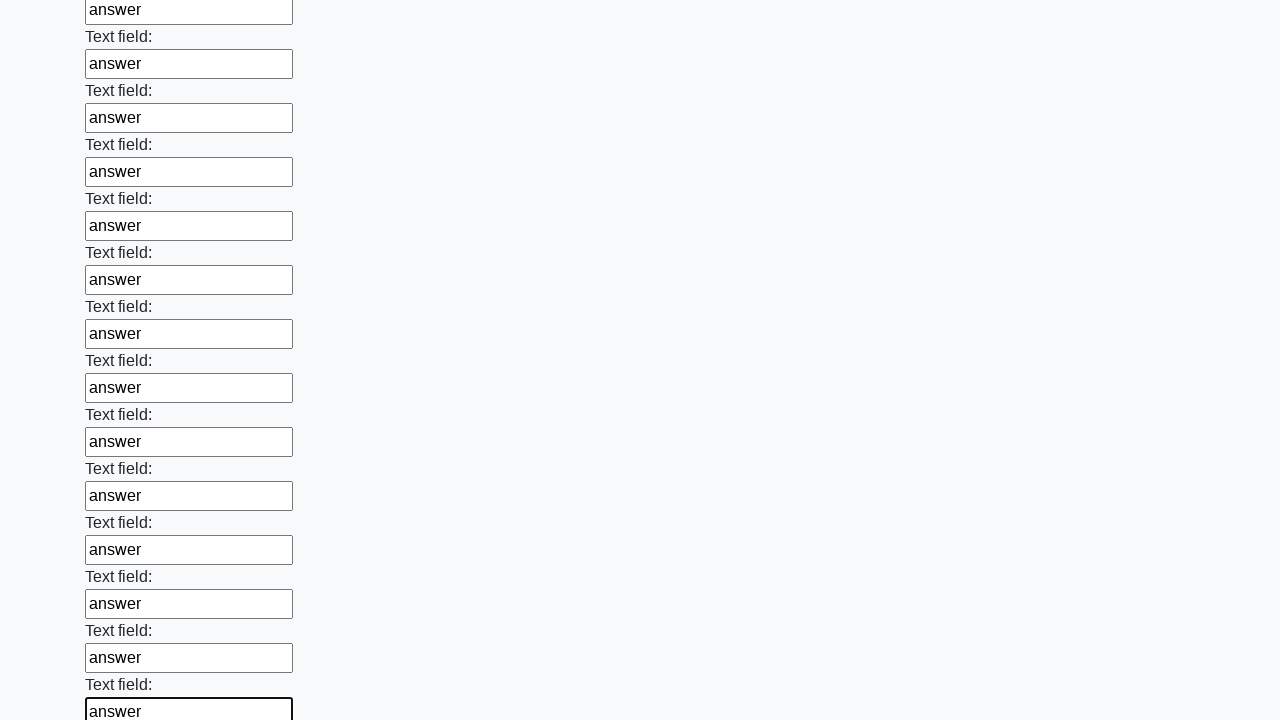

Filled a text input field with 'answer' on input[type='text'] >> nth=62
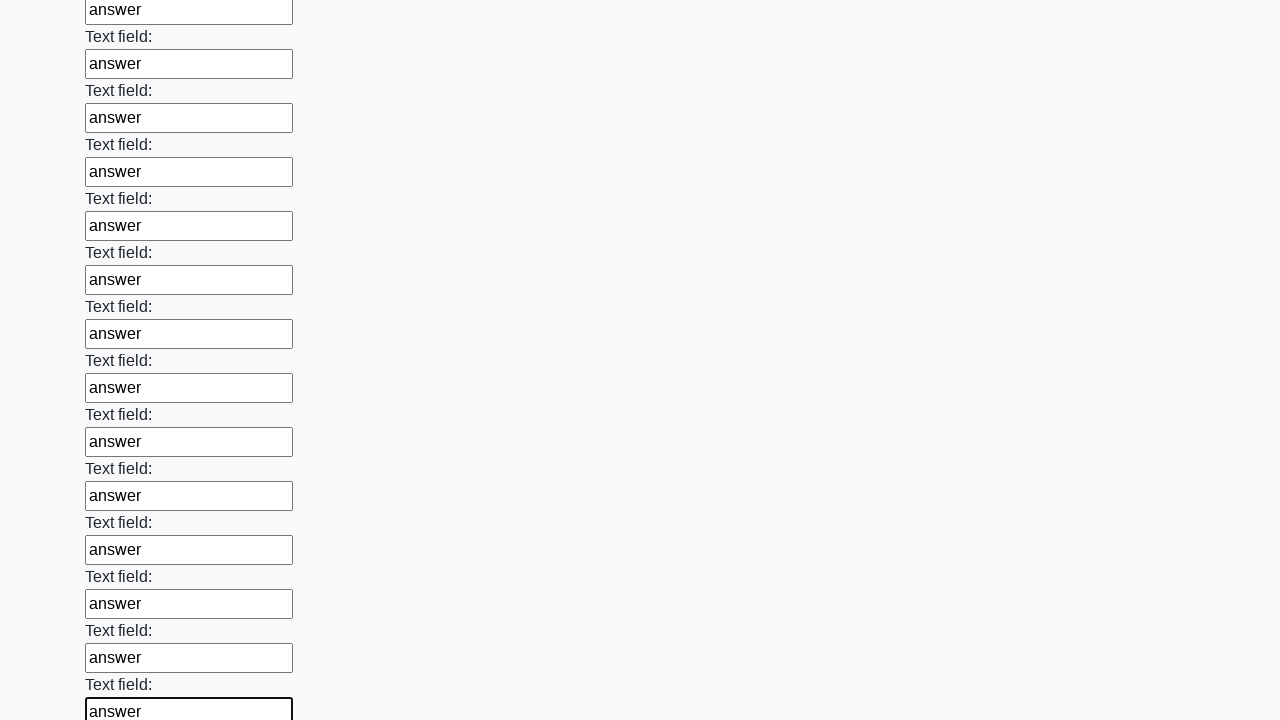

Filled a text input field with 'answer' on input[type='text'] >> nth=63
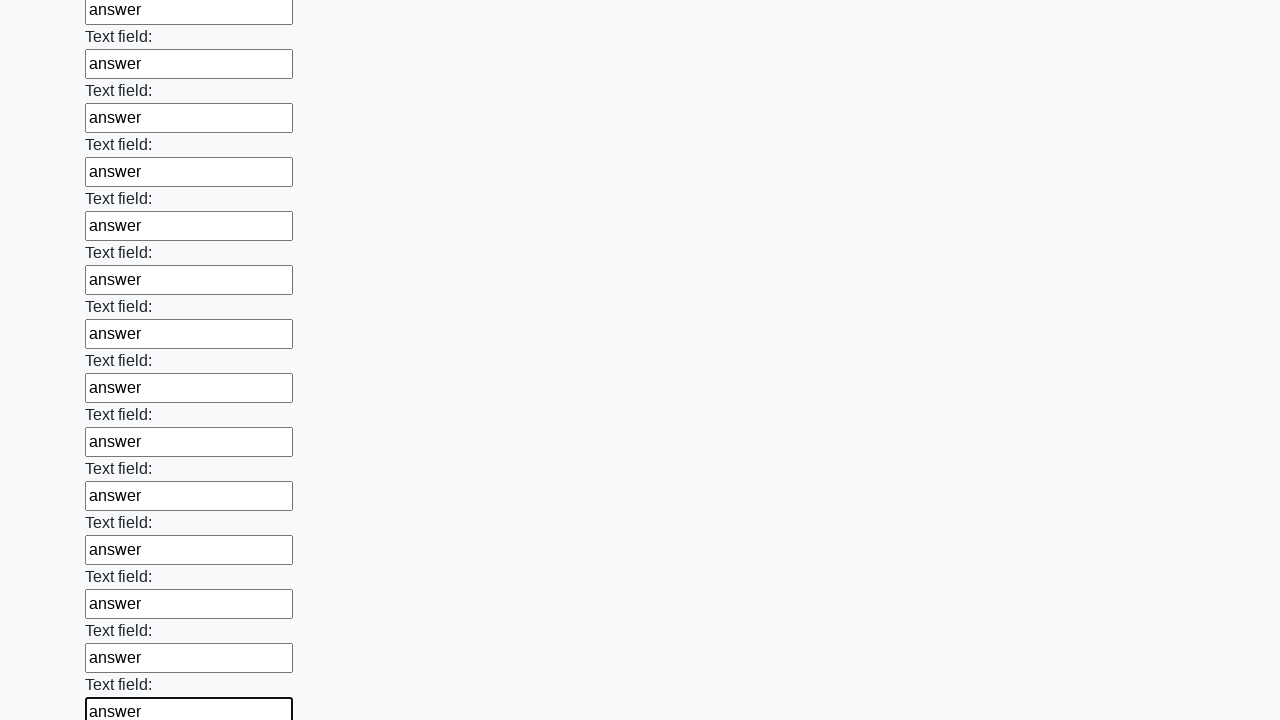

Filled a text input field with 'answer' on input[type='text'] >> nth=64
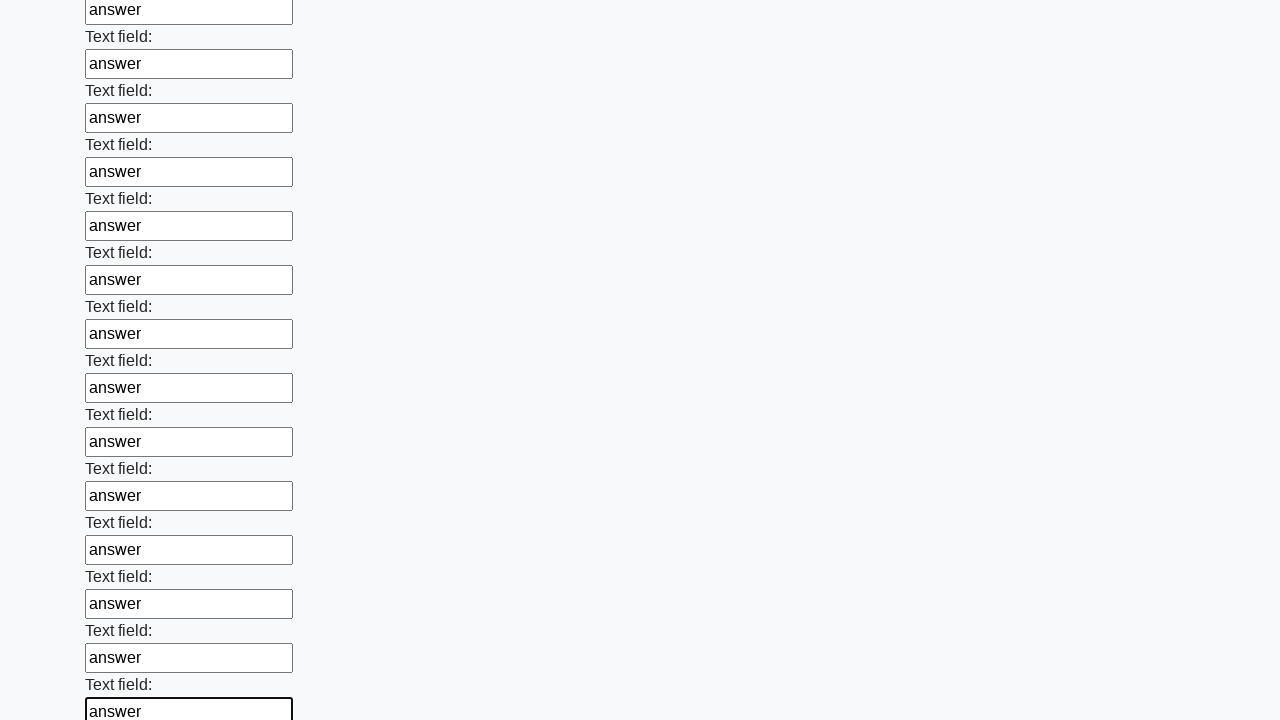

Filled a text input field with 'answer' on input[type='text'] >> nth=65
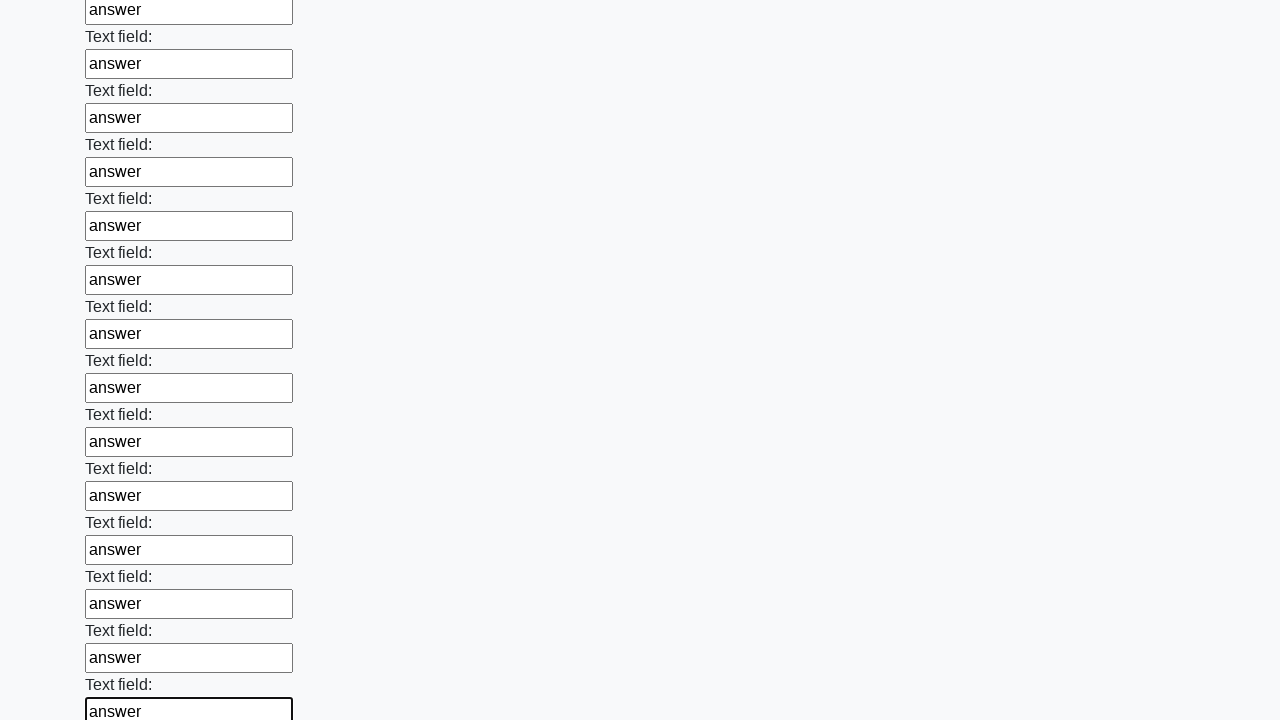

Filled a text input field with 'answer' on input[type='text'] >> nth=66
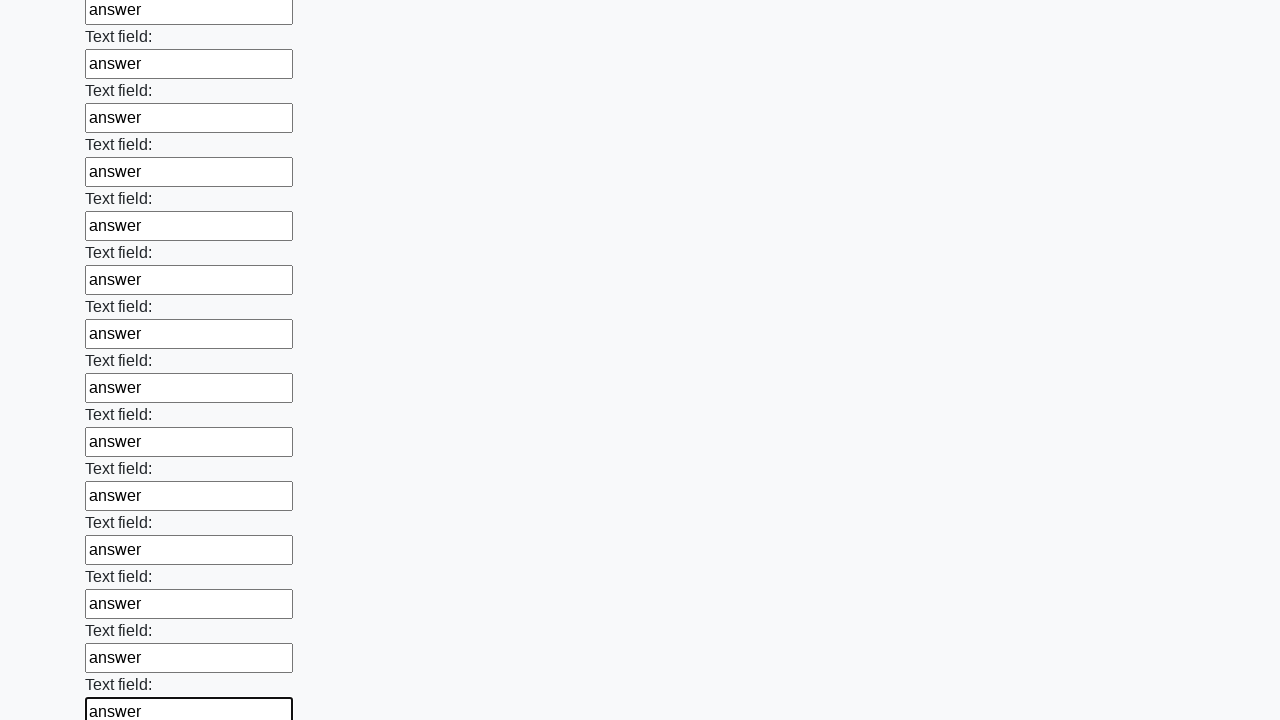

Filled a text input field with 'answer' on input[type='text'] >> nth=67
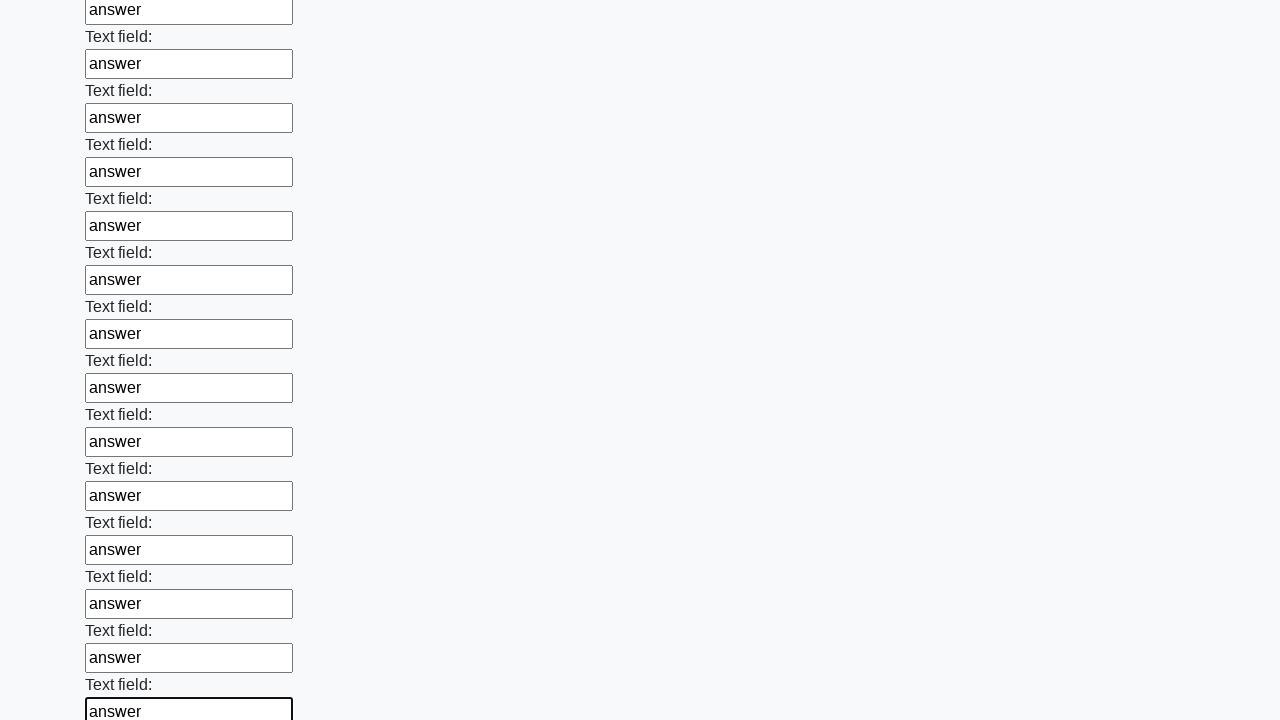

Filled a text input field with 'answer' on input[type='text'] >> nth=68
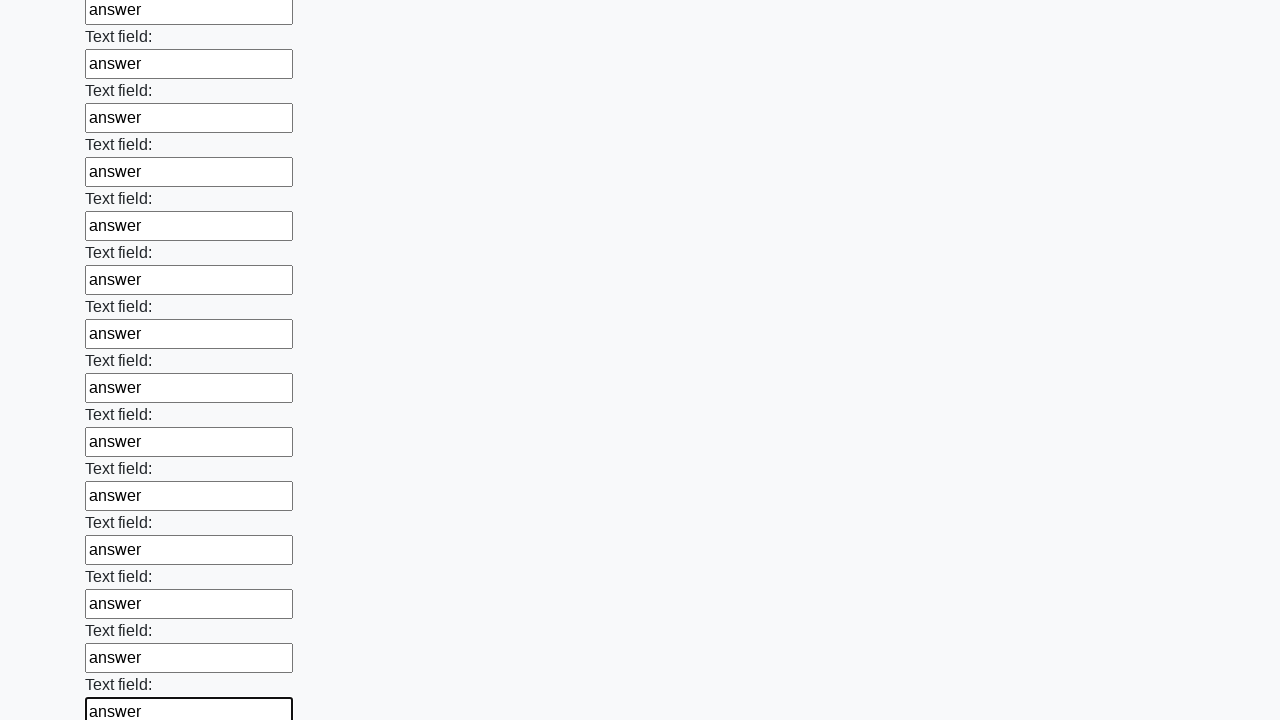

Filled a text input field with 'answer' on input[type='text'] >> nth=69
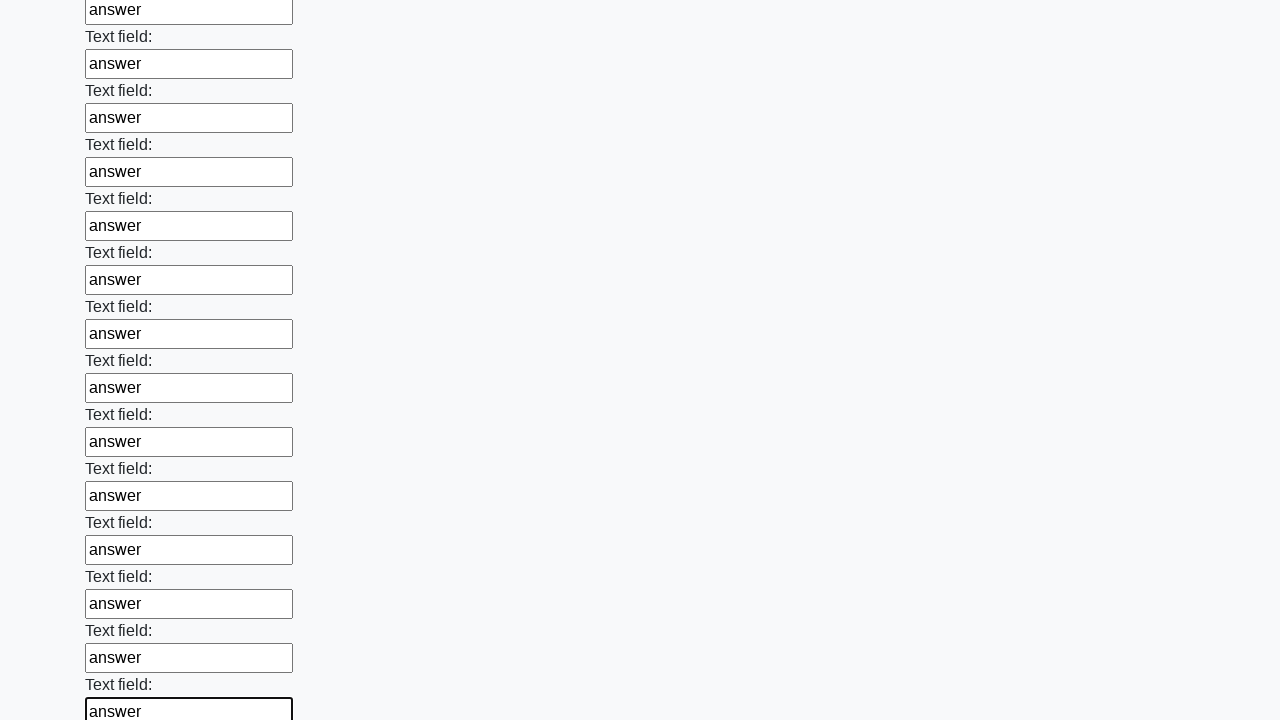

Filled a text input field with 'answer' on input[type='text'] >> nth=70
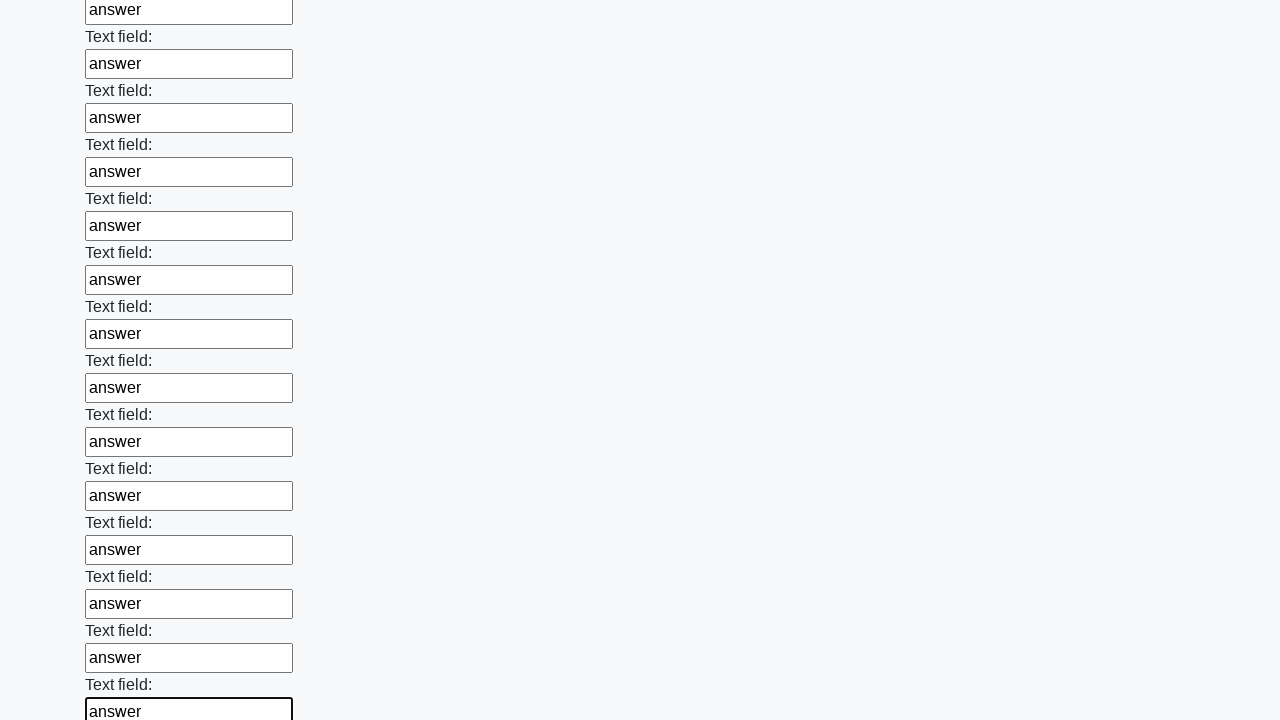

Filled a text input field with 'answer' on input[type='text'] >> nth=71
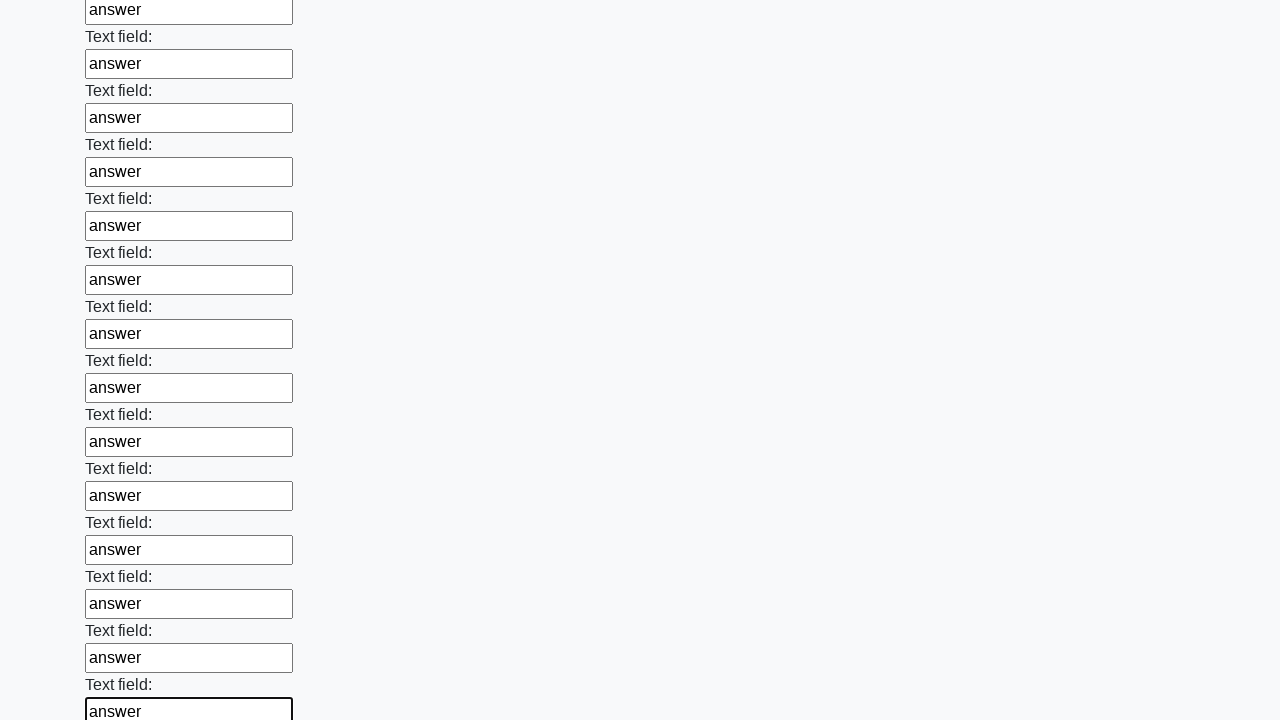

Filled a text input field with 'answer' on input[type='text'] >> nth=72
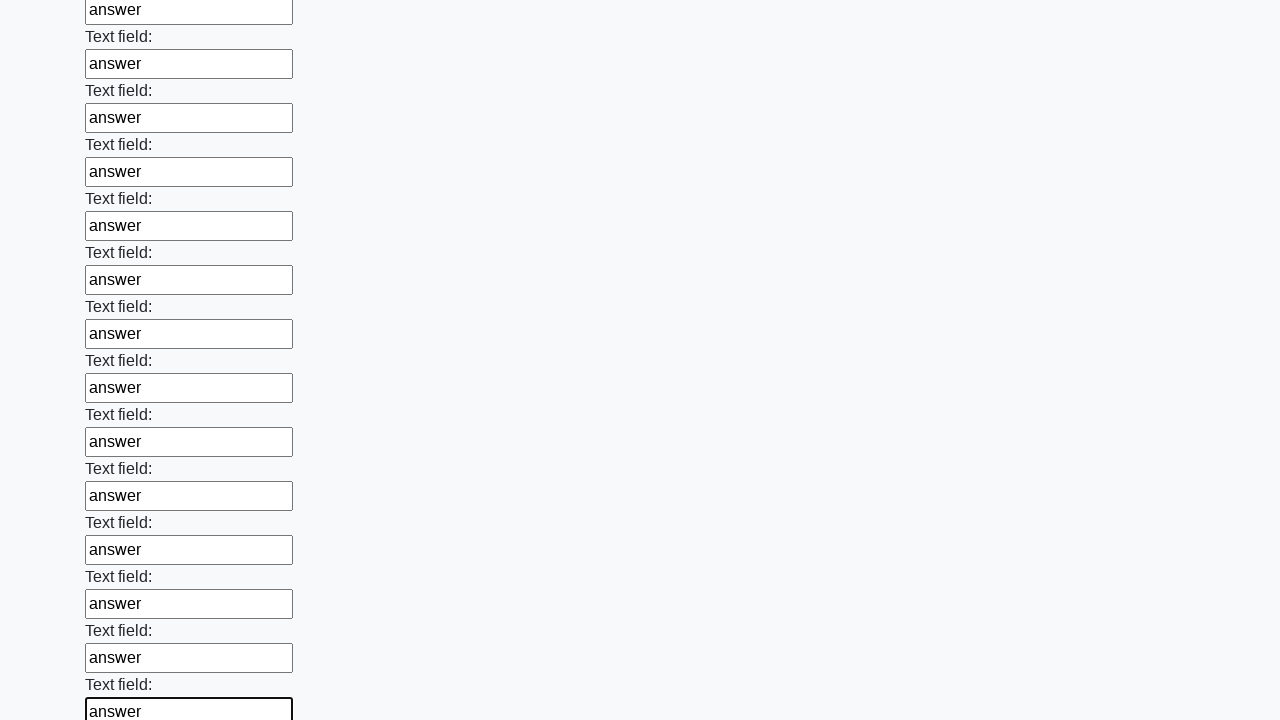

Filled a text input field with 'answer' on input[type='text'] >> nth=73
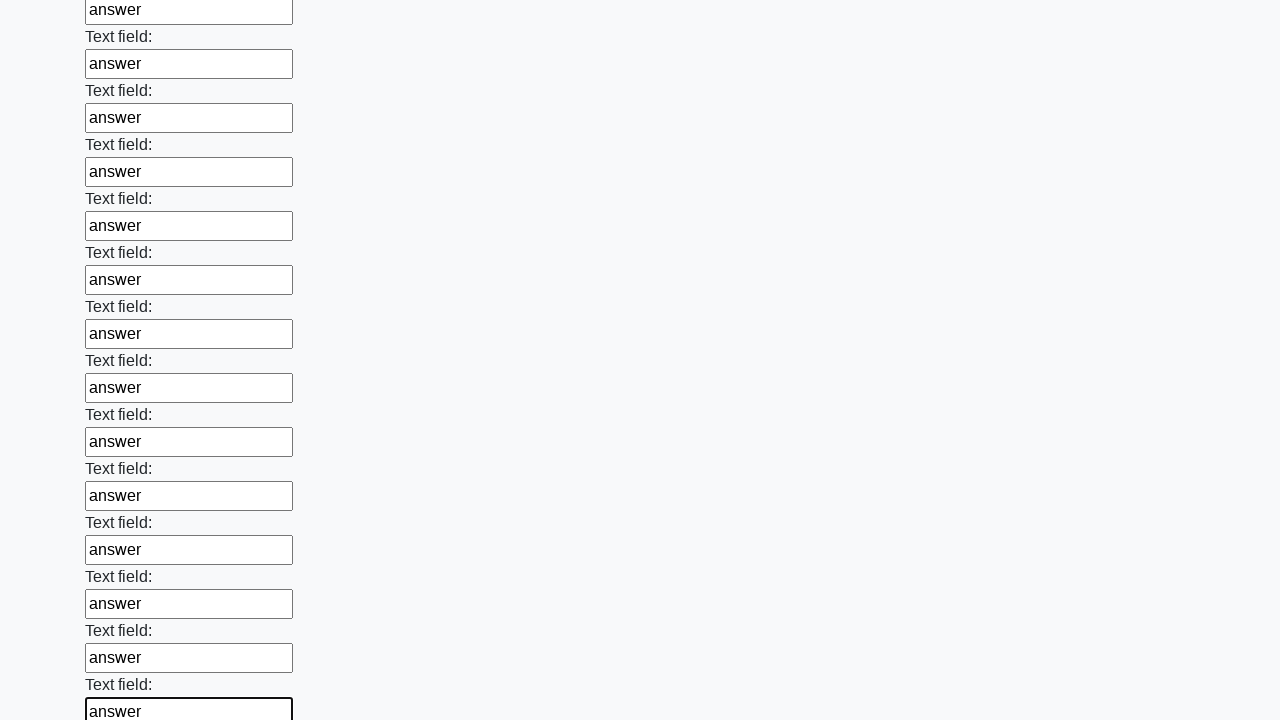

Filled a text input field with 'answer' on input[type='text'] >> nth=74
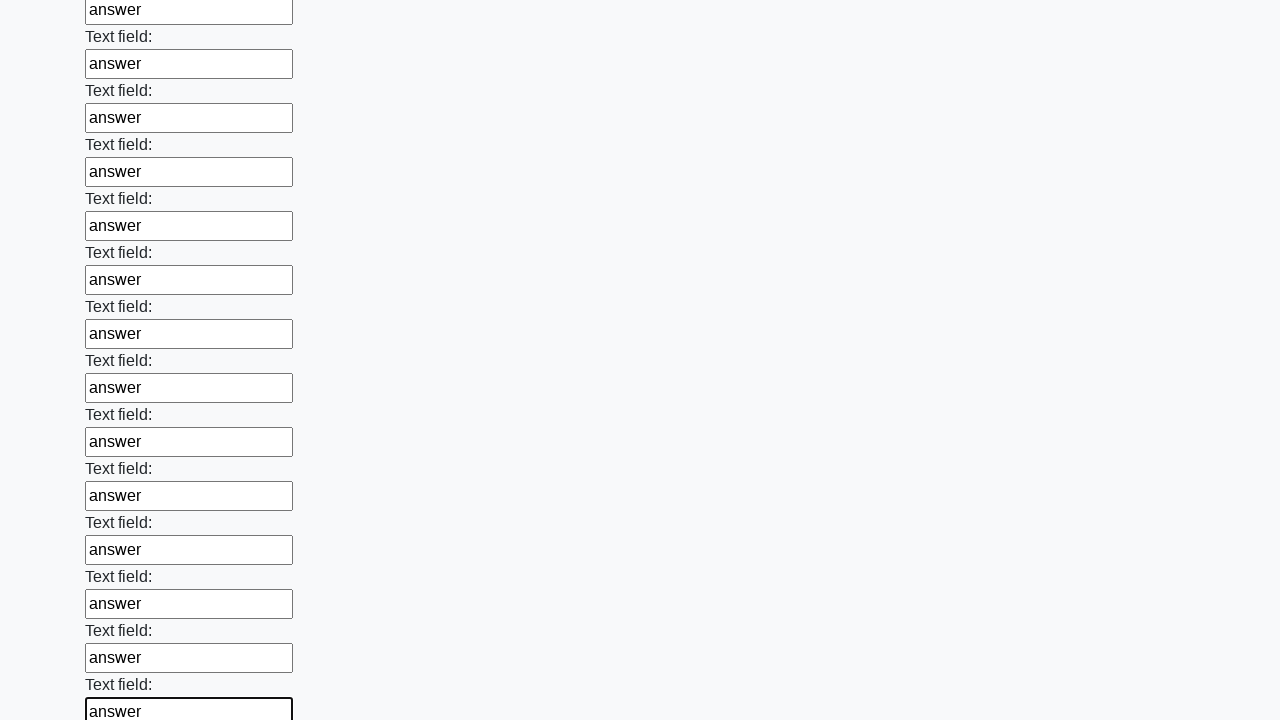

Filled a text input field with 'answer' on input[type='text'] >> nth=75
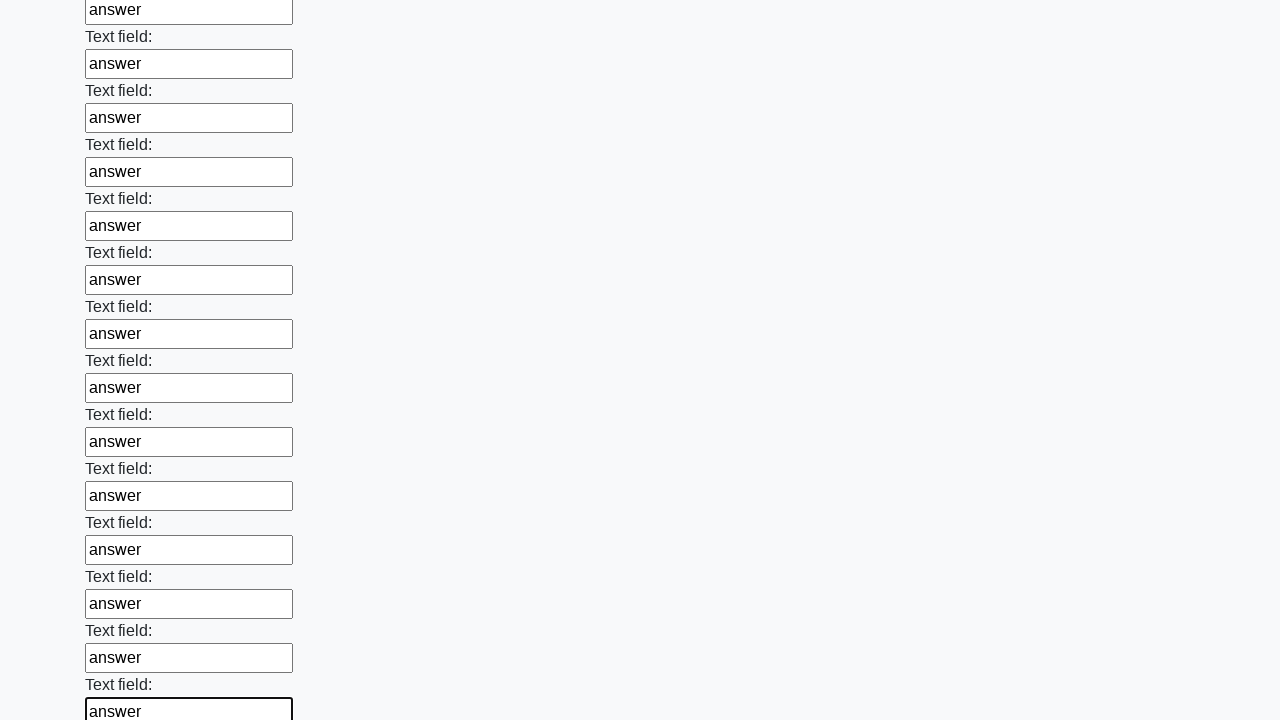

Filled a text input field with 'answer' on input[type='text'] >> nth=76
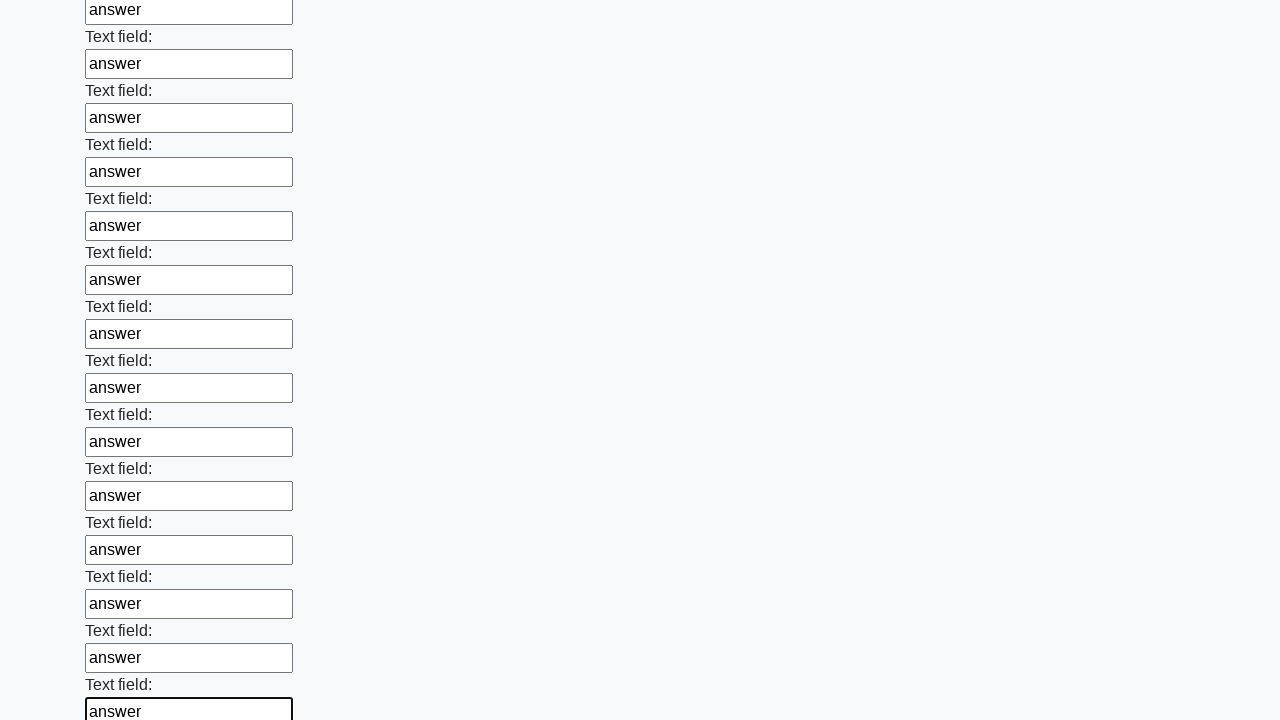

Filled a text input field with 'answer' on input[type='text'] >> nth=77
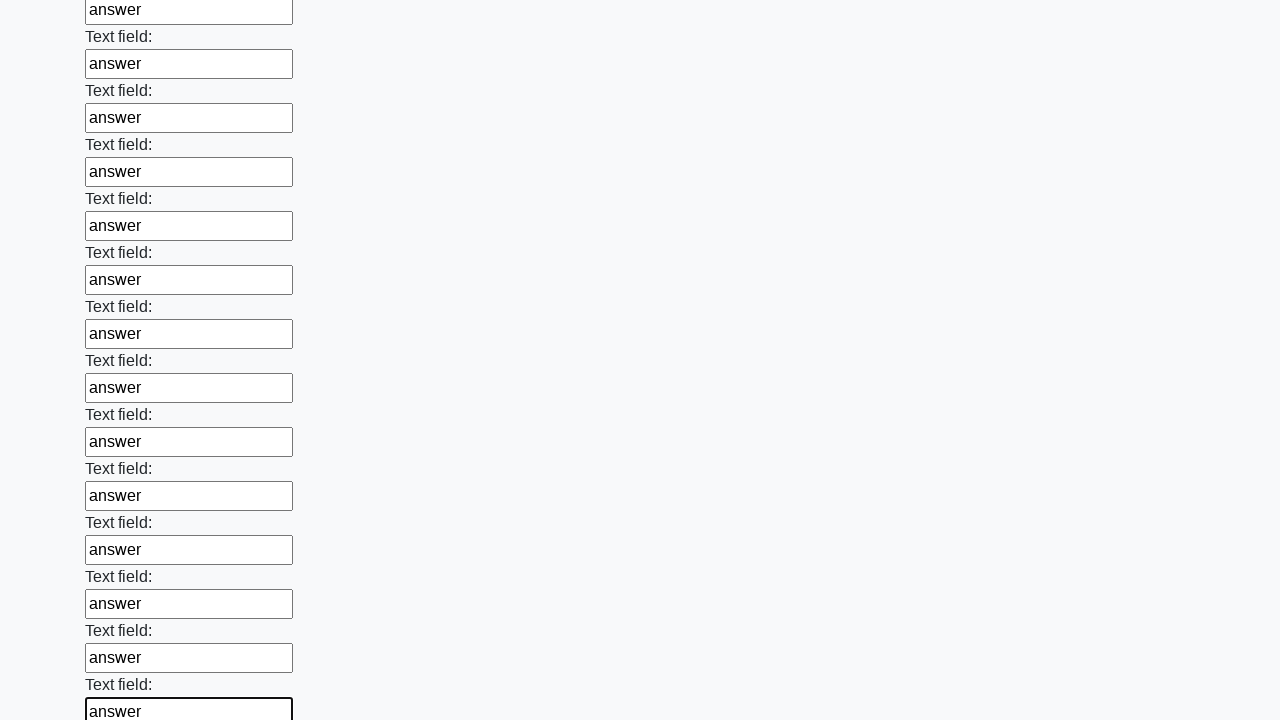

Filled a text input field with 'answer' on input[type='text'] >> nth=78
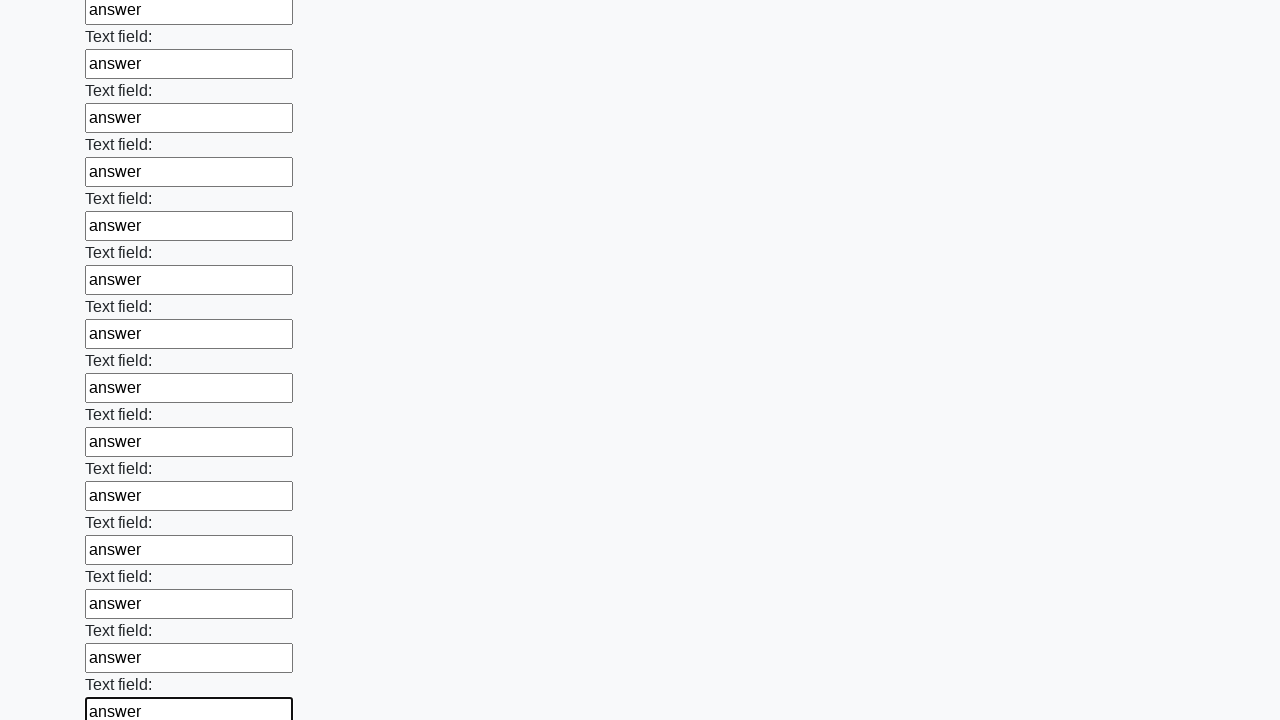

Filled a text input field with 'answer' on input[type='text'] >> nth=79
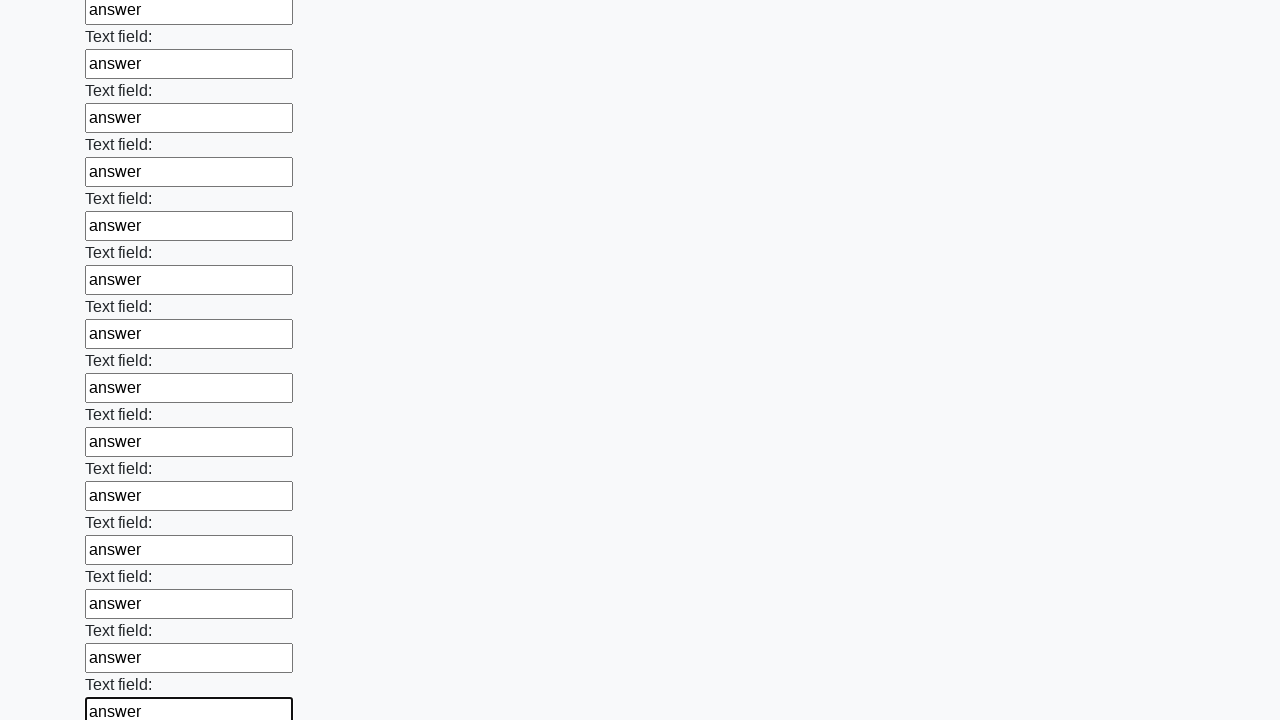

Filled a text input field with 'answer' on input[type='text'] >> nth=80
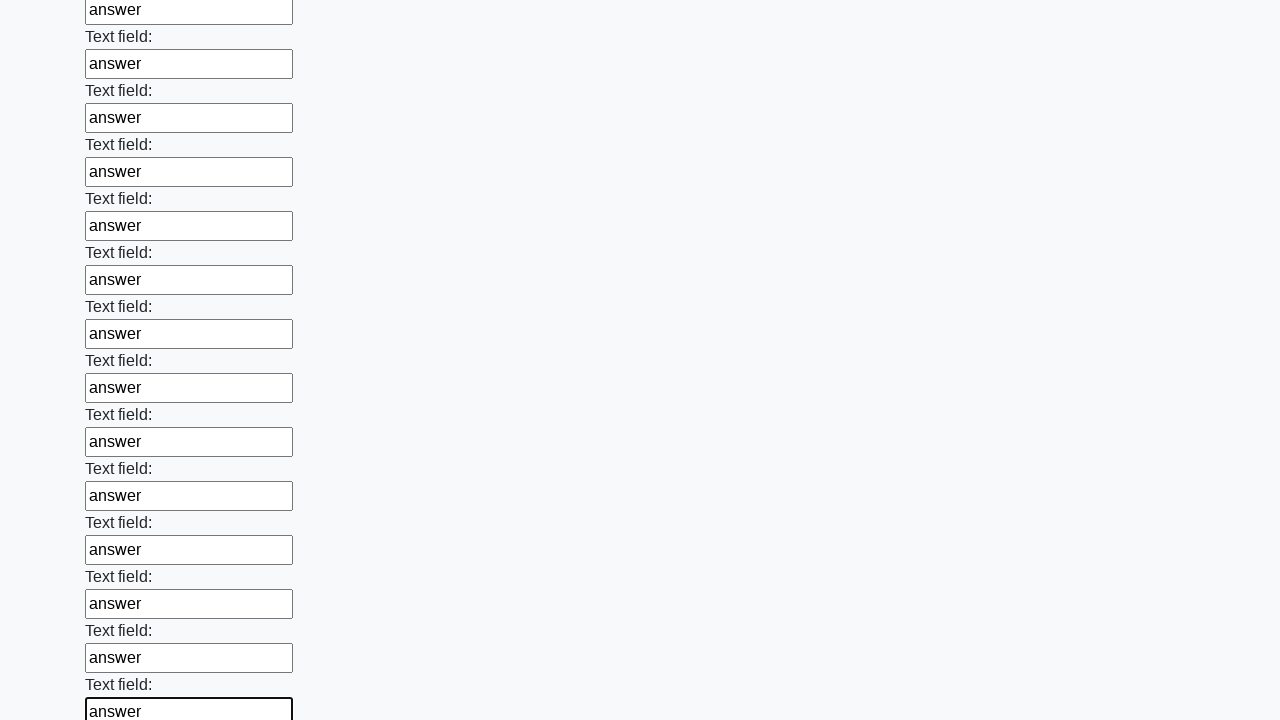

Filled a text input field with 'answer' on input[type='text'] >> nth=81
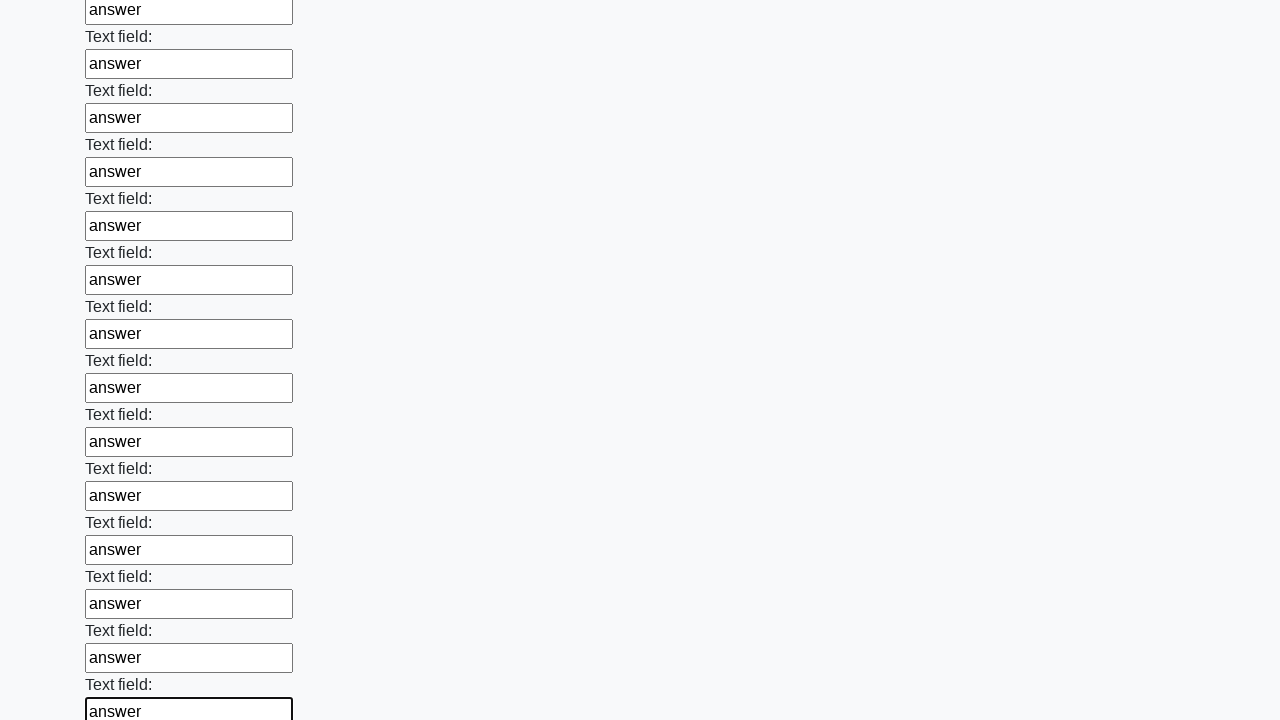

Filled a text input field with 'answer' on input[type='text'] >> nth=82
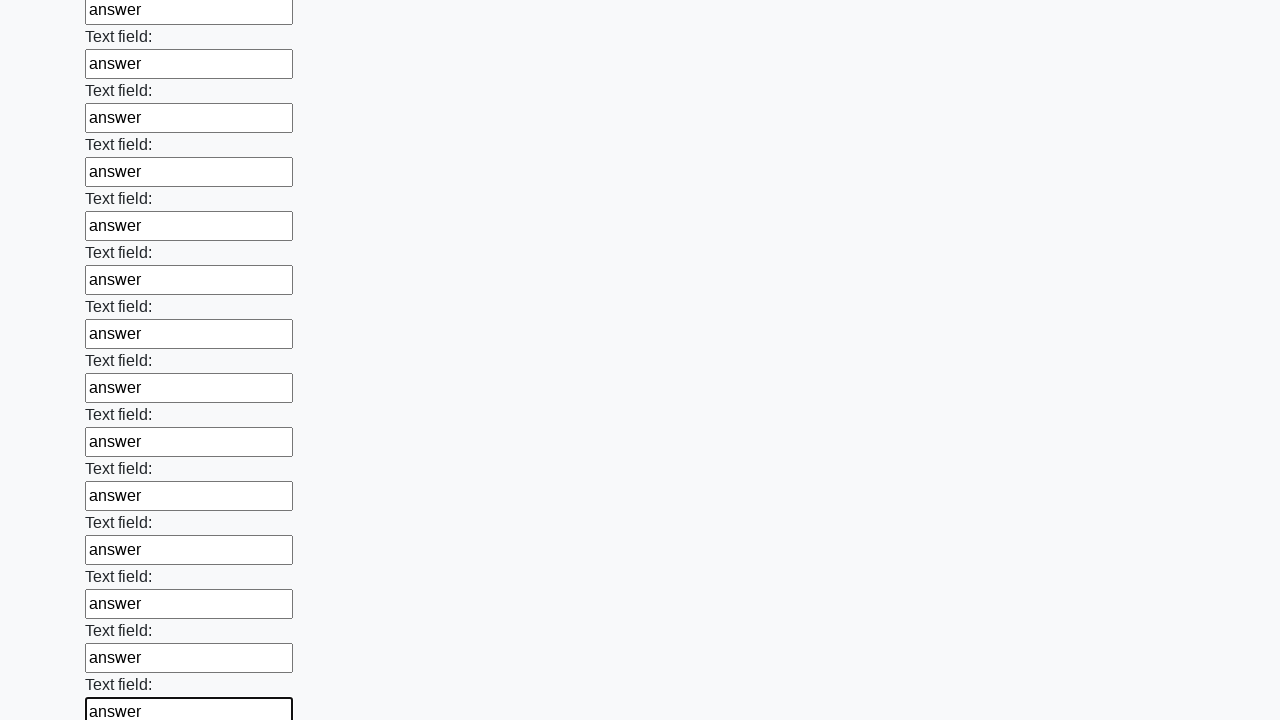

Filled a text input field with 'answer' on input[type='text'] >> nth=83
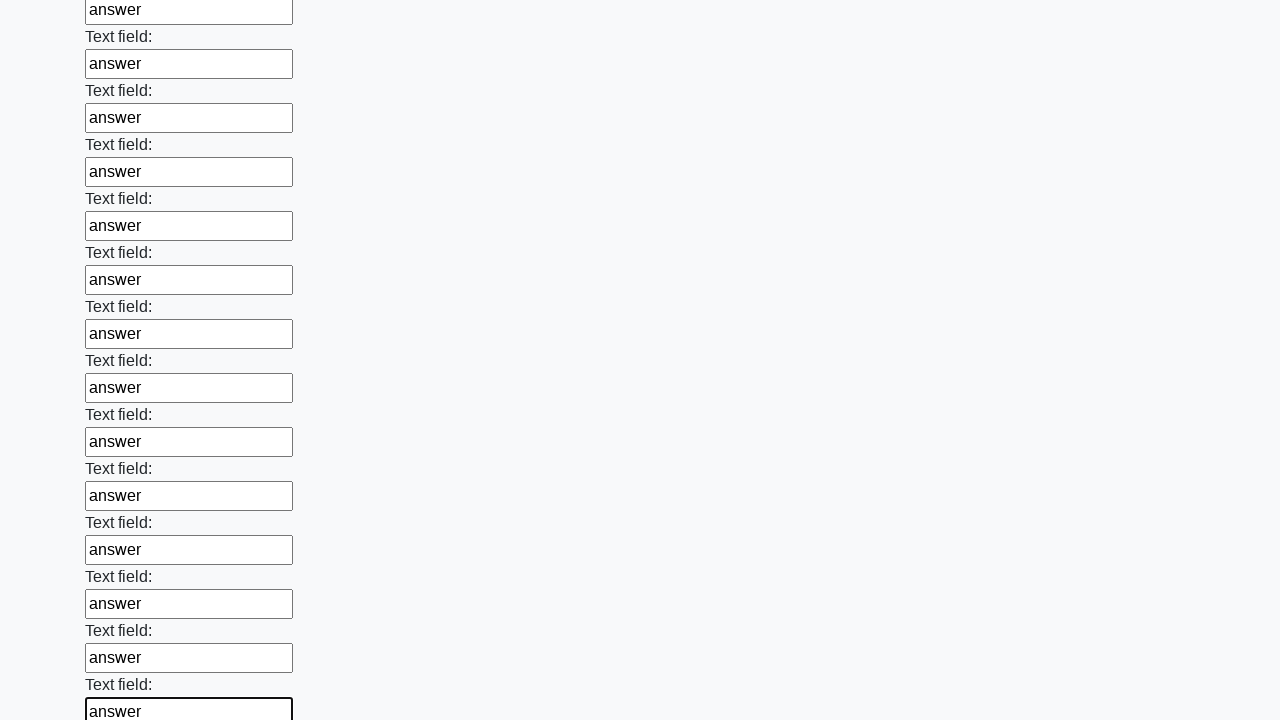

Filled a text input field with 'answer' on input[type='text'] >> nth=84
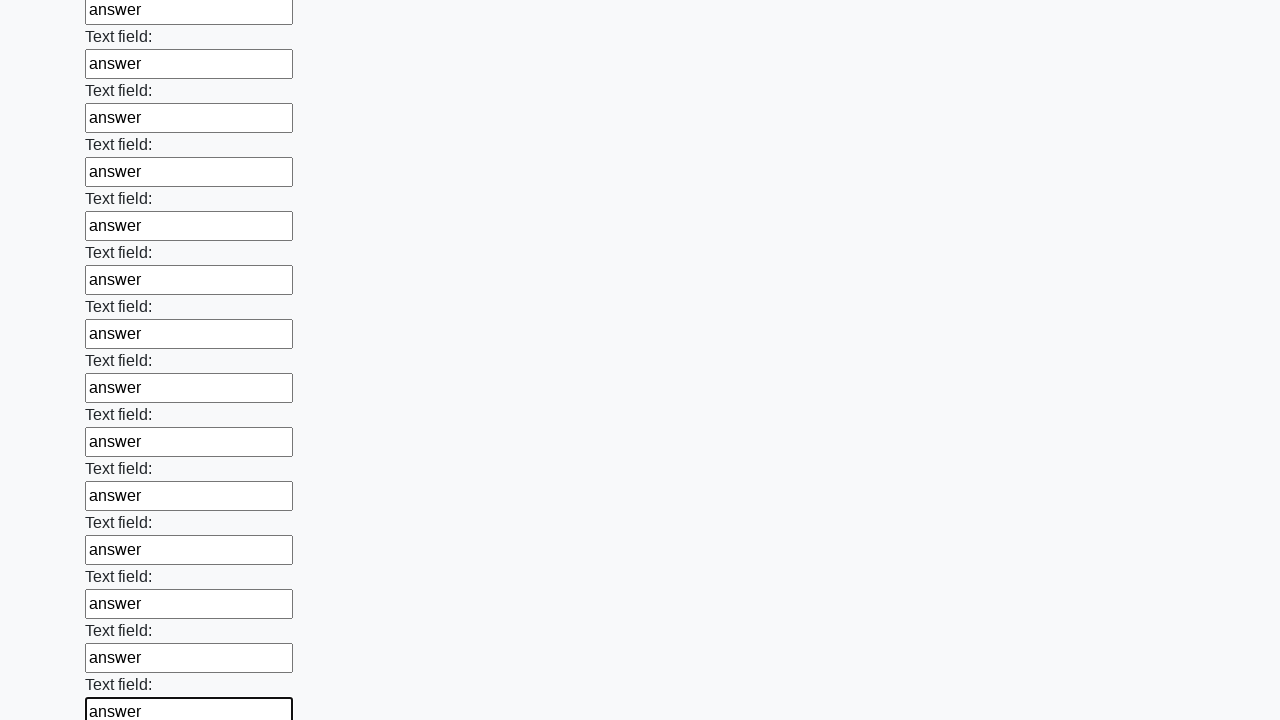

Filled a text input field with 'answer' on input[type='text'] >> nth=85
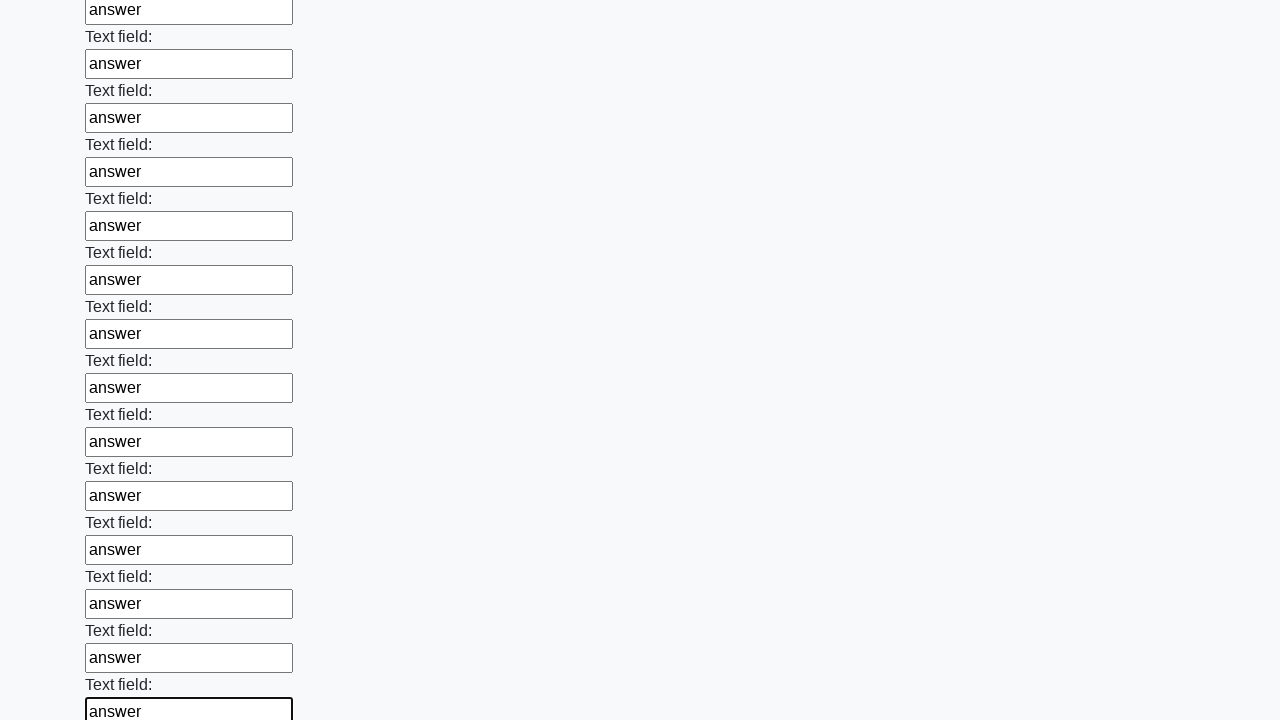

Filled a text input field with 'answer' on input[type='text'] >> nth=86
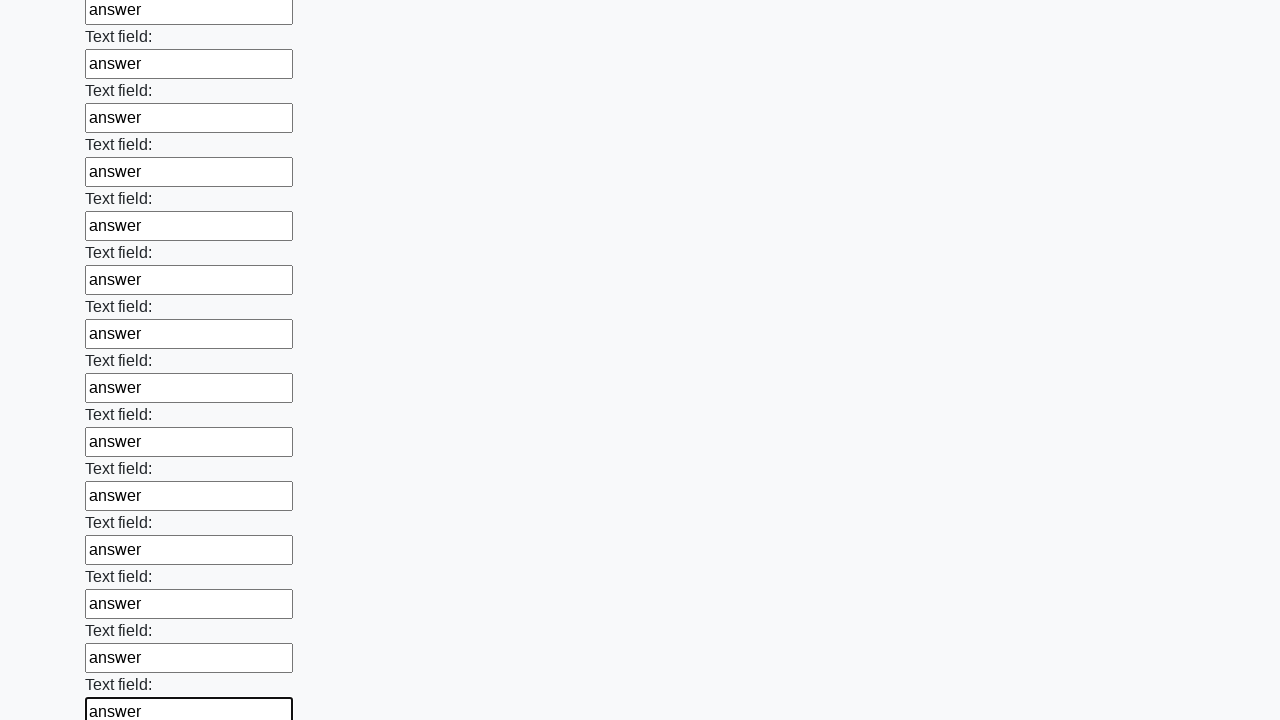

Filled a text input field with 'answer' on input[type='text'] >> nth=87
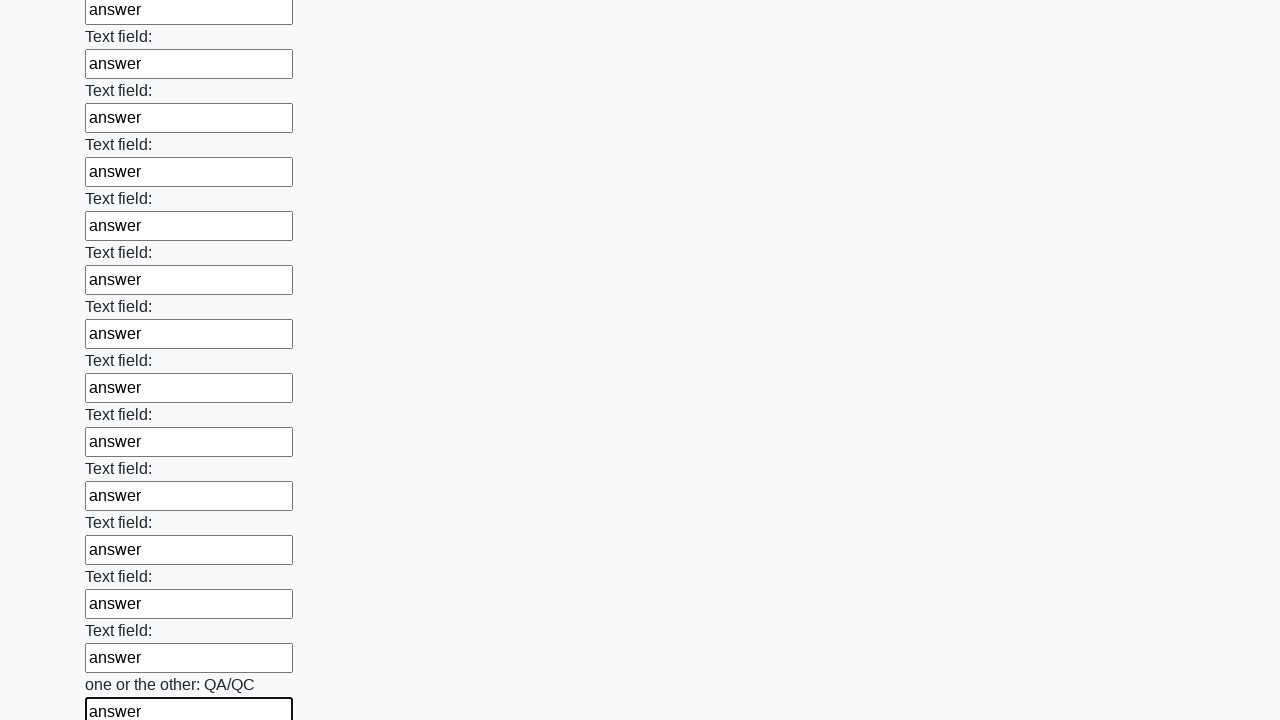

Filled a text input field with 'answer' on input[type='text'] >> nth=88
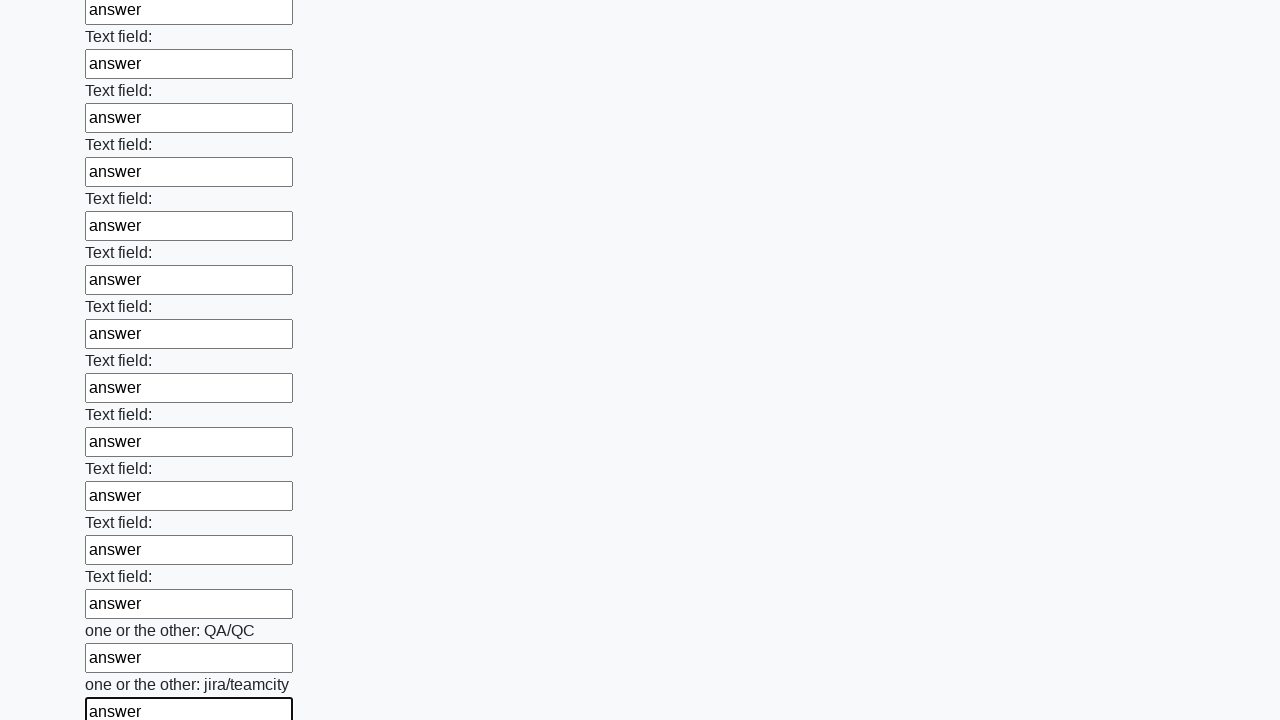

Filled a text input field with 'answer' on input[type='text'] >> nth=89
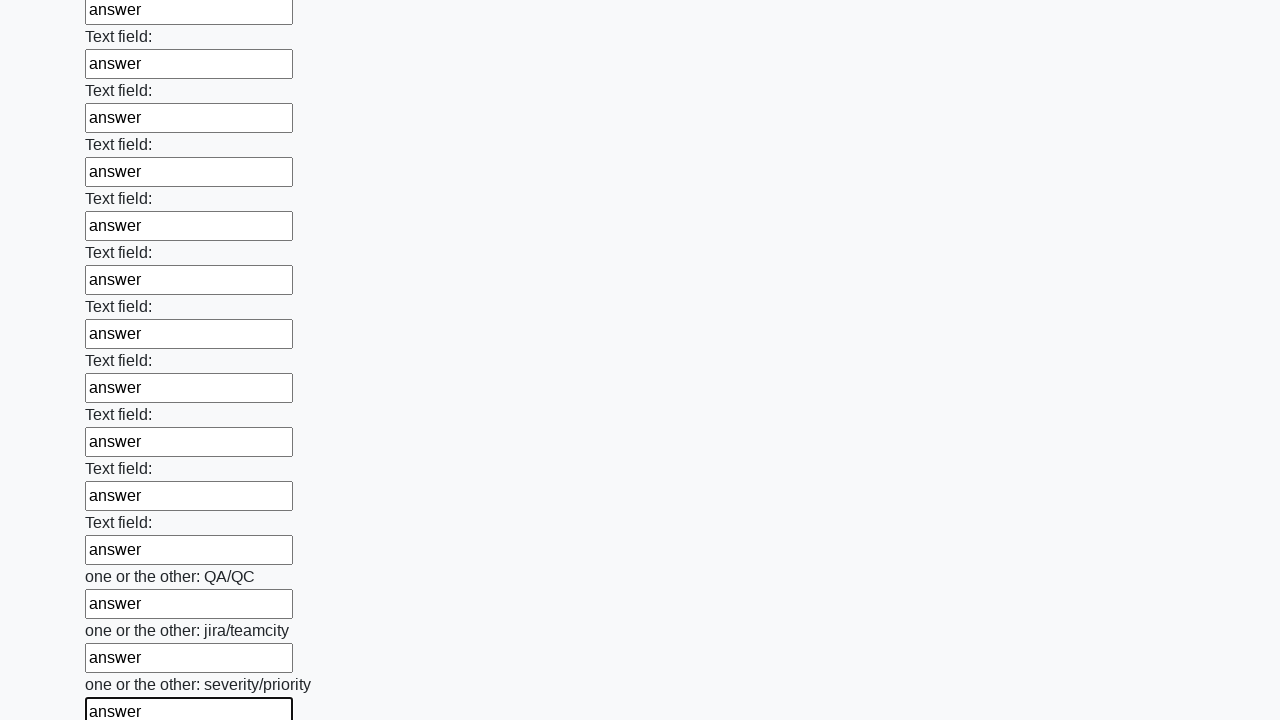

Filled a text input field with 'answer' on input[type='text'] >> nth=90
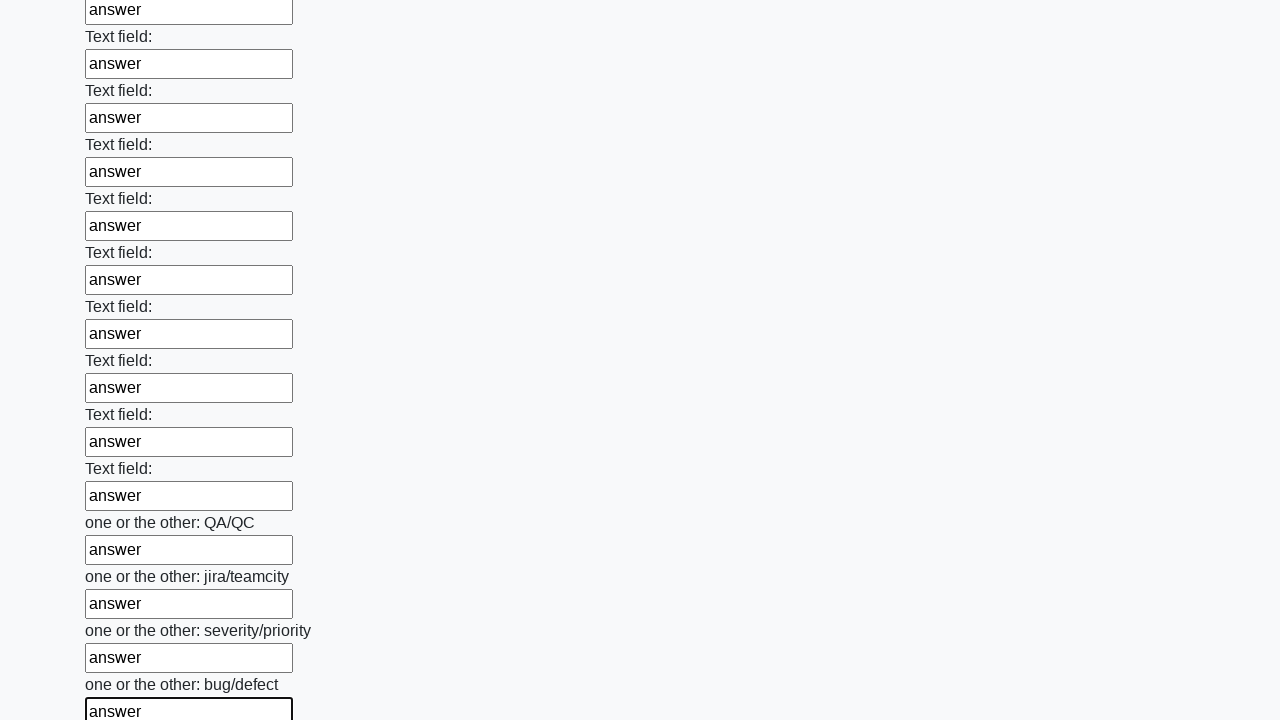

Filled a text input field with 'answer' on input[type='text'] >> nth=91
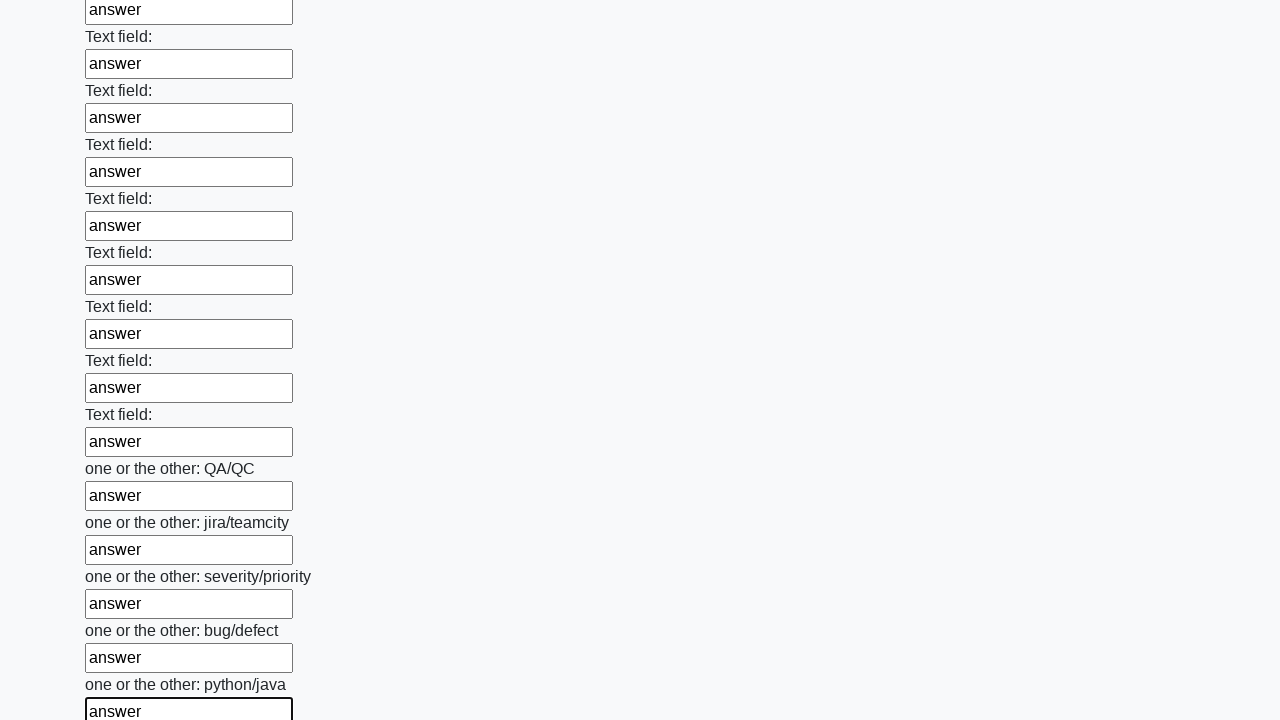

Filled a text input field with 'answer' on input[type='text'] >> nth=92
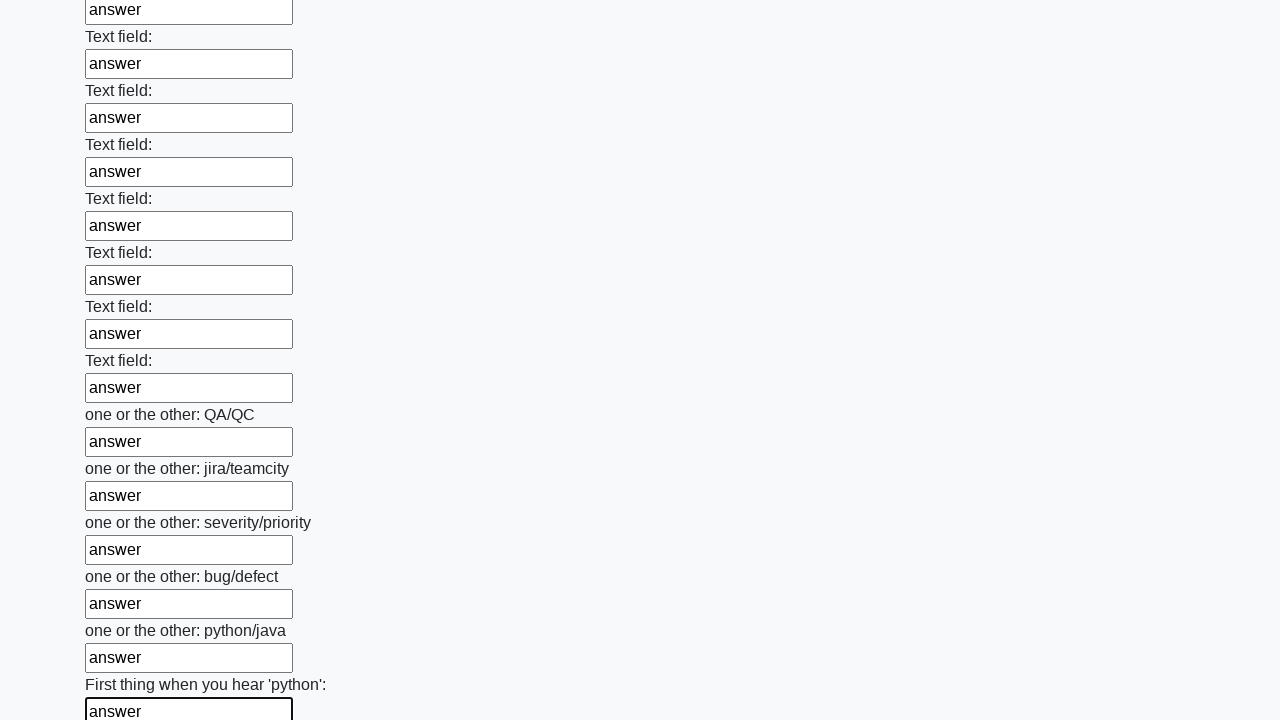

Filled a text input field with 'answer' on input[type='text'] >> nth=93
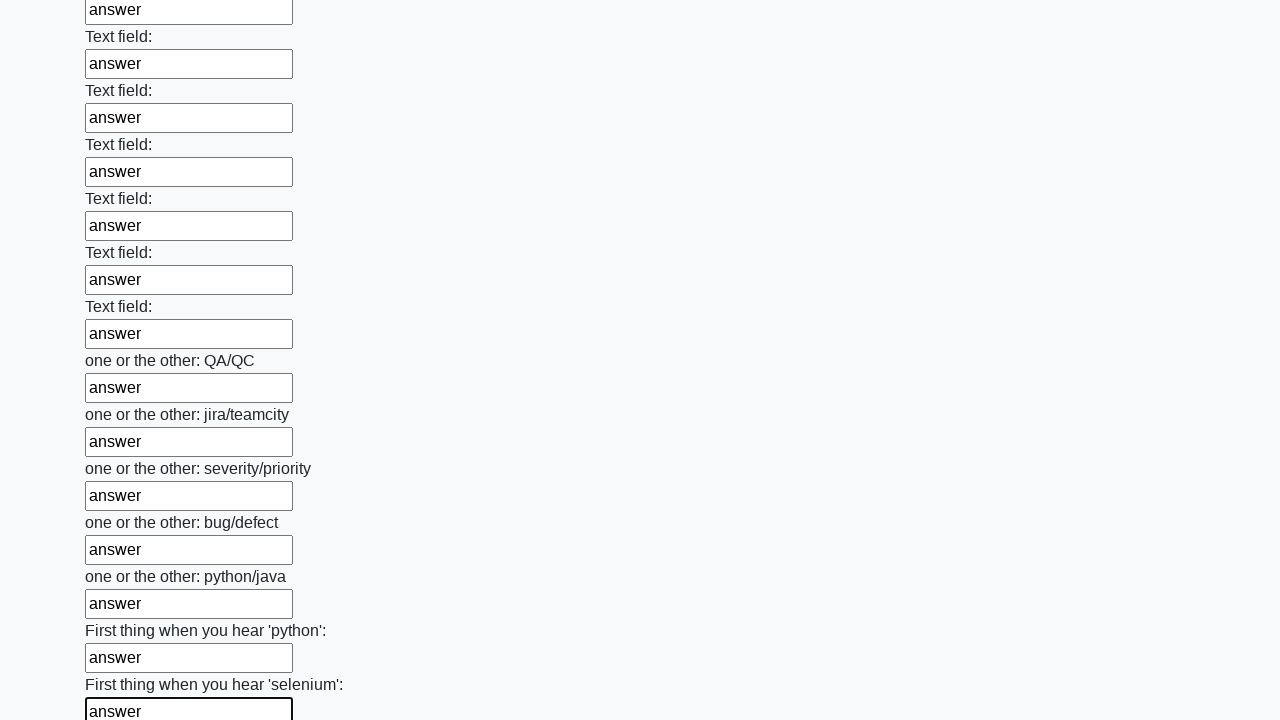

Filled a text input field with 'answer' on input[type='text'] >> nth=94
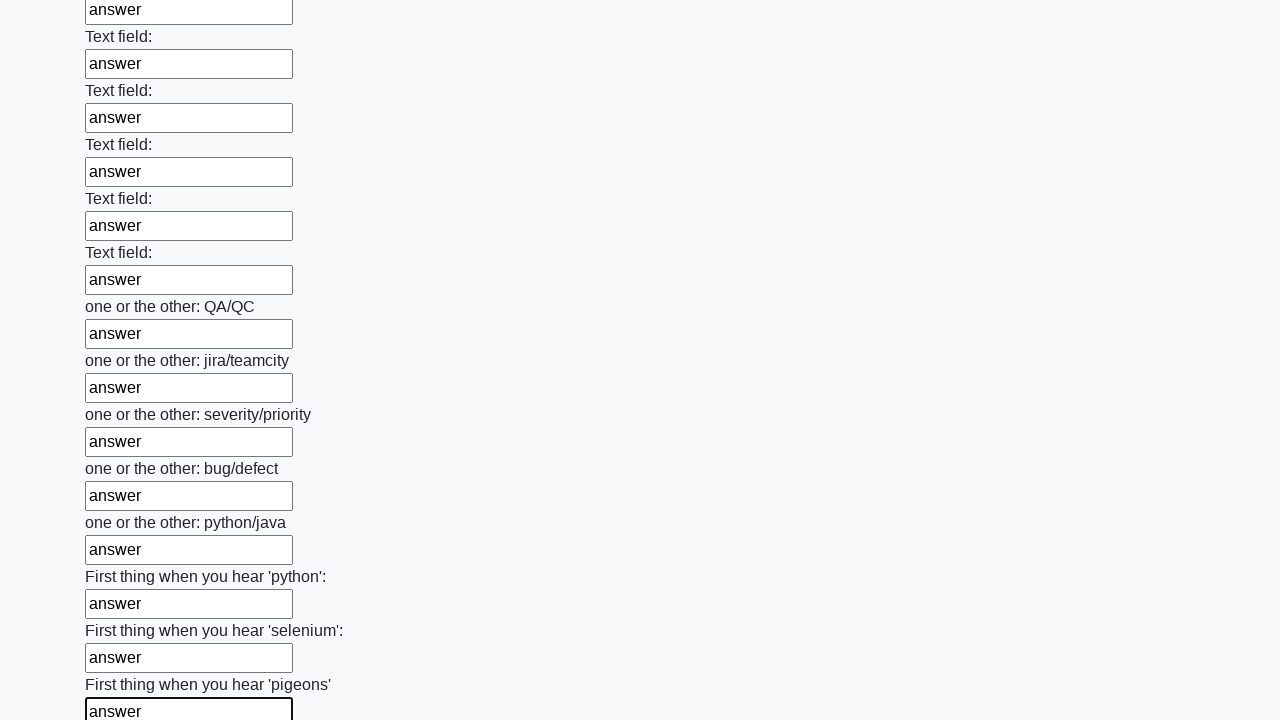

Filled a text input field with 'answer' on input[type='text'] >> nth=95
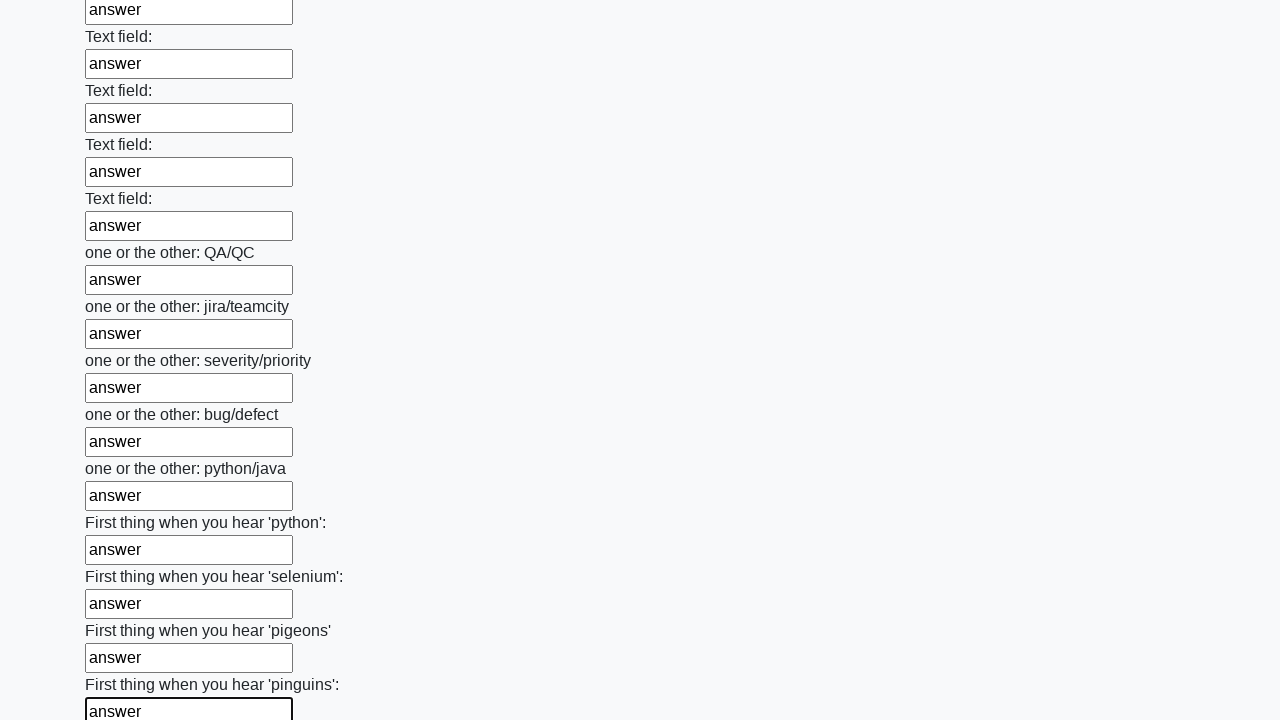

Filled a text input field with 'answer' on input[type='text'] >> nth=96
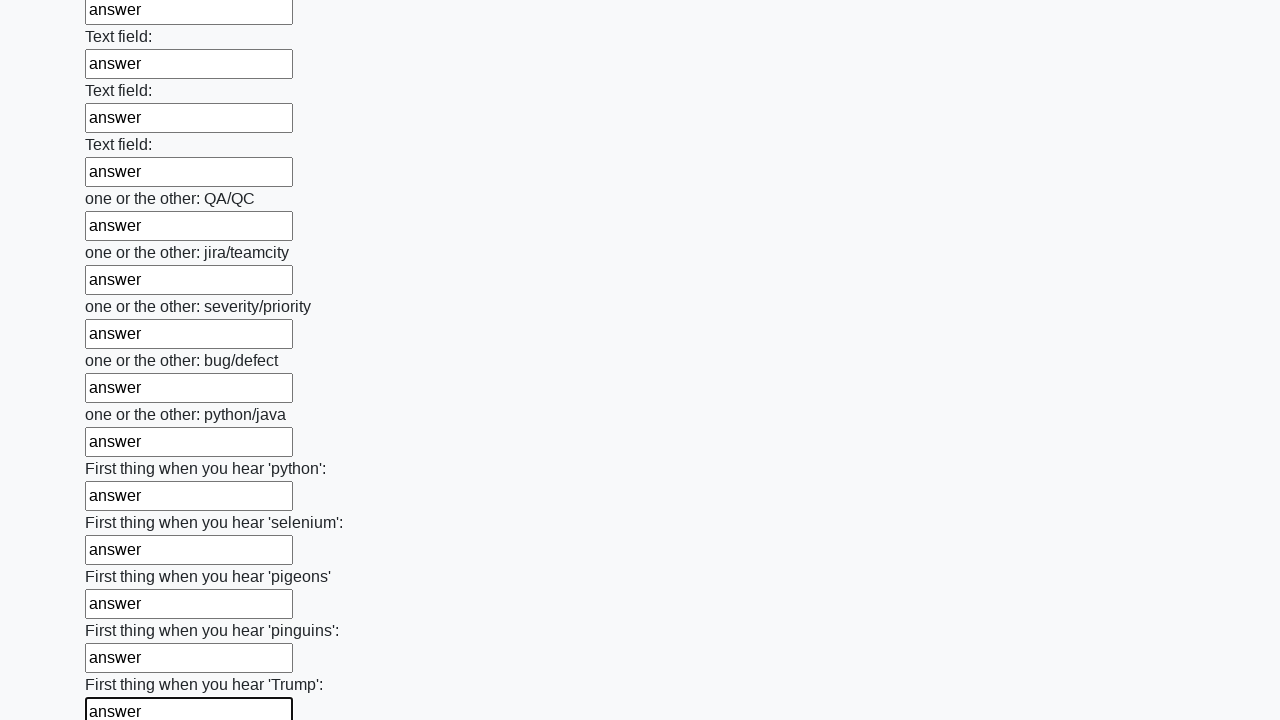

Filled a text input field with 'answer' on input[type='text'] >> nth=97
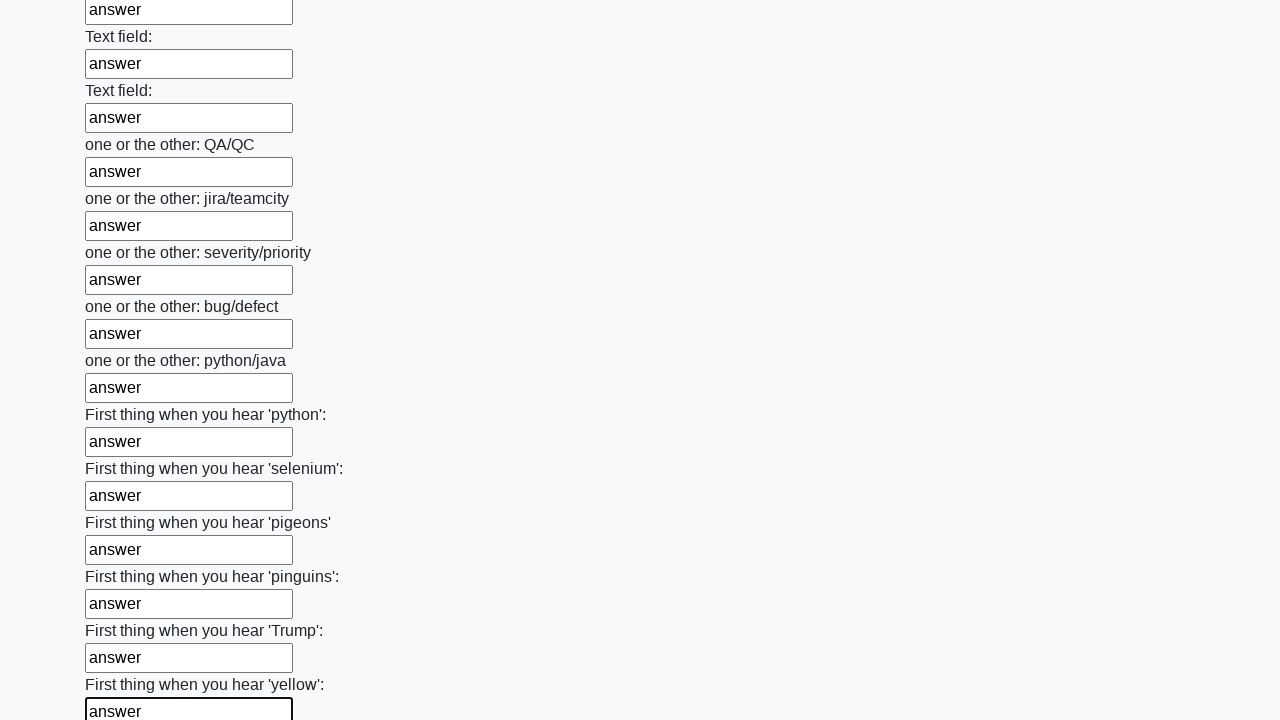

Filled a text input field with 'answer' on input[type='text'] >> nth=98
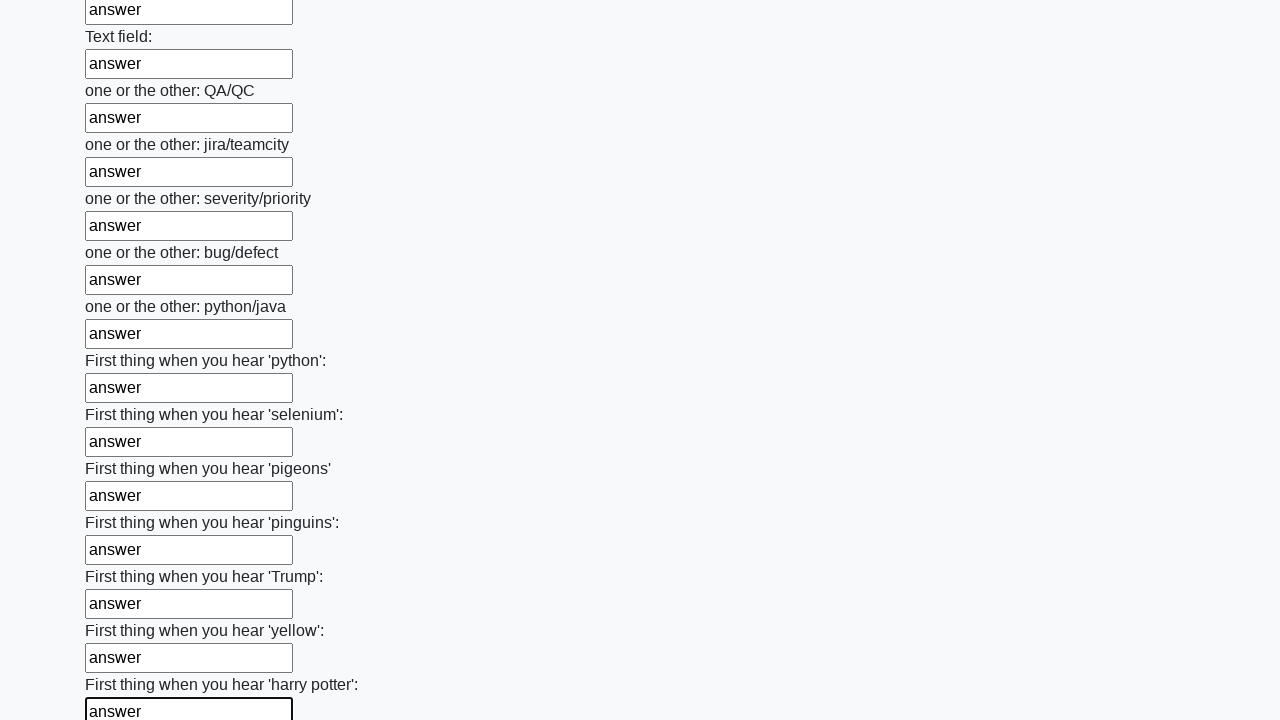

Filled a text input field with 'answer' on input[type='text'] >> nth=99
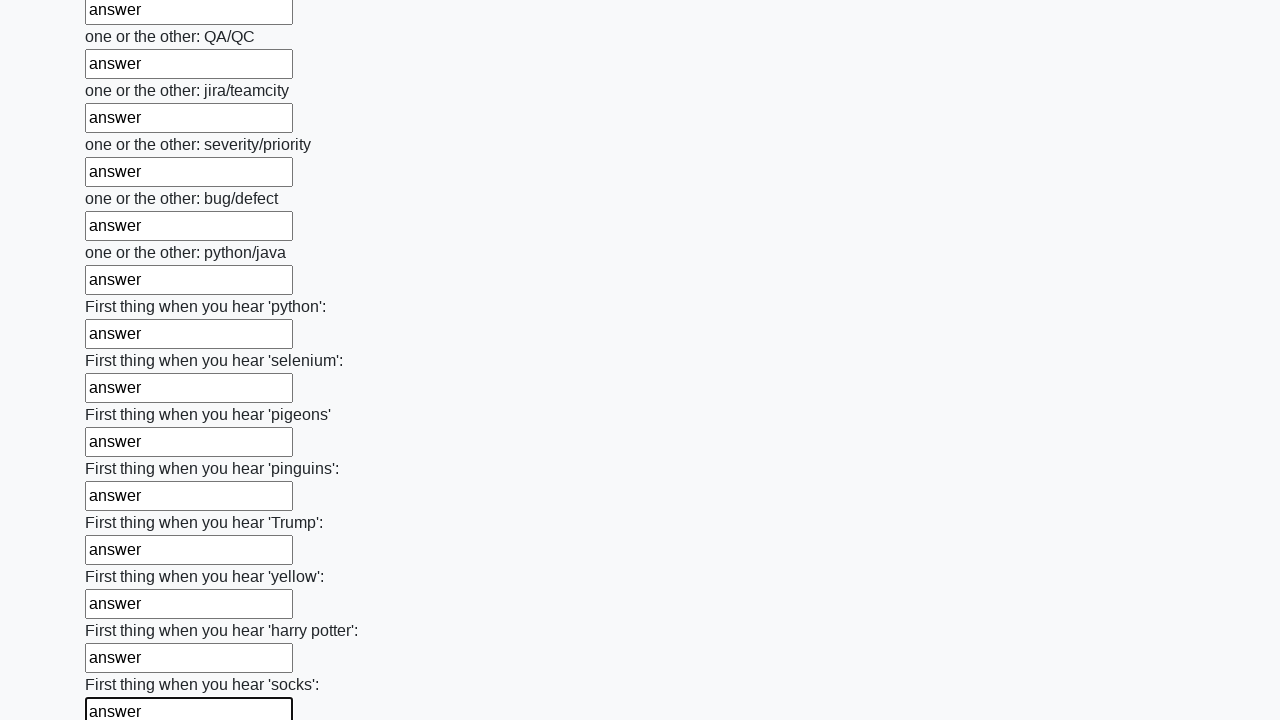

Clicked the form submit button at (123, 611) on button.btn
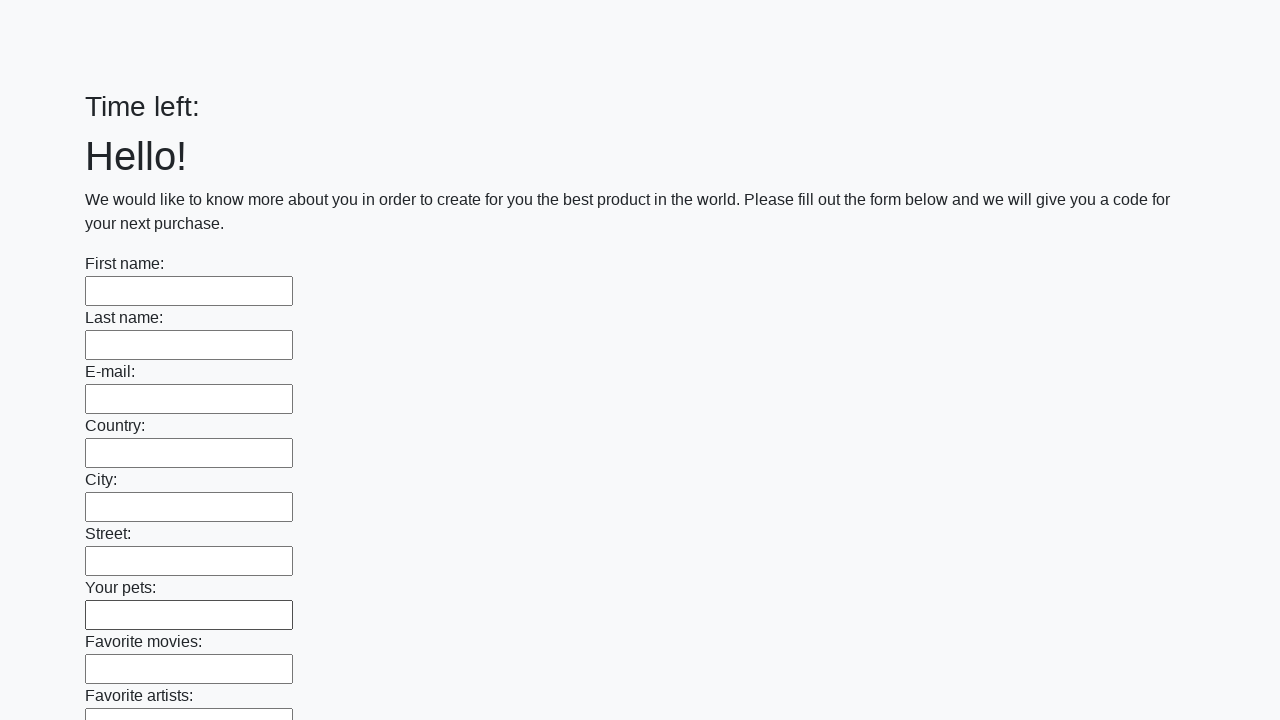

Waited 2000ms for form submission to complete
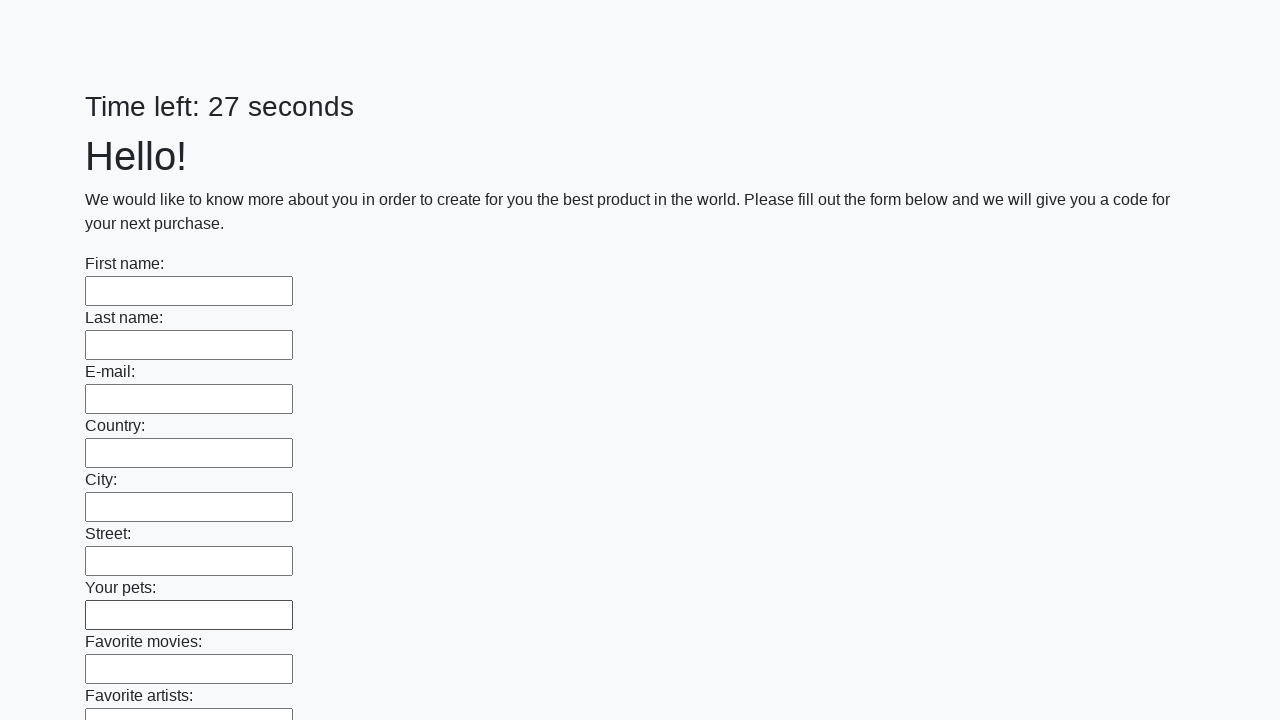

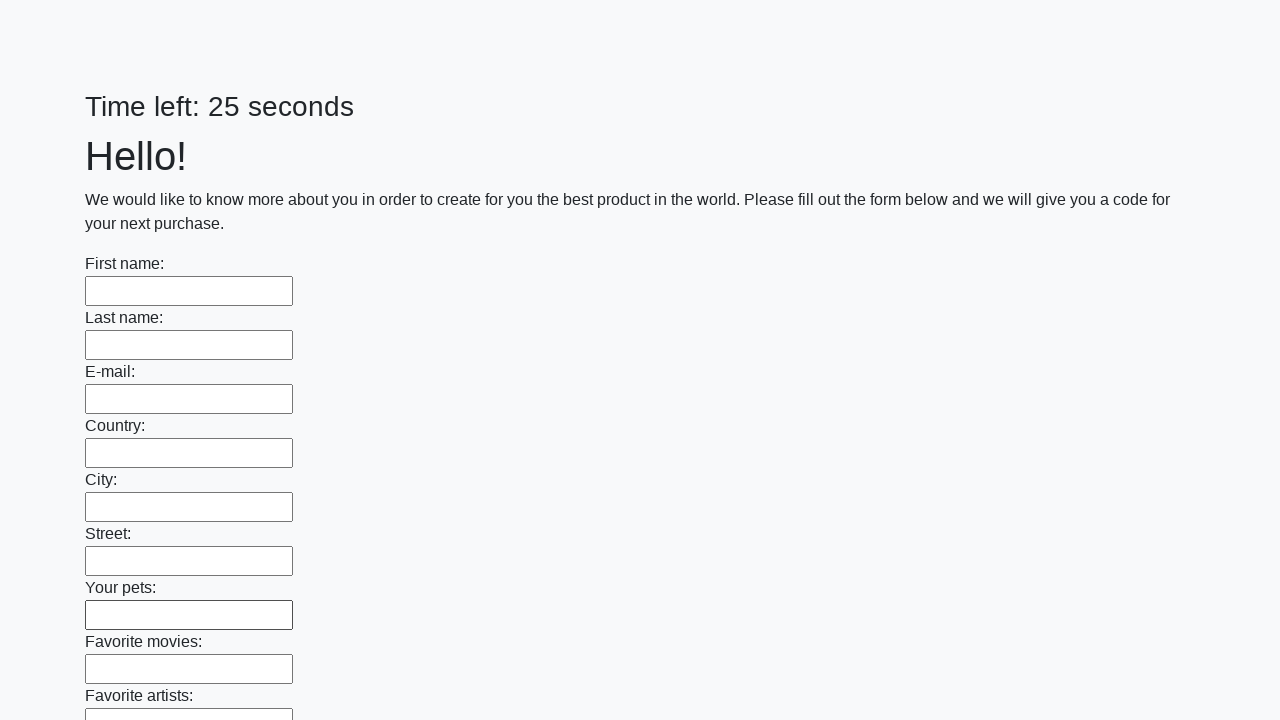